Navigates through book listings on the Books to Scrape website, clicking on individual books to view their details and then navigating back

Starting URL: https://books.toscrape.com

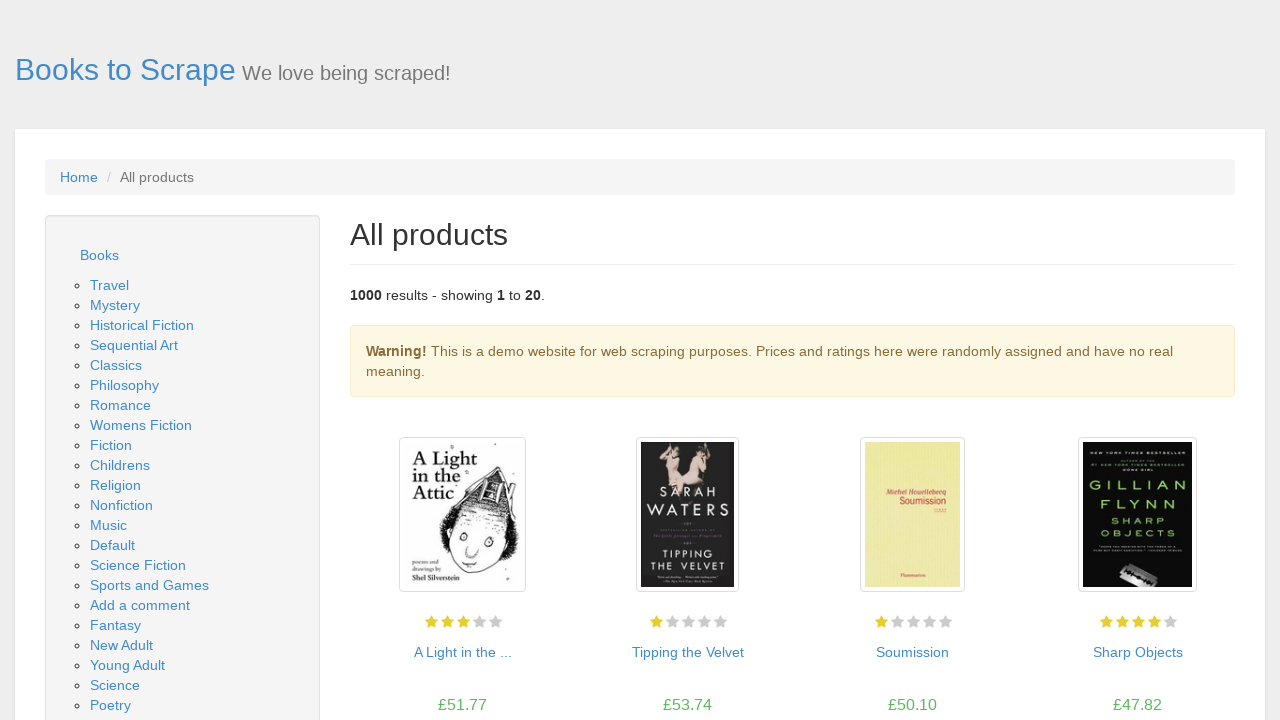

Retrieved all book links from the page (indices 54-94, step 2)
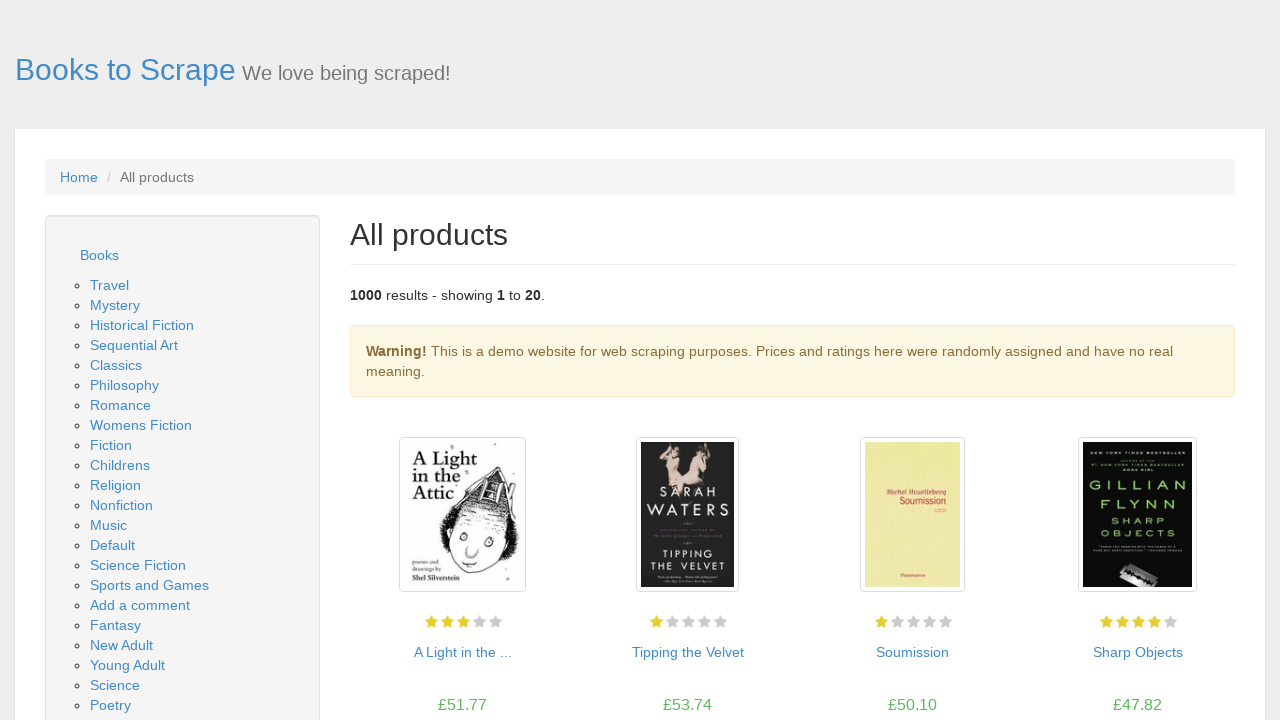

Re-fetched book links for iteration 1
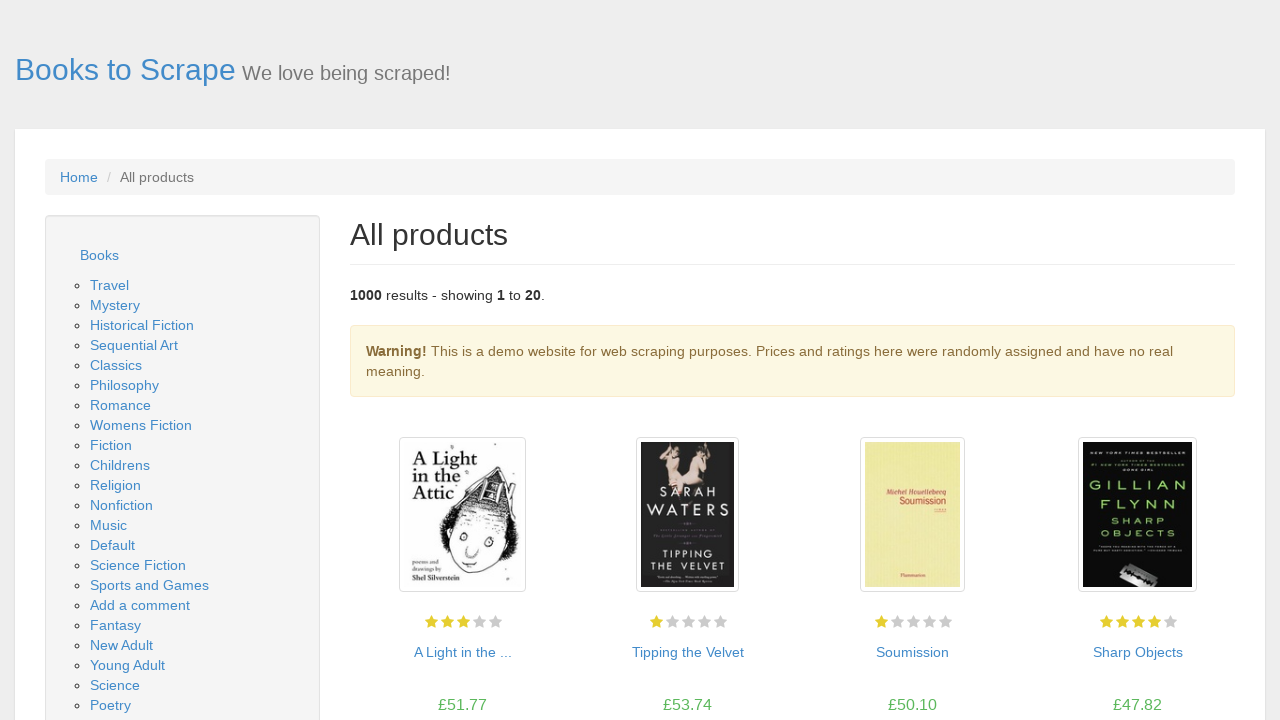

Clicked on book 1 to view details at (462, 652) on a >> nth=54
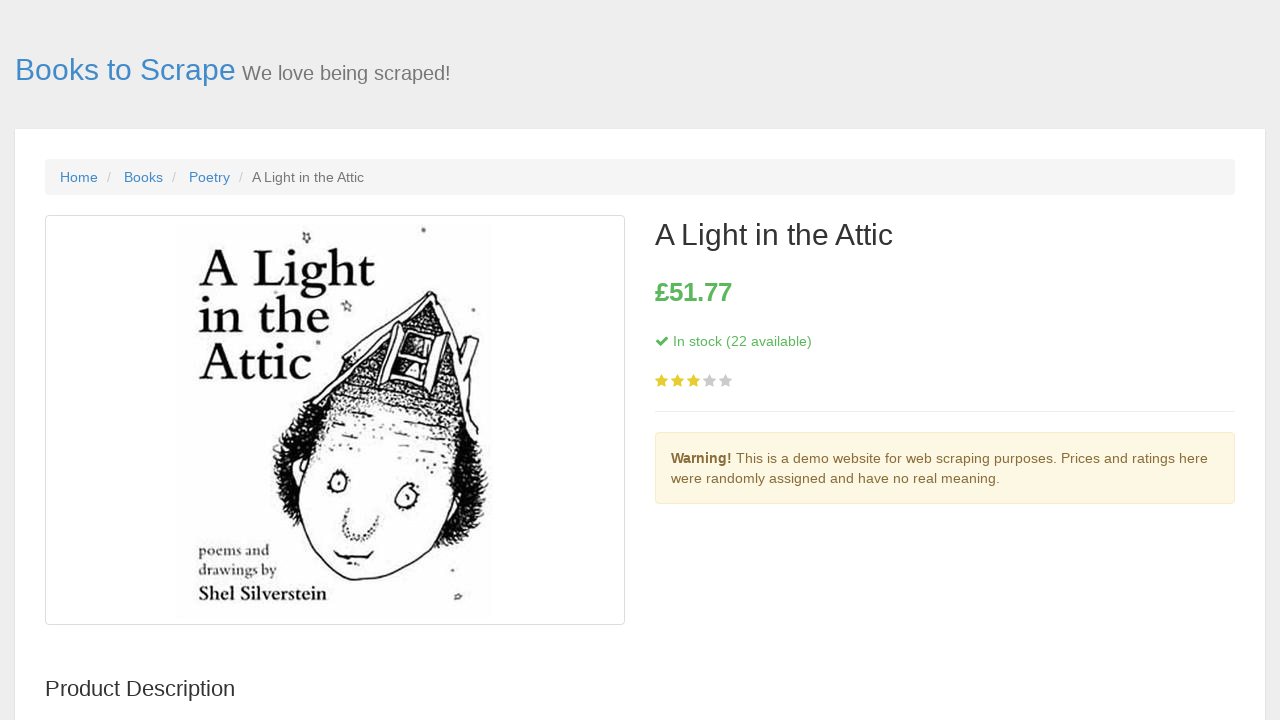

Book 1 detail page loaded
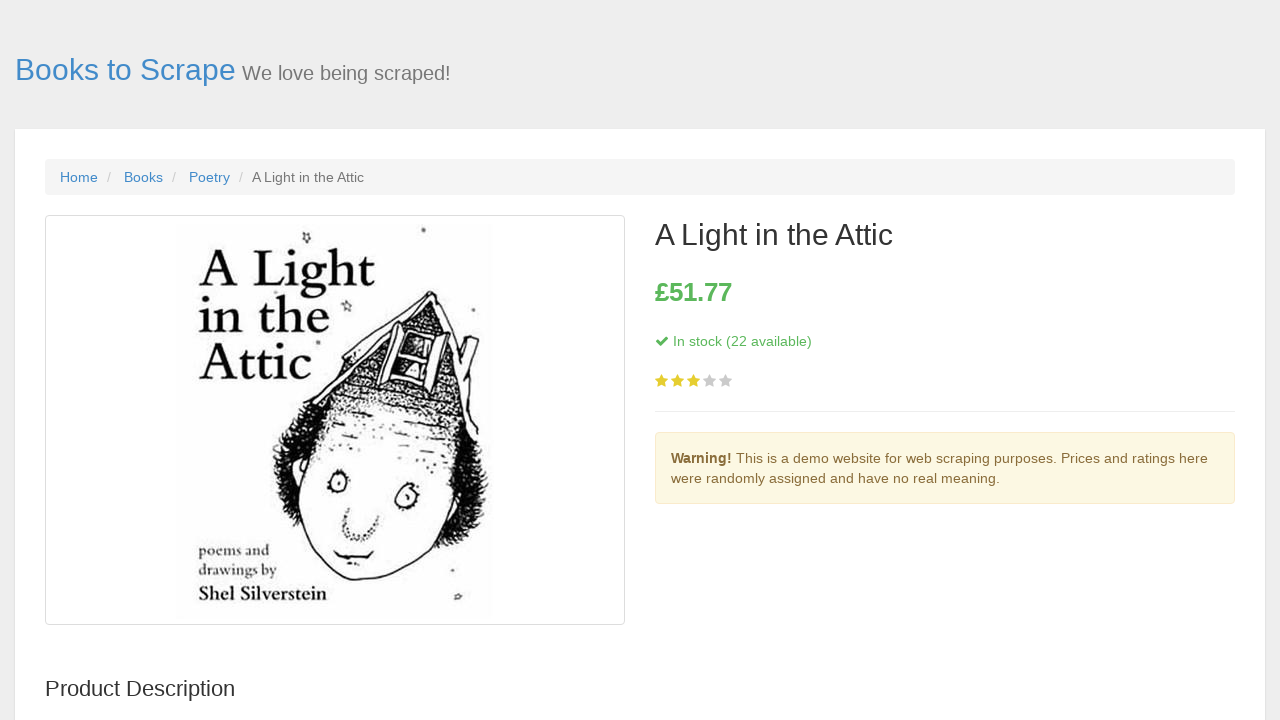

Navigated back from book 1 detail page
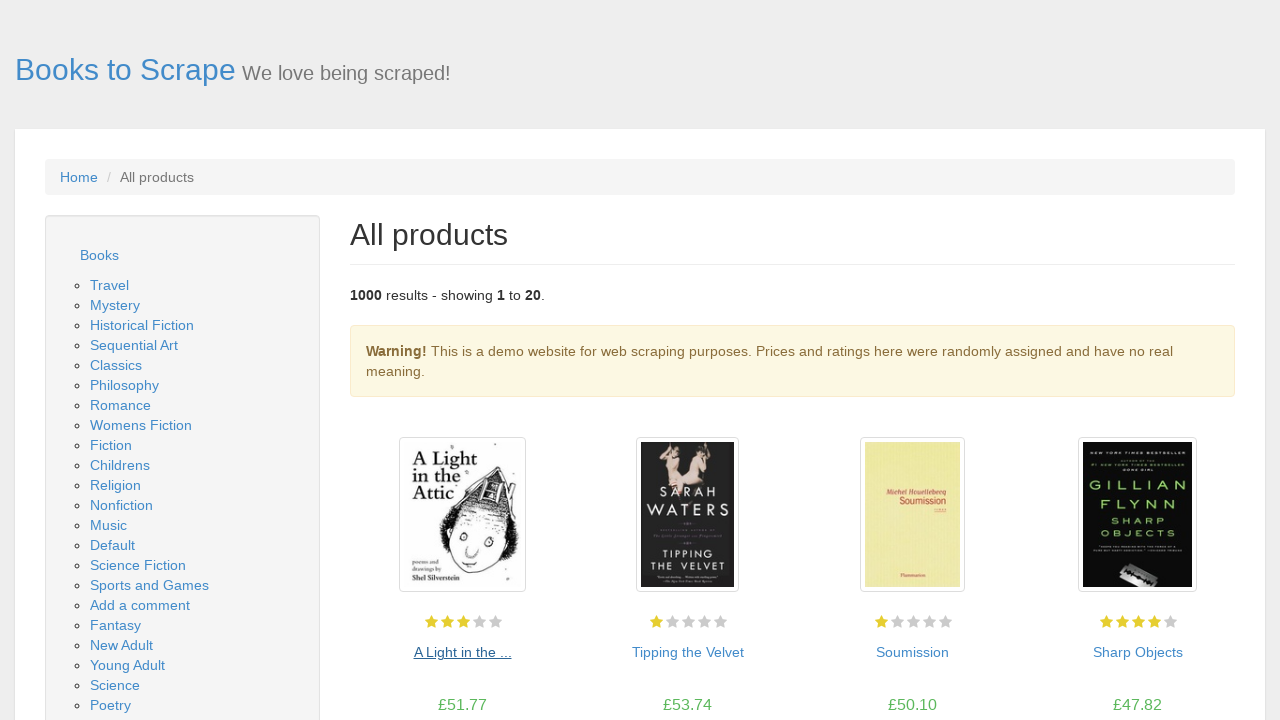

Main page reloaded after returning from book 1
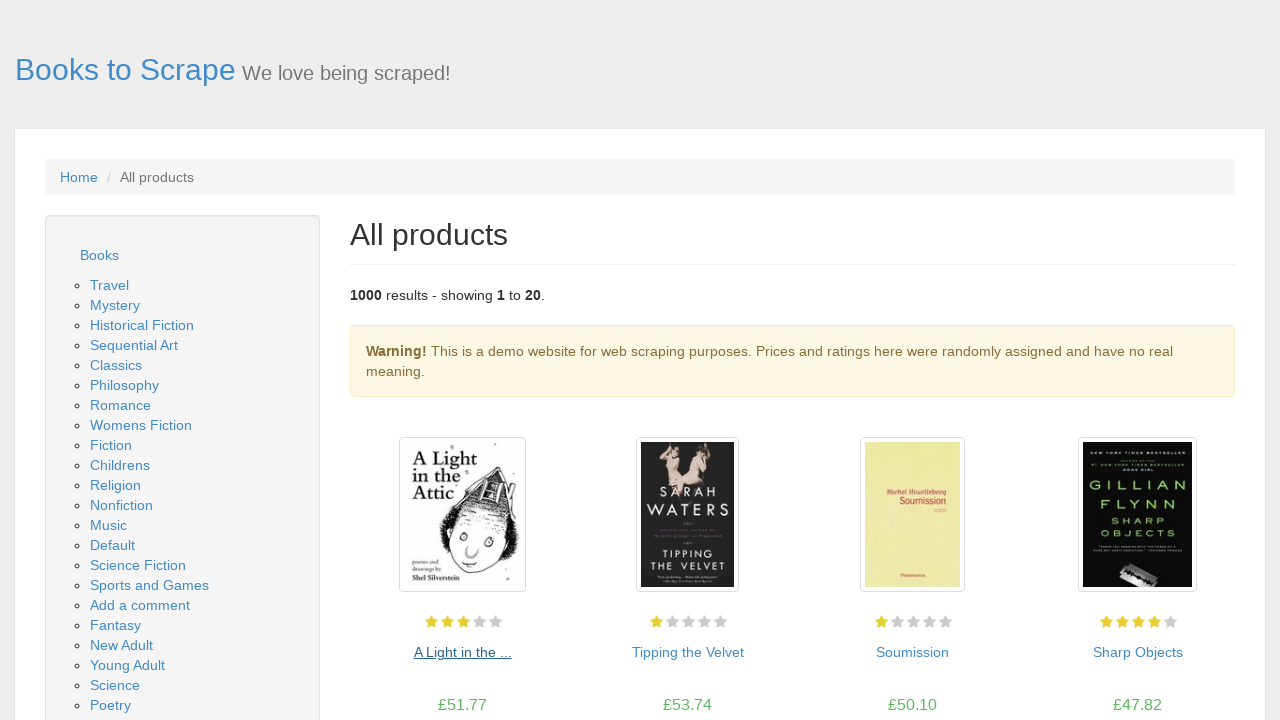

Re-fetched book links for iteration 2
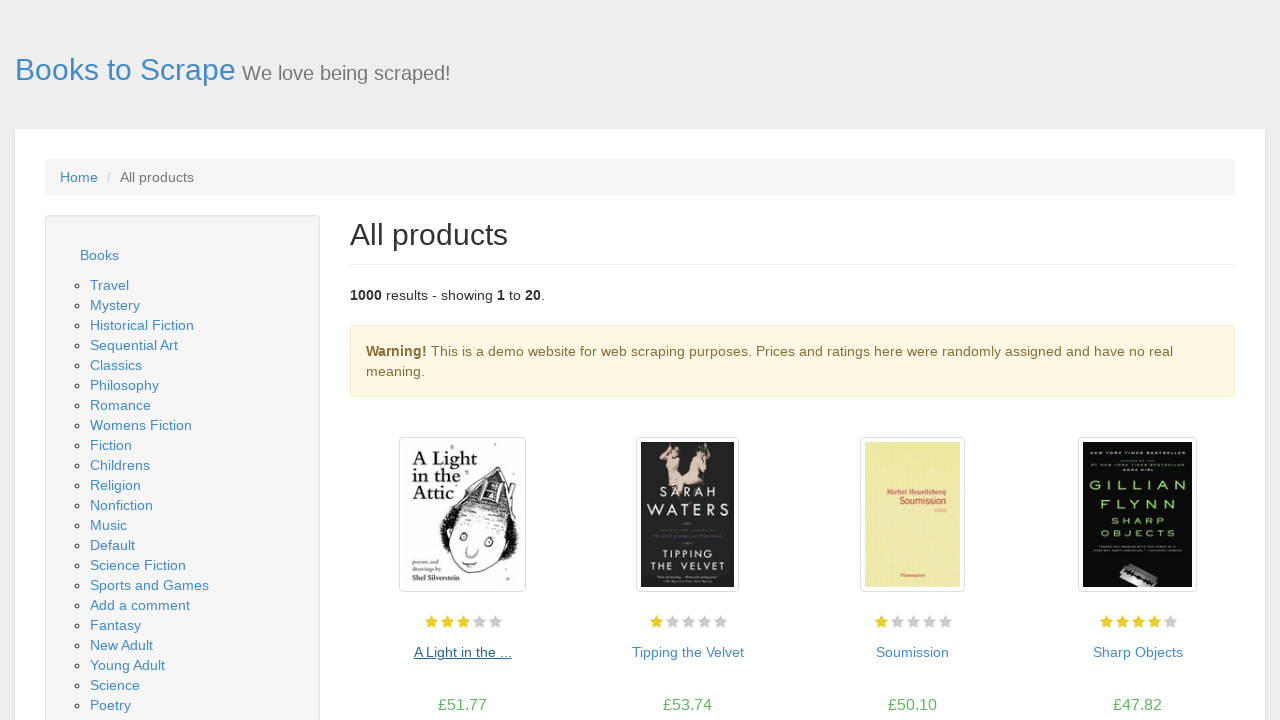

Clicked on book 2 to view details at (688, 652) on a >> nth=56
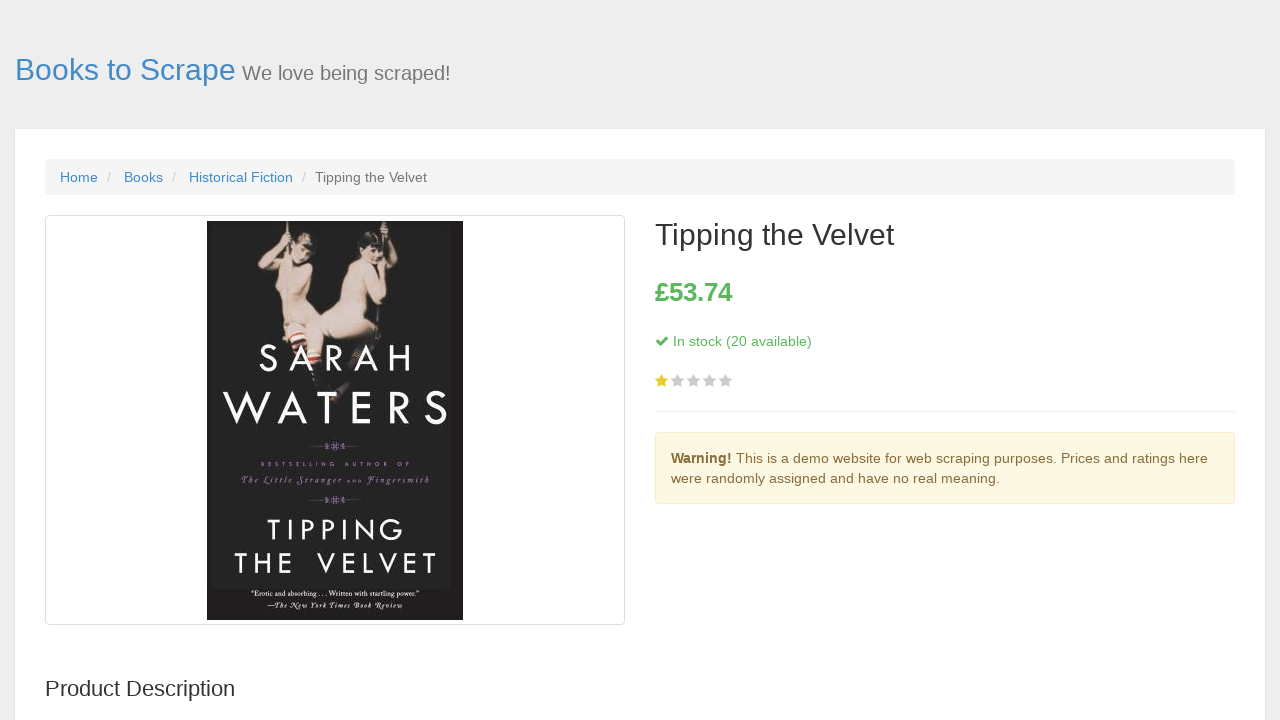

Book 2 detail page loaded
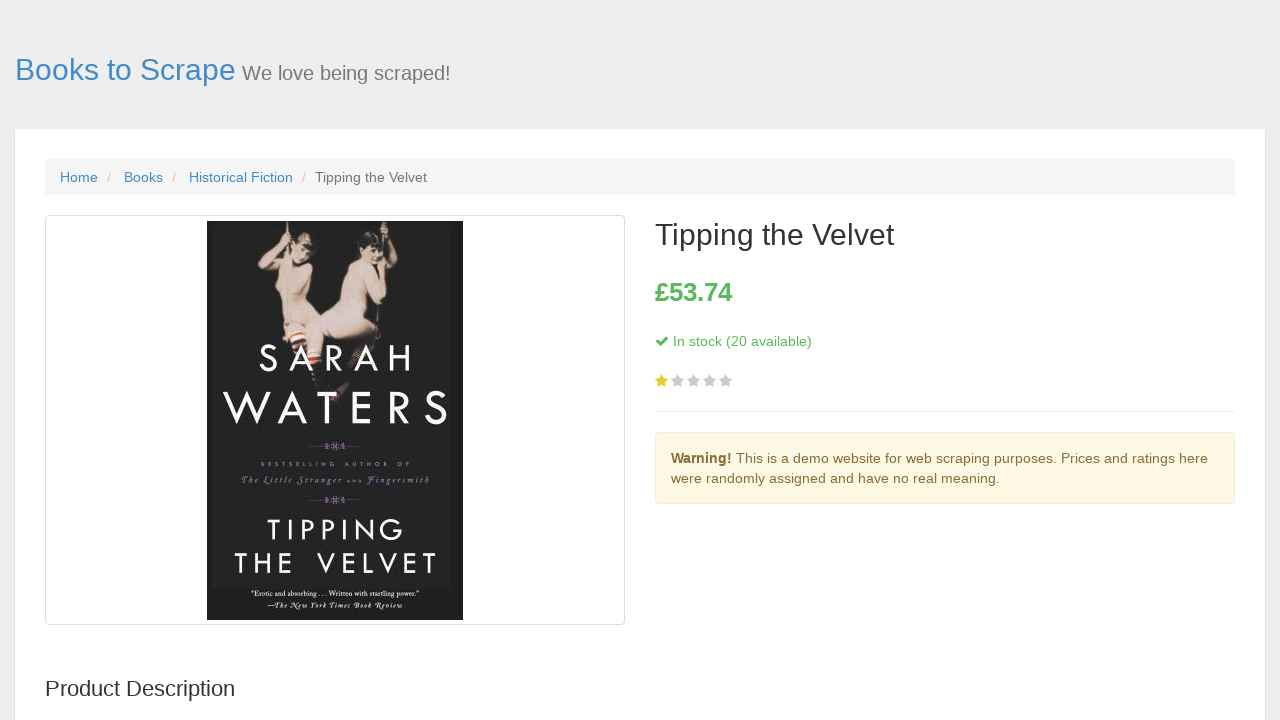

Navigated back from book 2 detail page
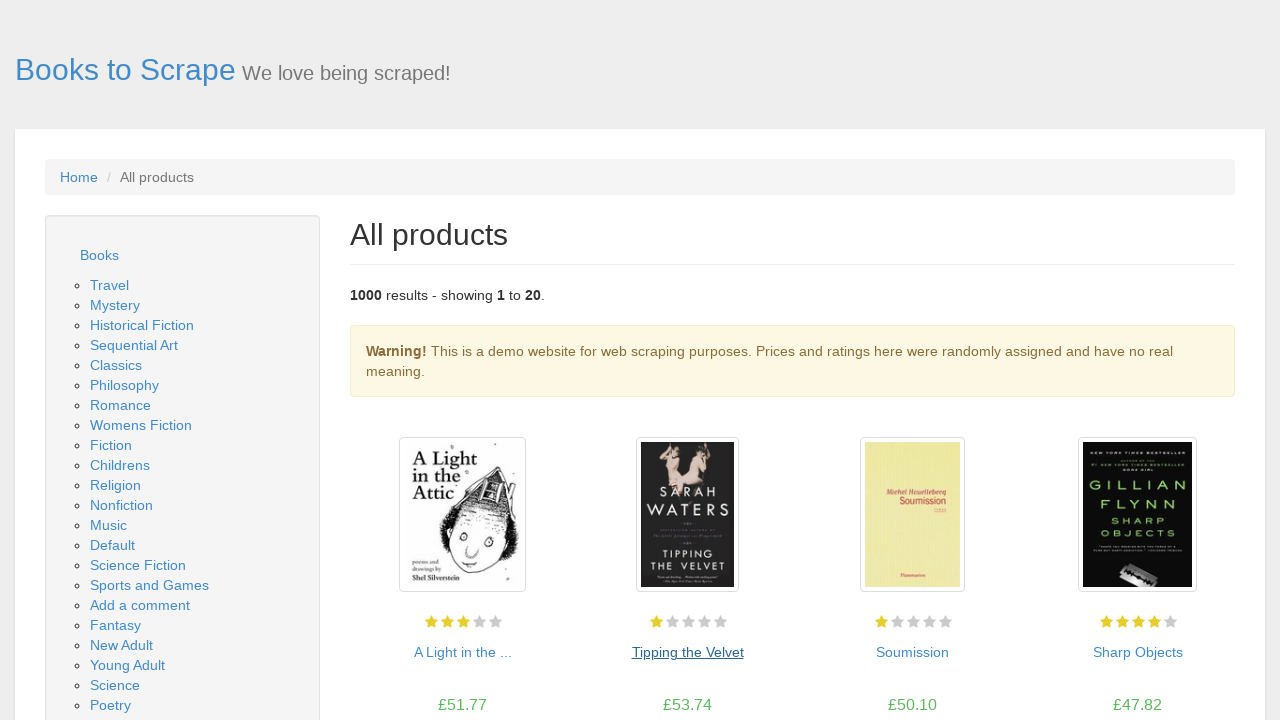

Main page reloaded after returning from book 2
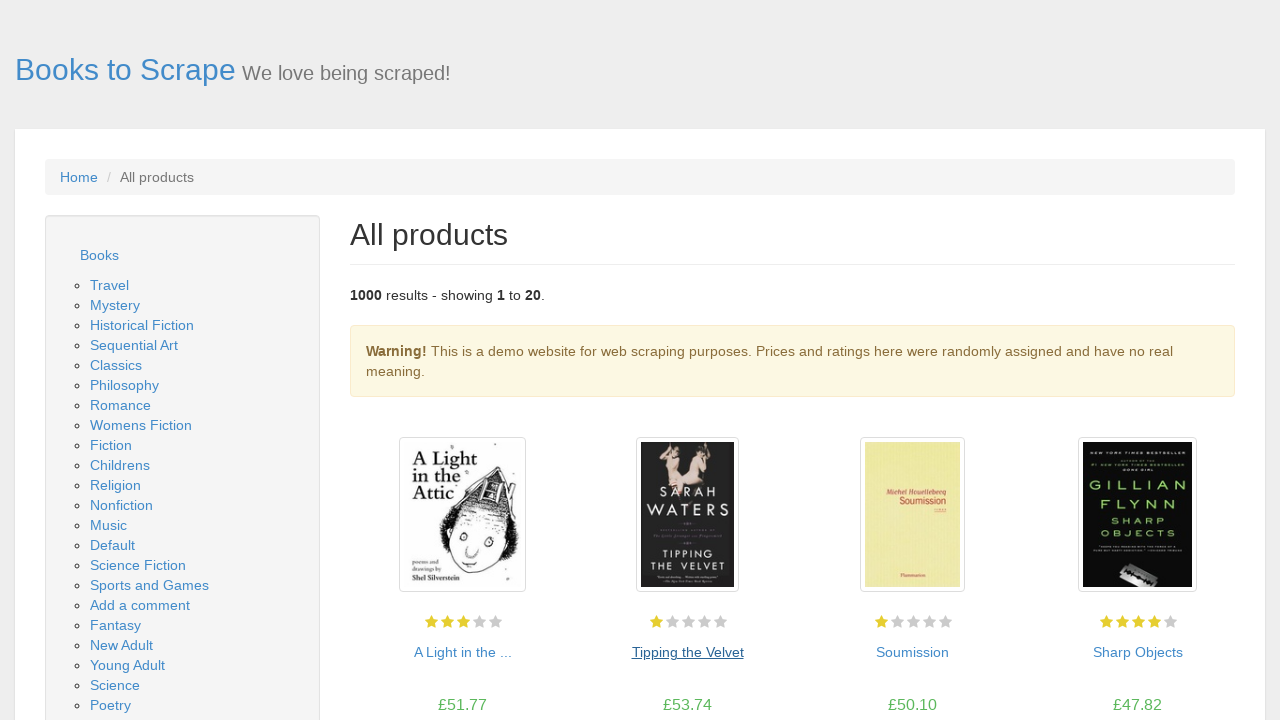

Re-fetched book links for iteration 3
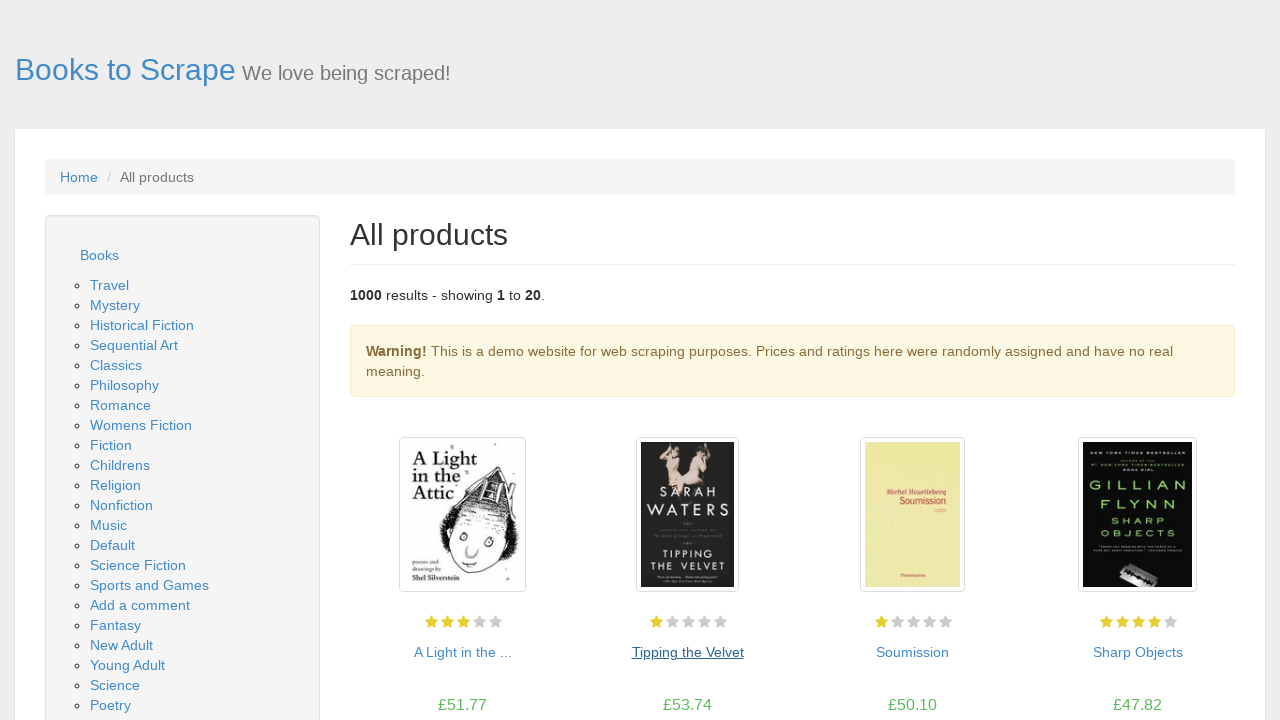

Clicked on book 3 to view details at (912, 652) on a >> nth=58
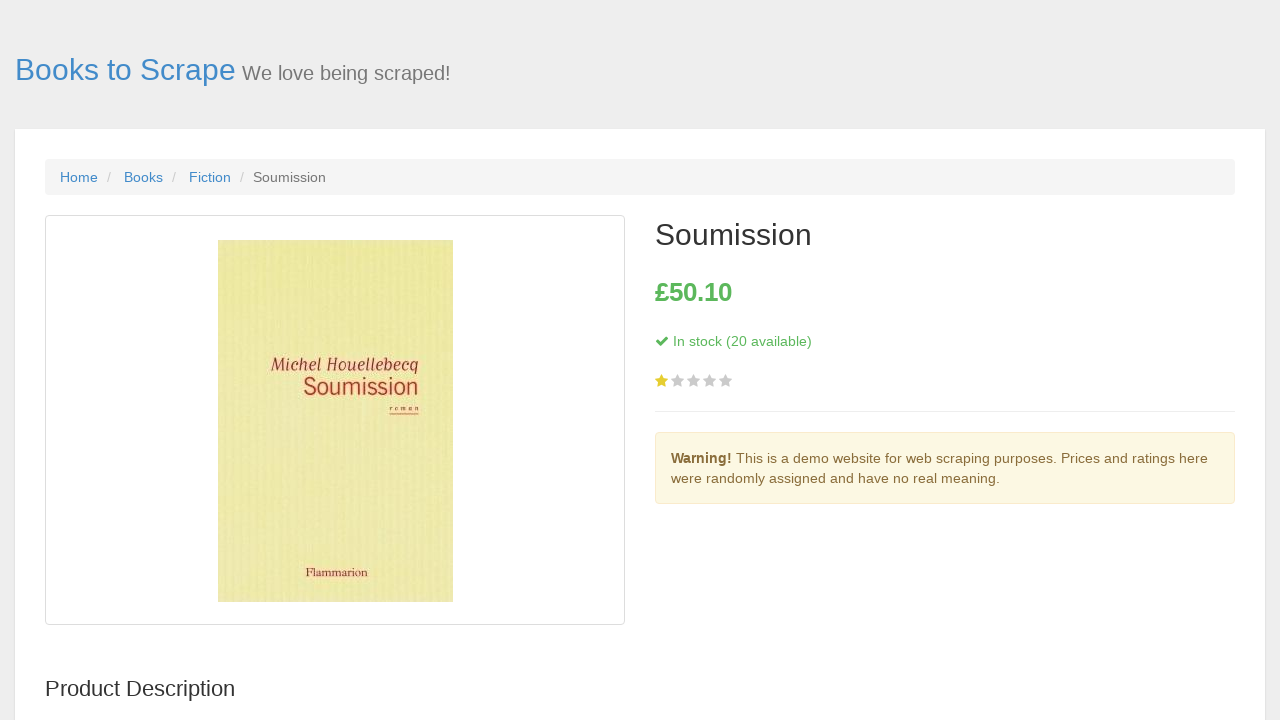

Book 3 detail page loaded
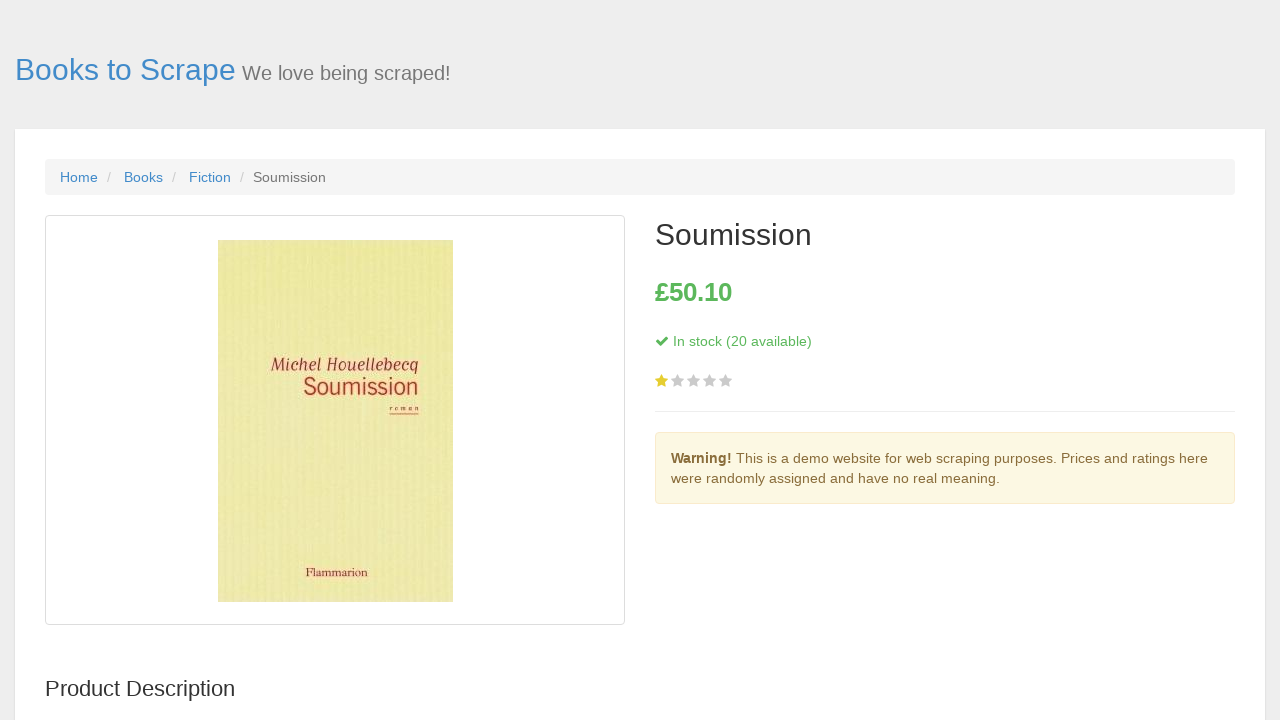

Navigated back from book 3 detail page
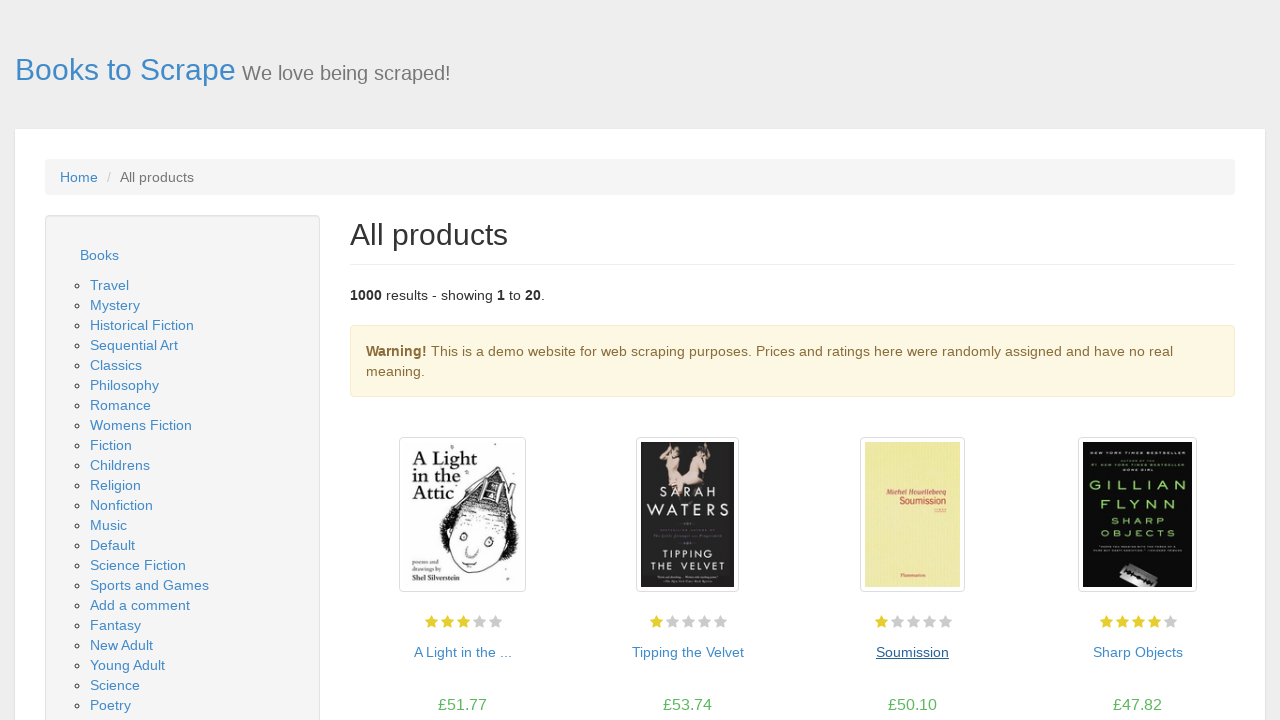

Main page reloaded after returning from book 3
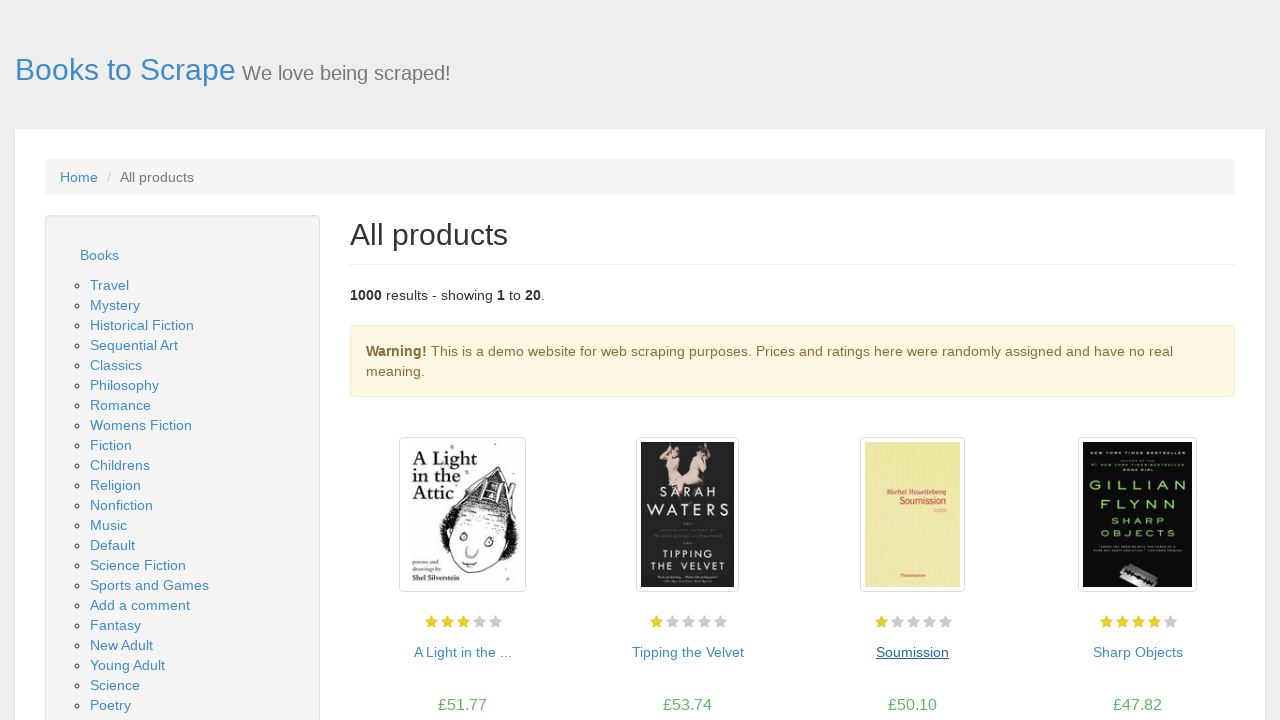

Re-fetched book links for iteration 4
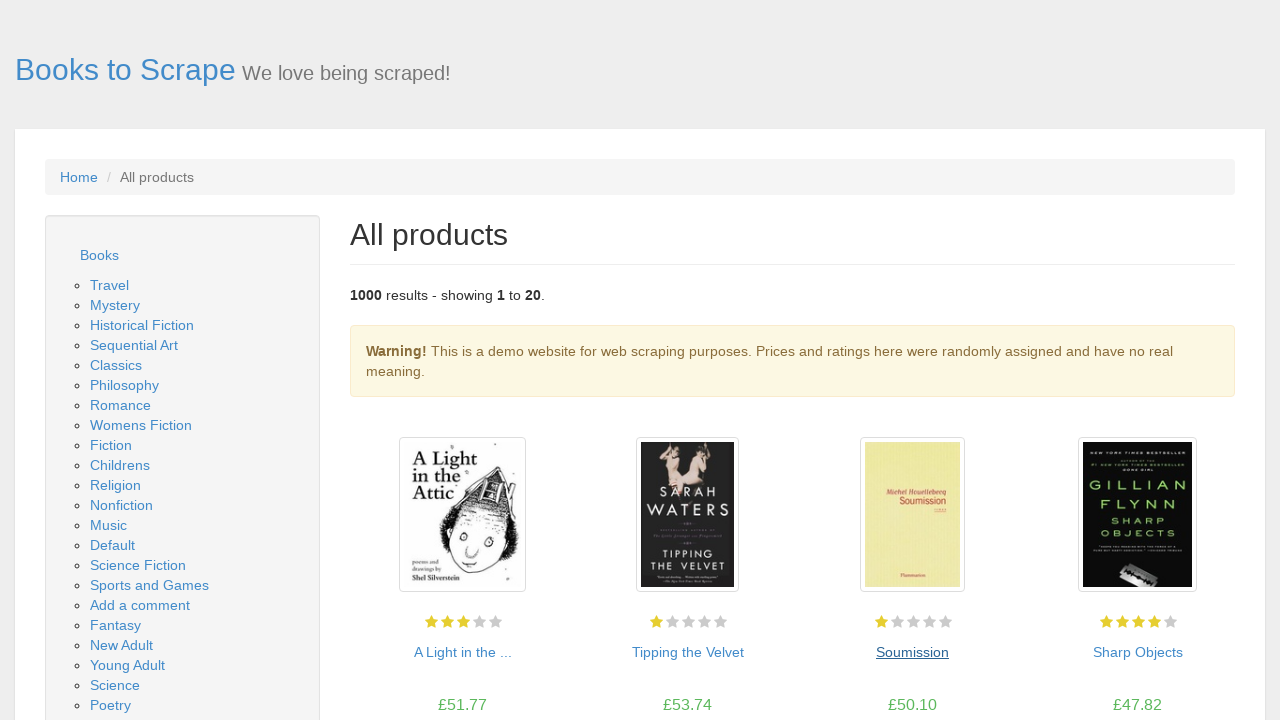

Clicked on book 4 to view details at (1138, 652) on a >> nth=60
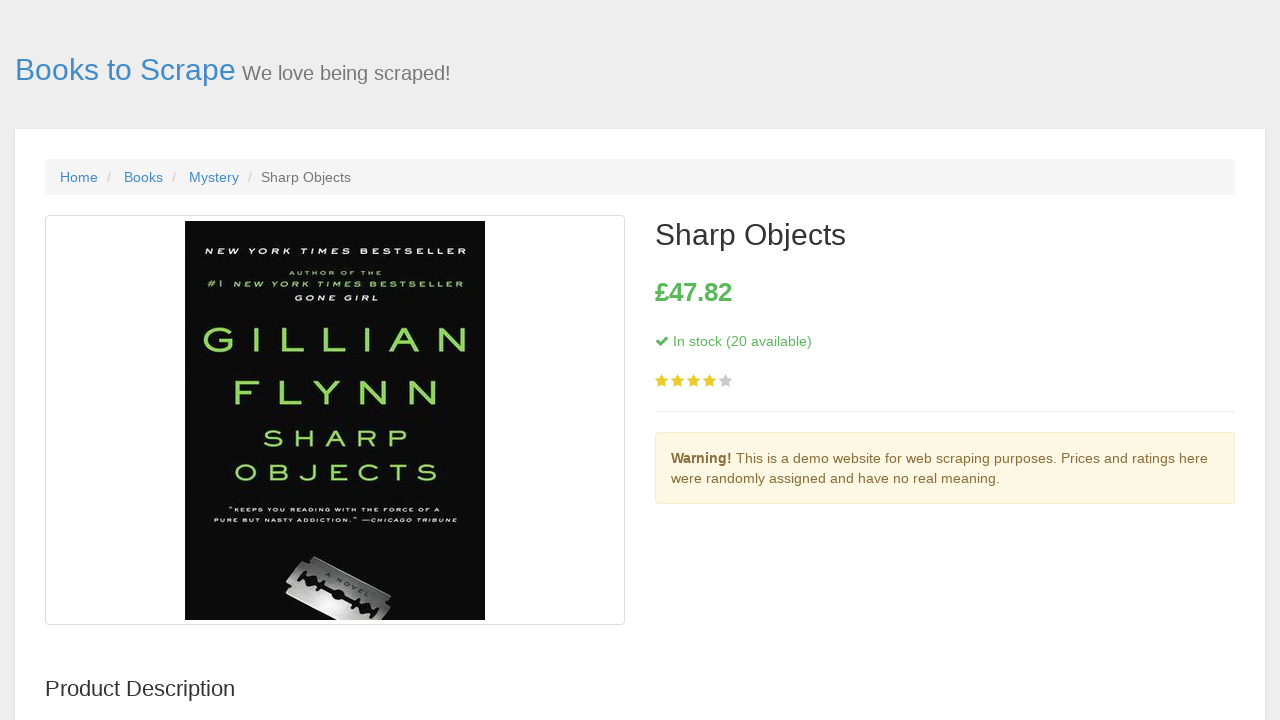

Book 4 detail page loaded
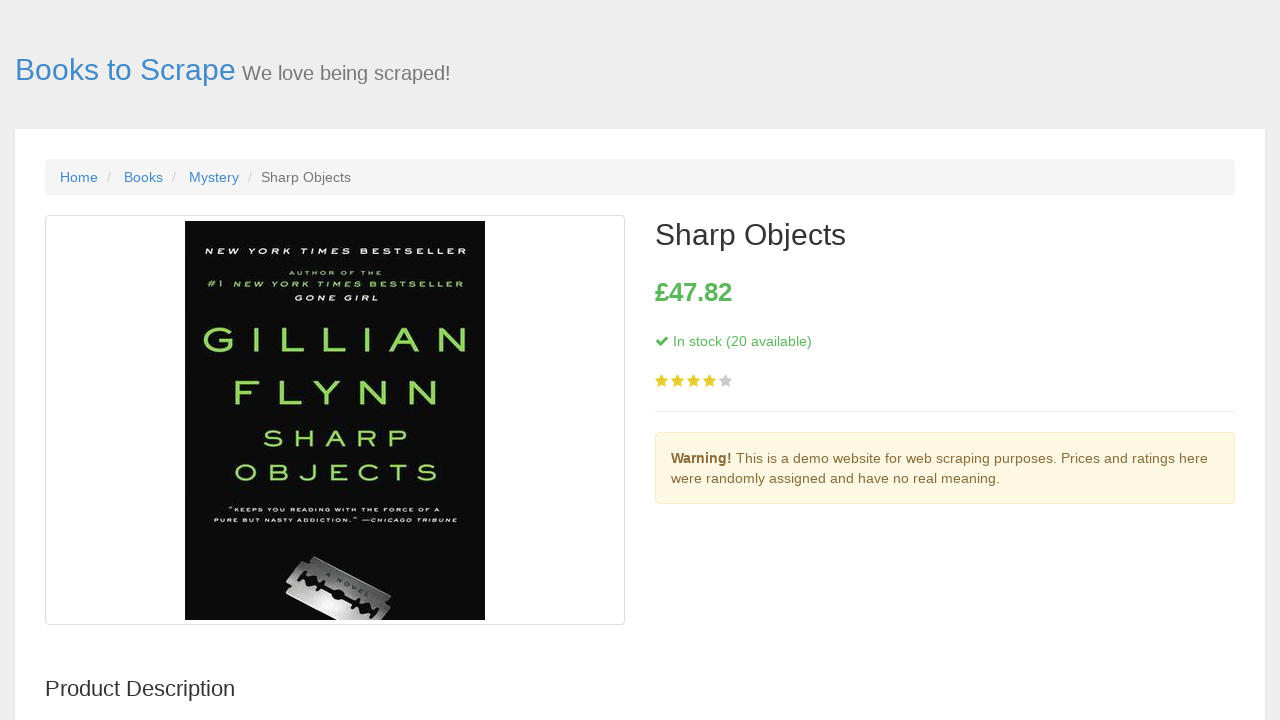

Navigated back from book 4 detail page
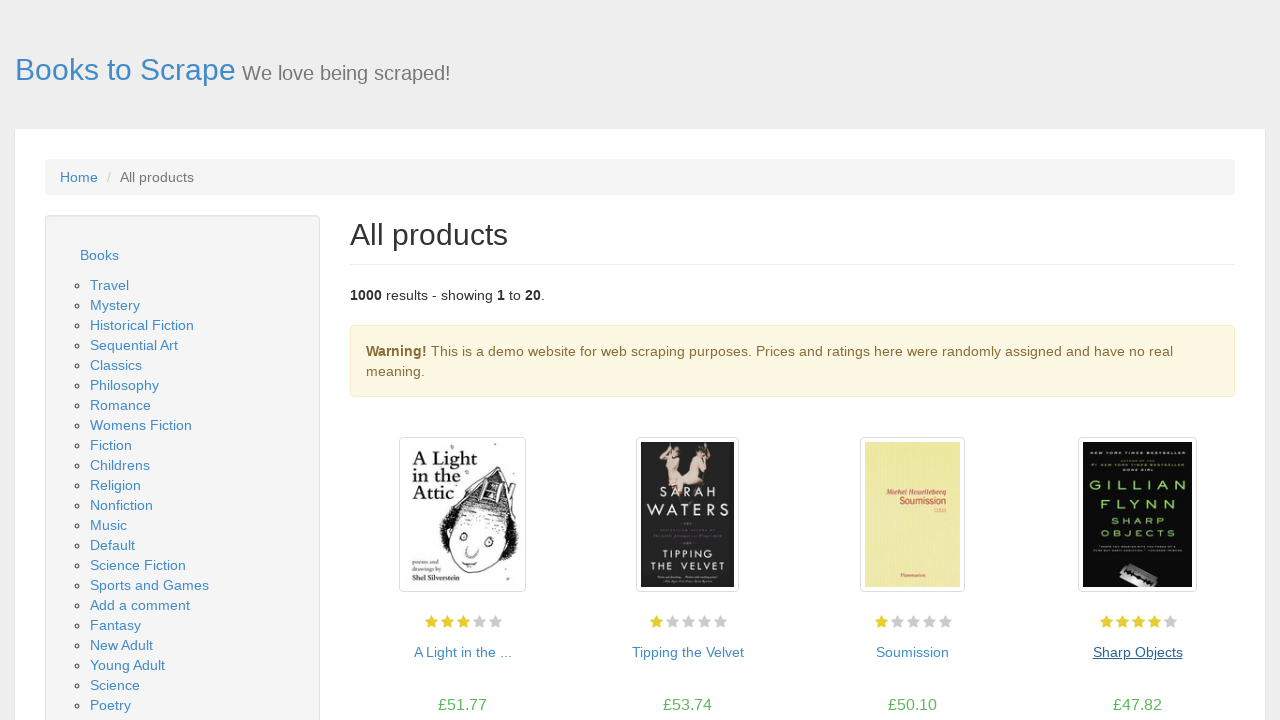

Main page reloaded after returning from book 4
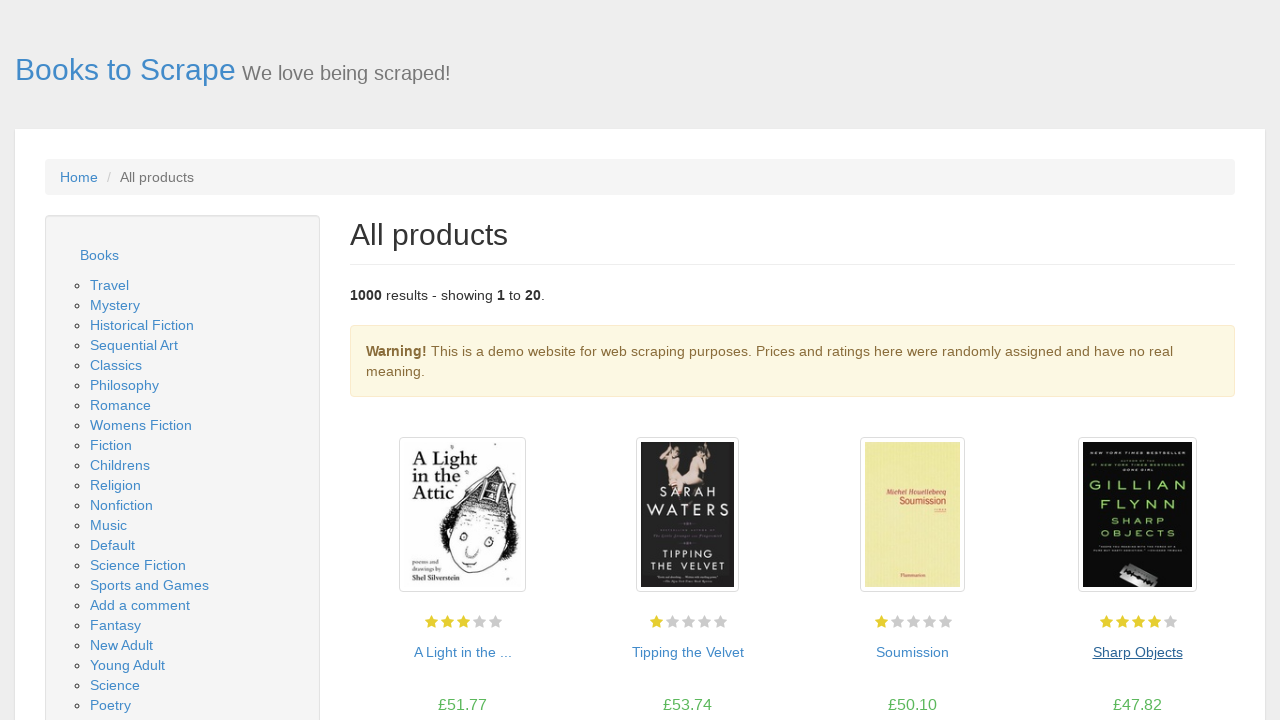

Re-fetched book links for iteration 5
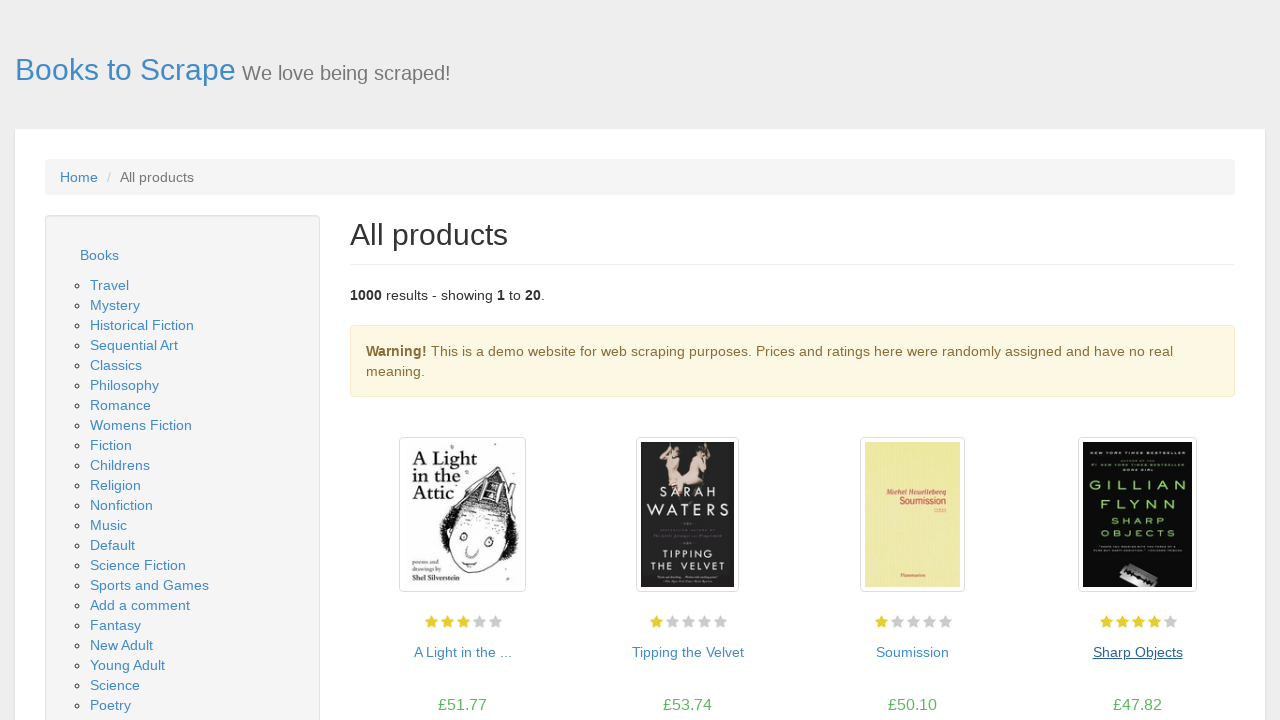

Clicked on book 5 to view details at (462, 360) on a >> nth=62
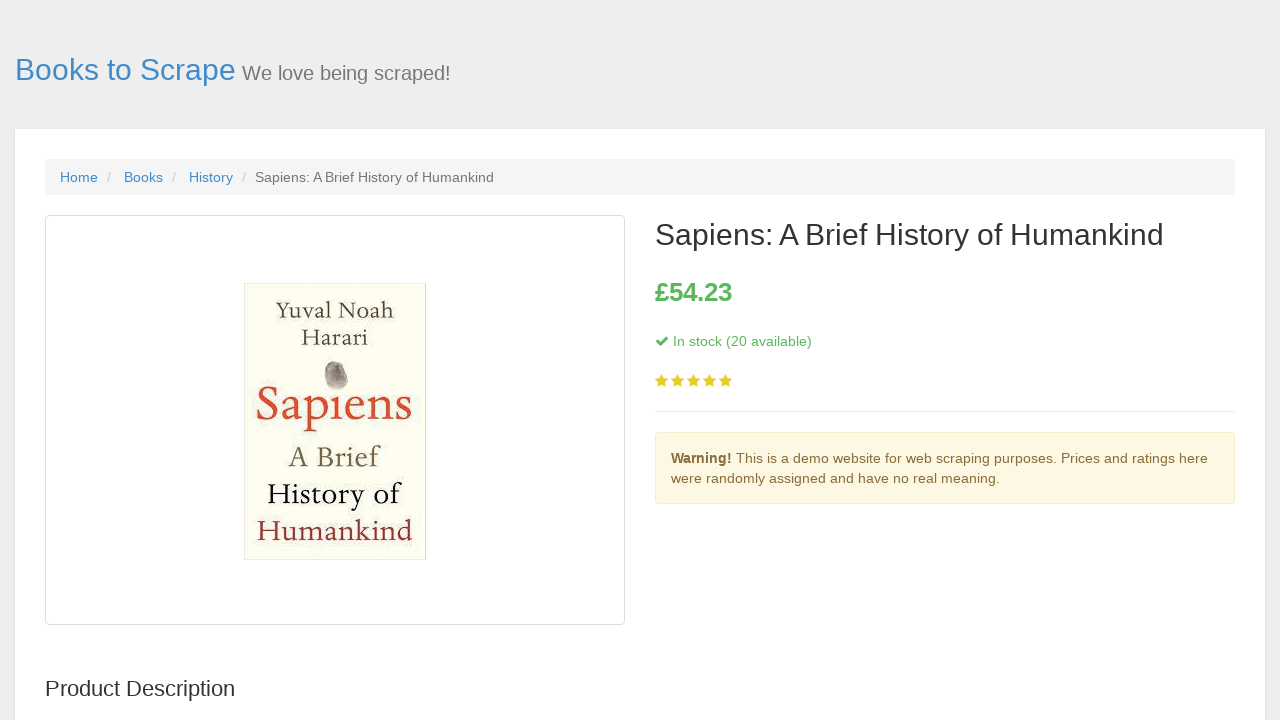

Book 5 detail page loaded
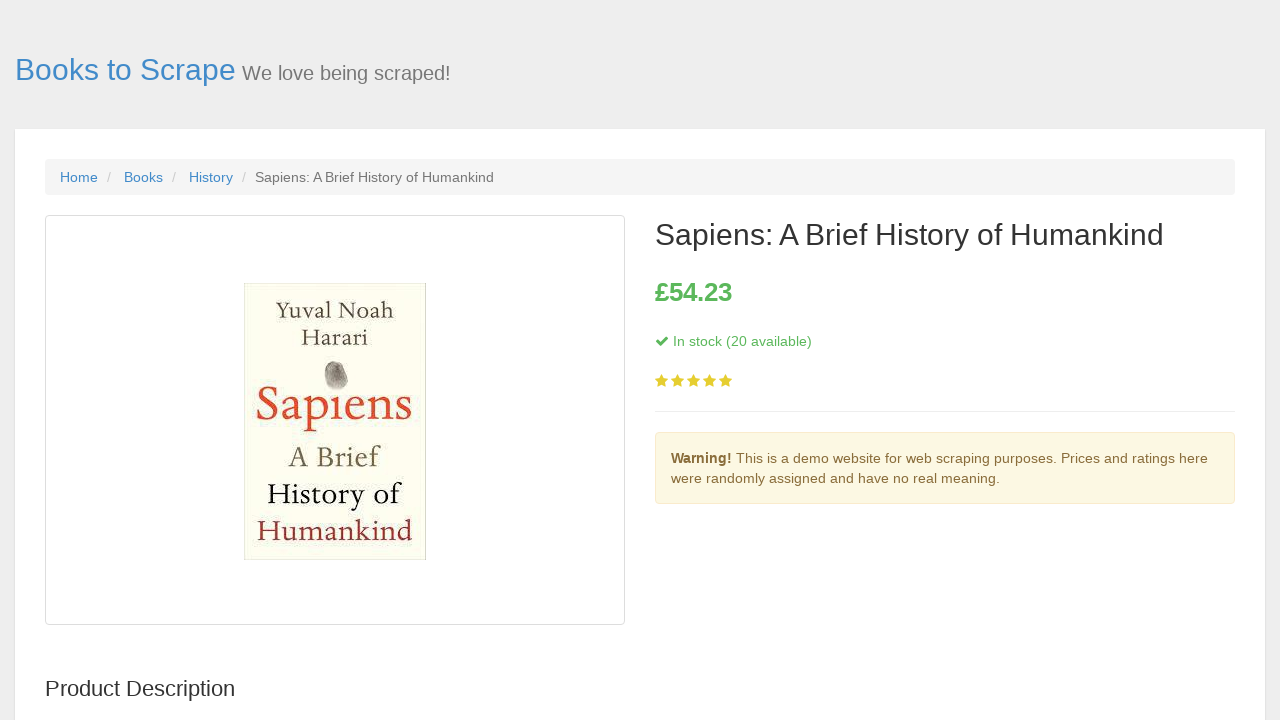

Navigated back from book 5 detail page
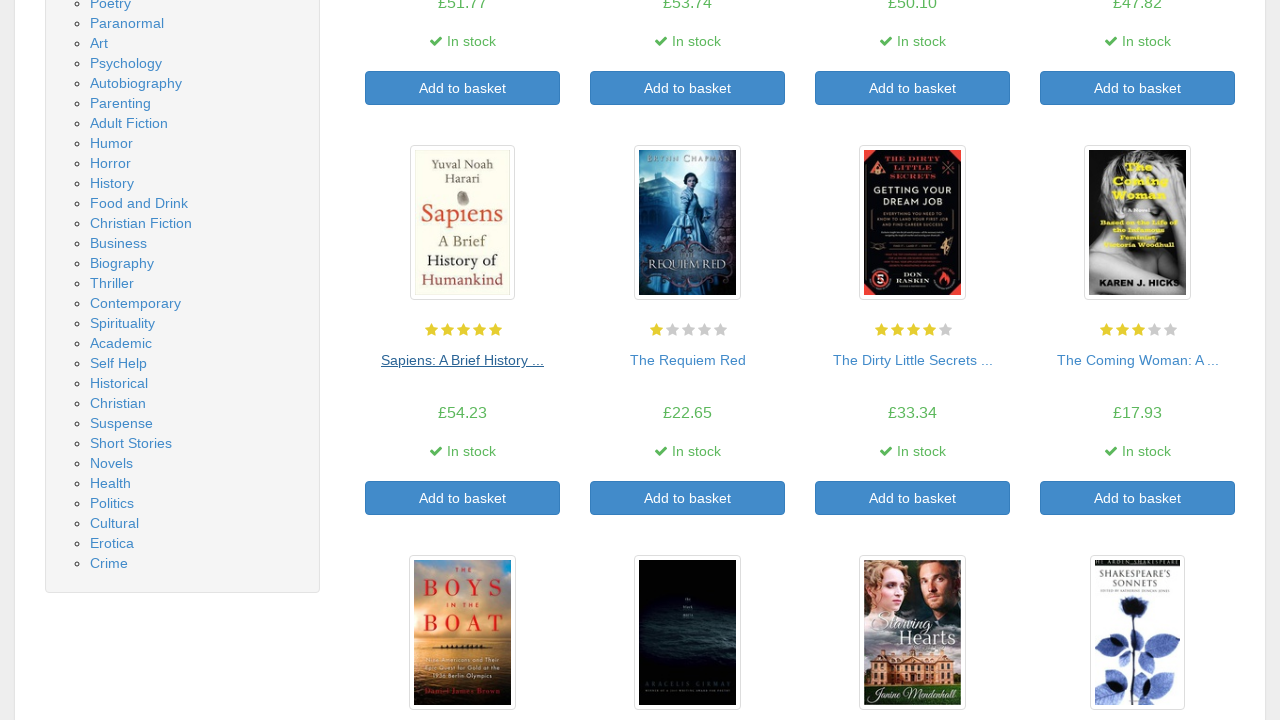

Main page reloaded after returning from book 5
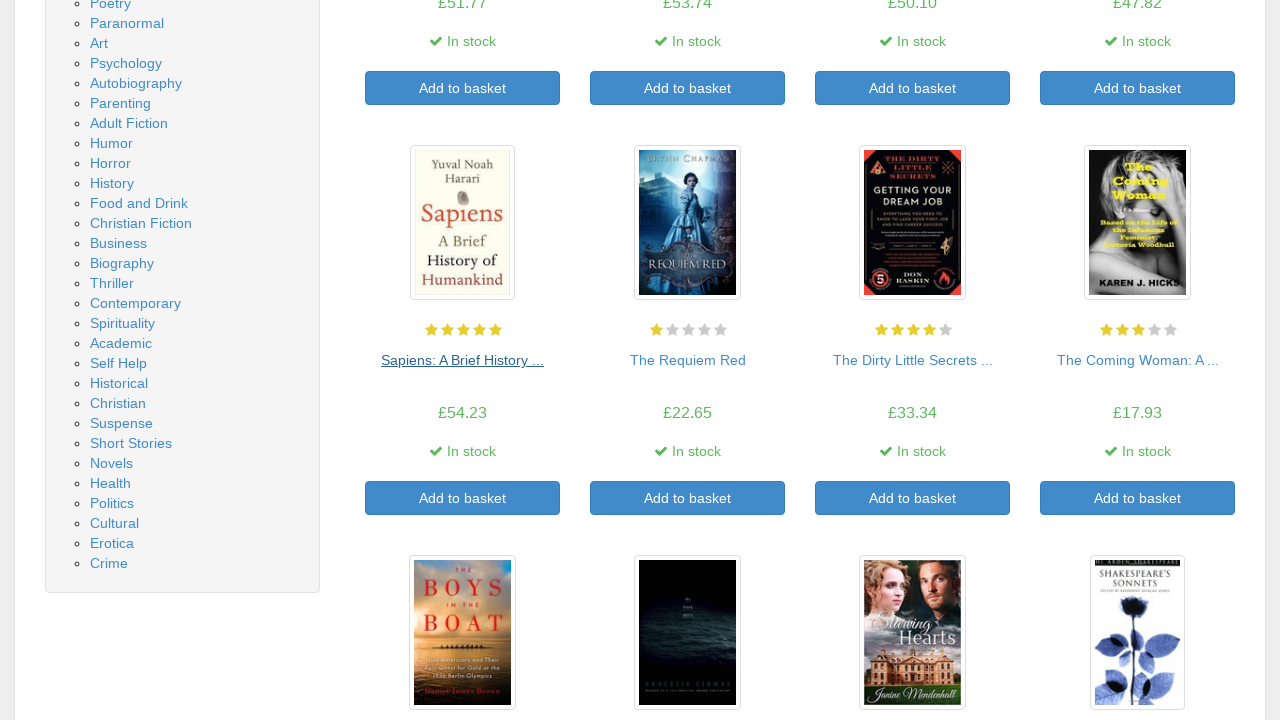

Re-fetched book links for iteration 6
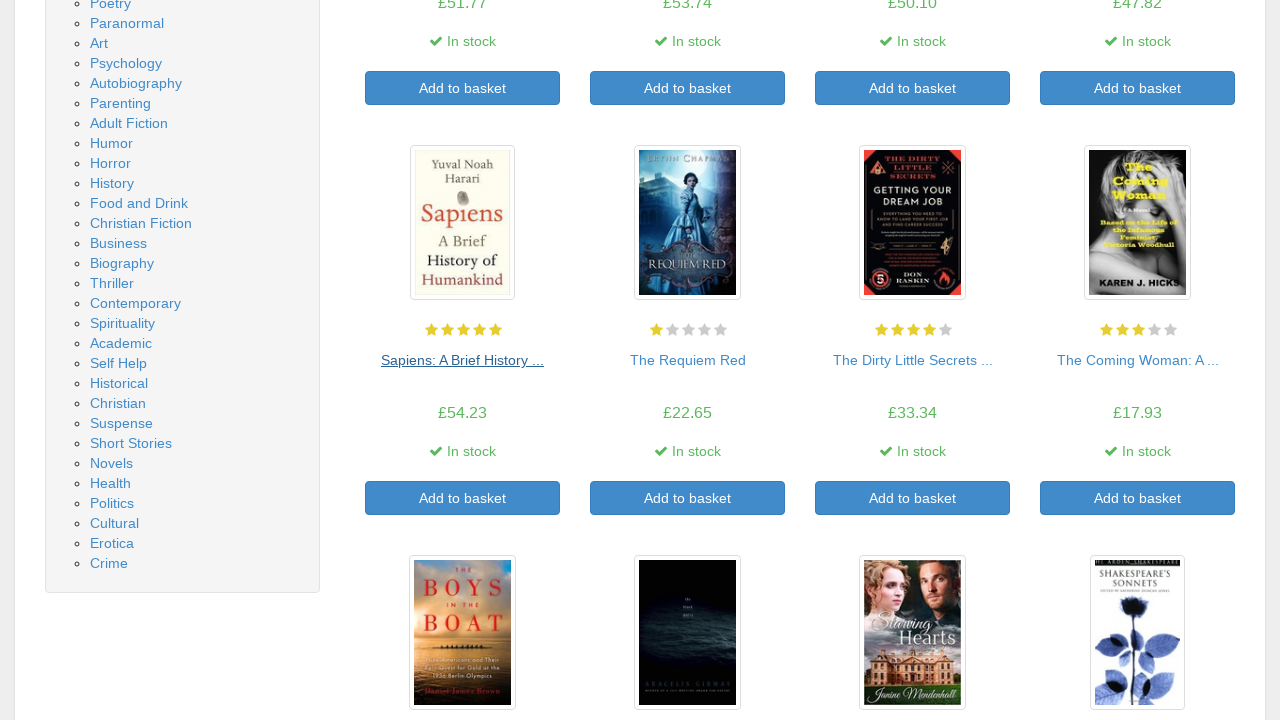

Clicked on book 6 to view details at (688, 360) on a >> nth=64
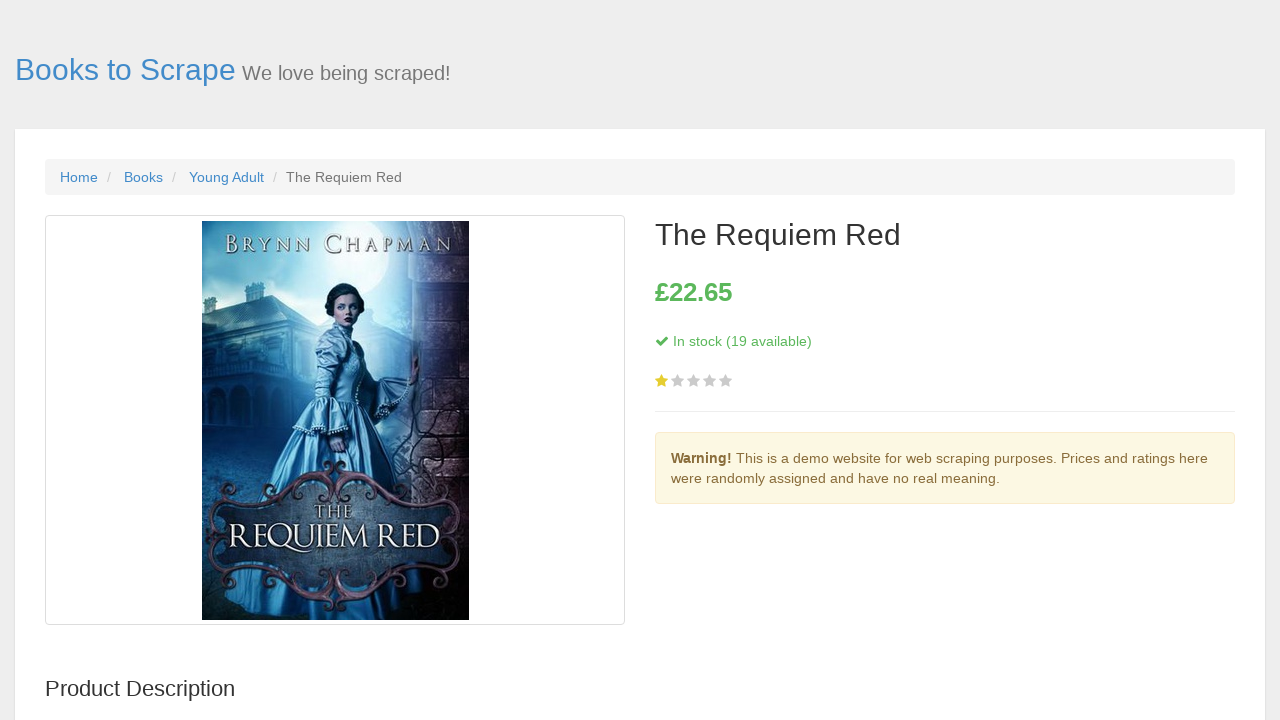

Book 6 detail page loaded
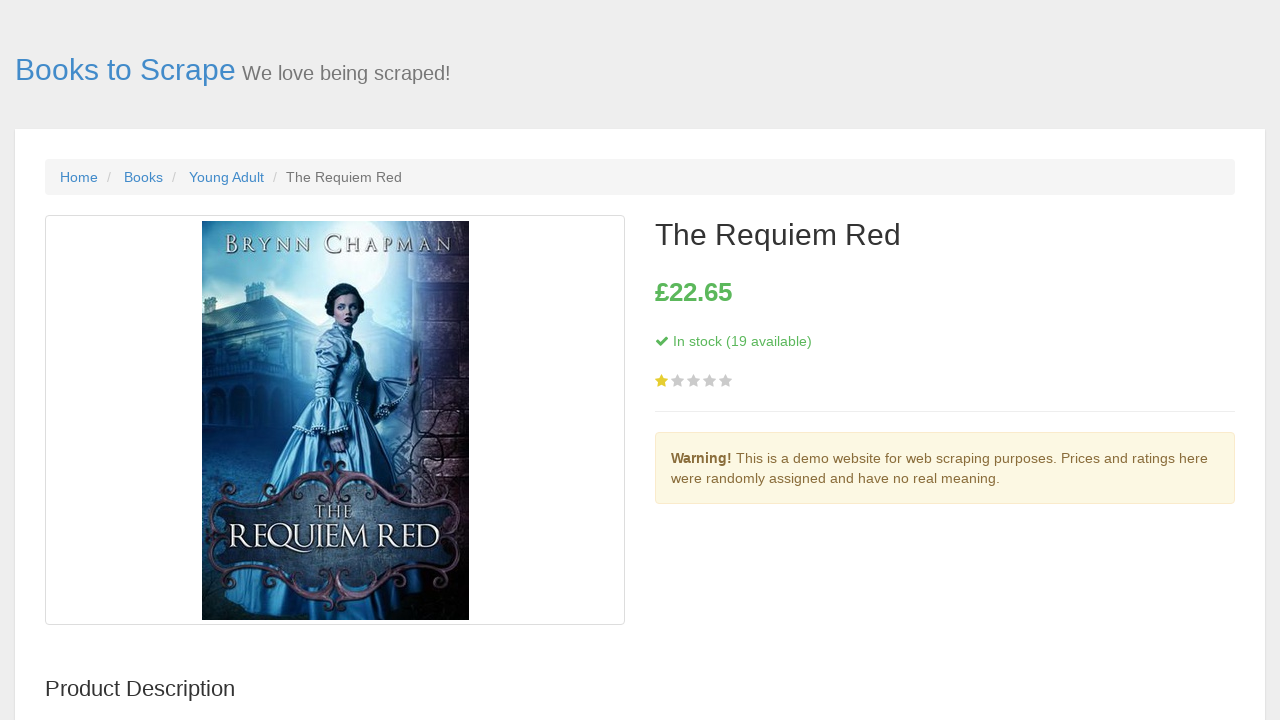

Navigated back from book 6 detail page
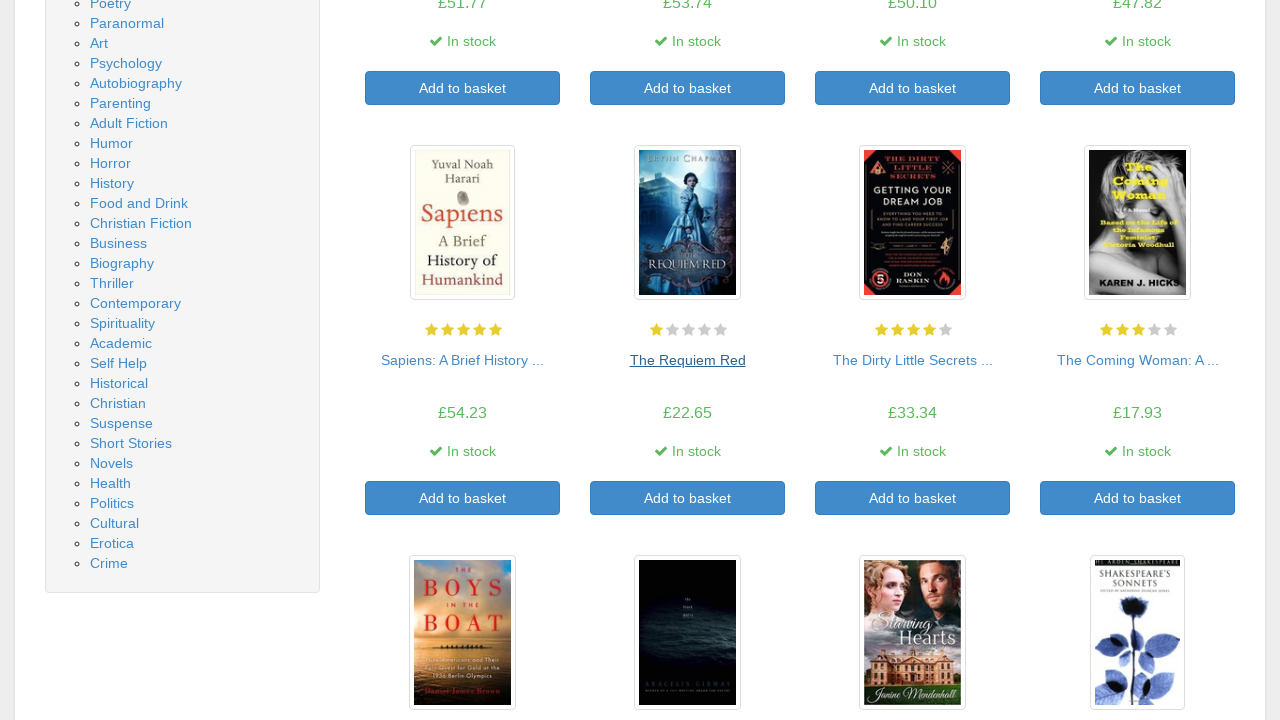

Main page reloaded after returning from book 6
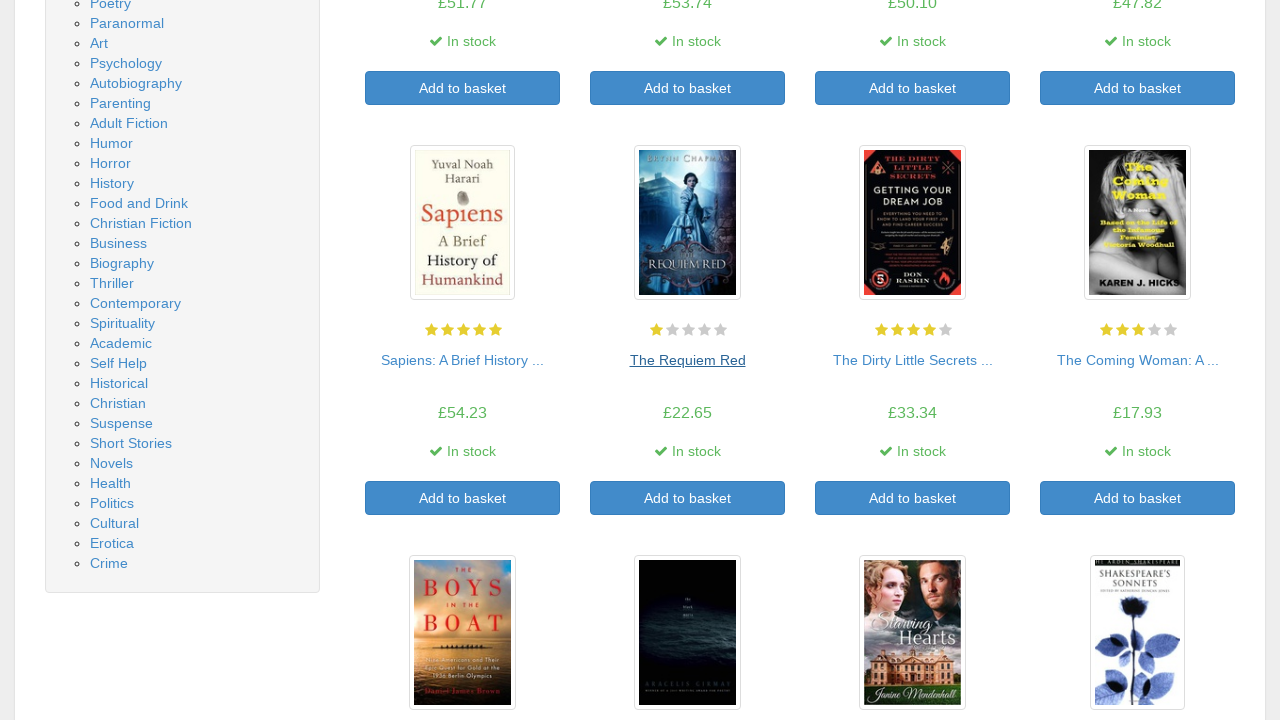

Re-fetched book links for iteration 7
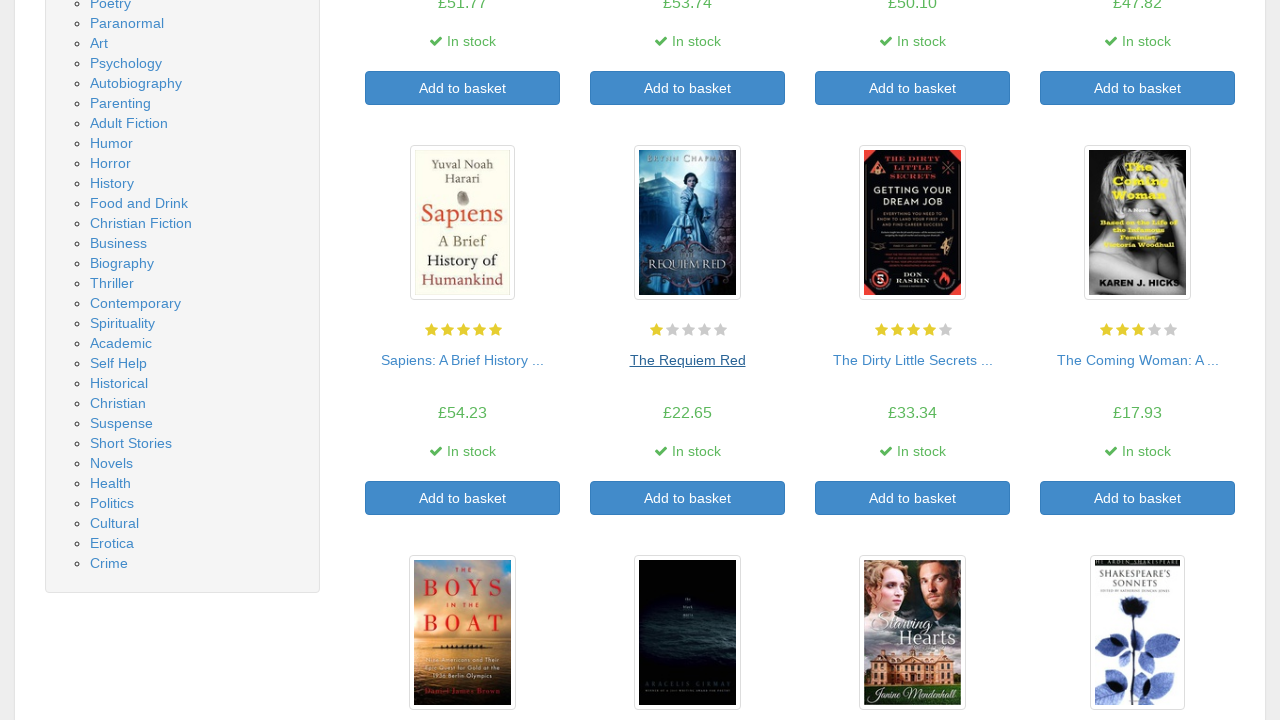

Clicked on book 7 to view details at (912, 360) on a >> nth=66
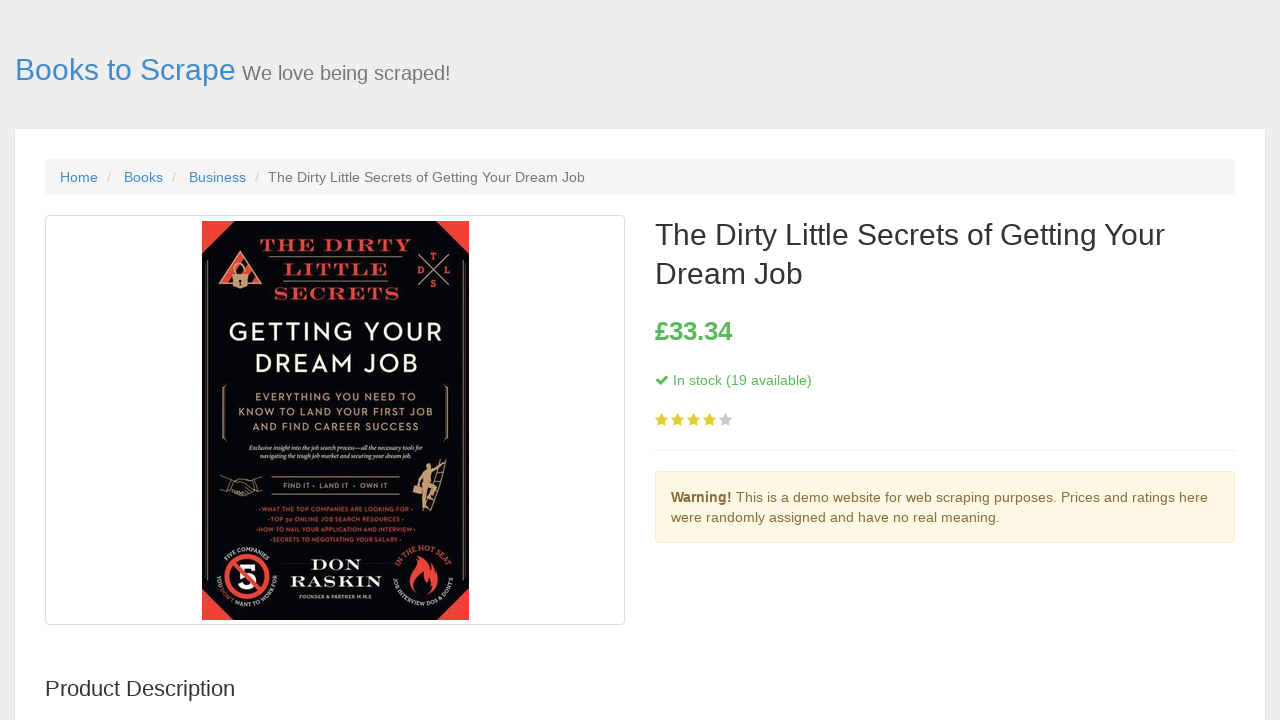

Book 7 detail page loaded
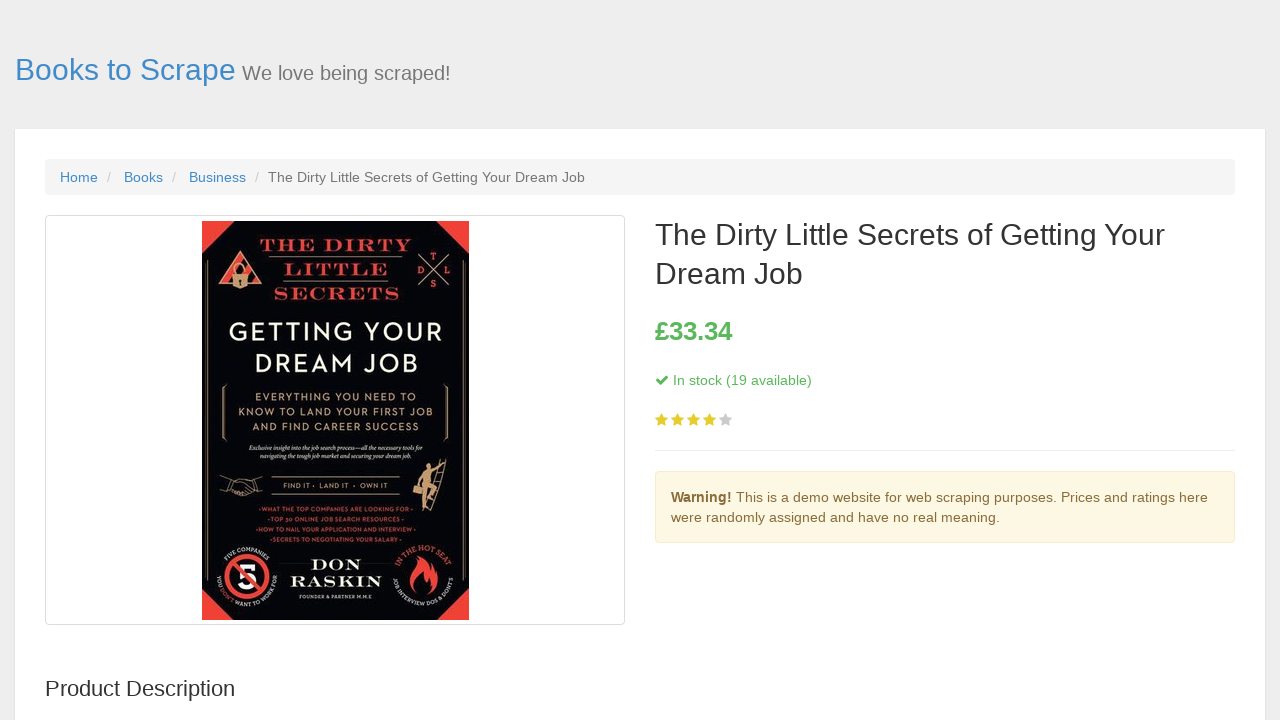

Navigated back from book 7 detail page
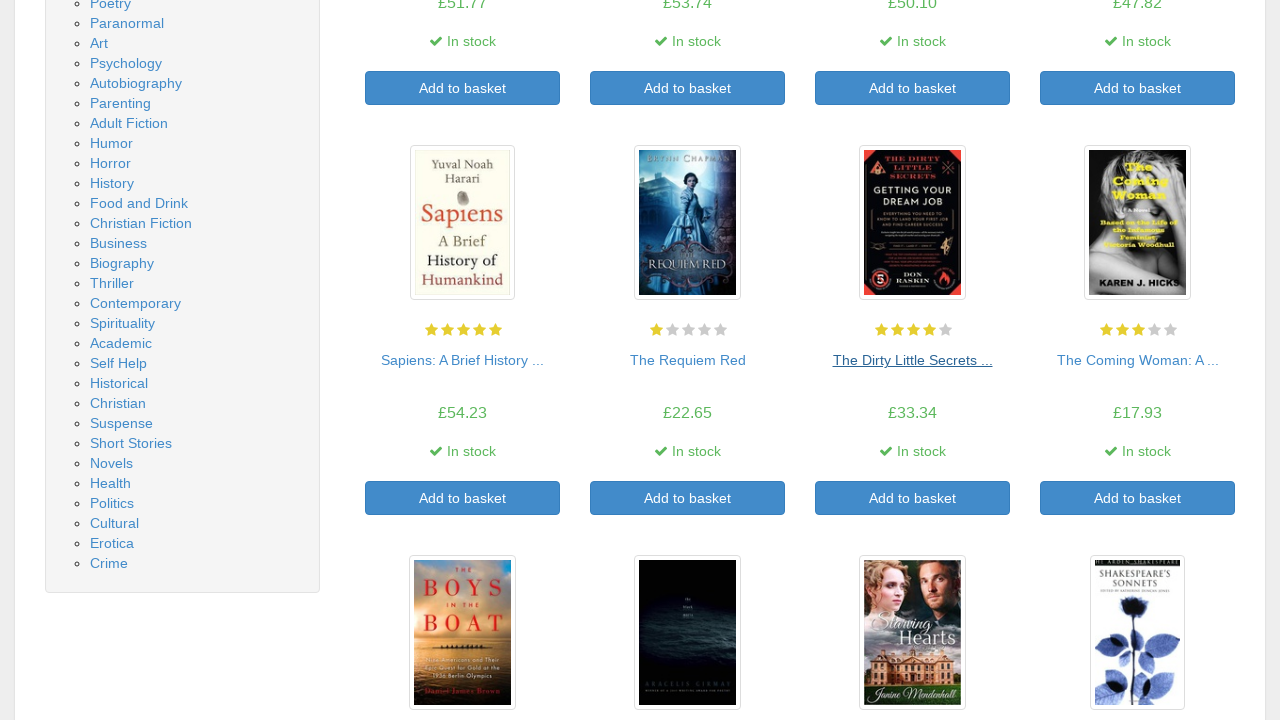

Main page reloaded after returning from book 7
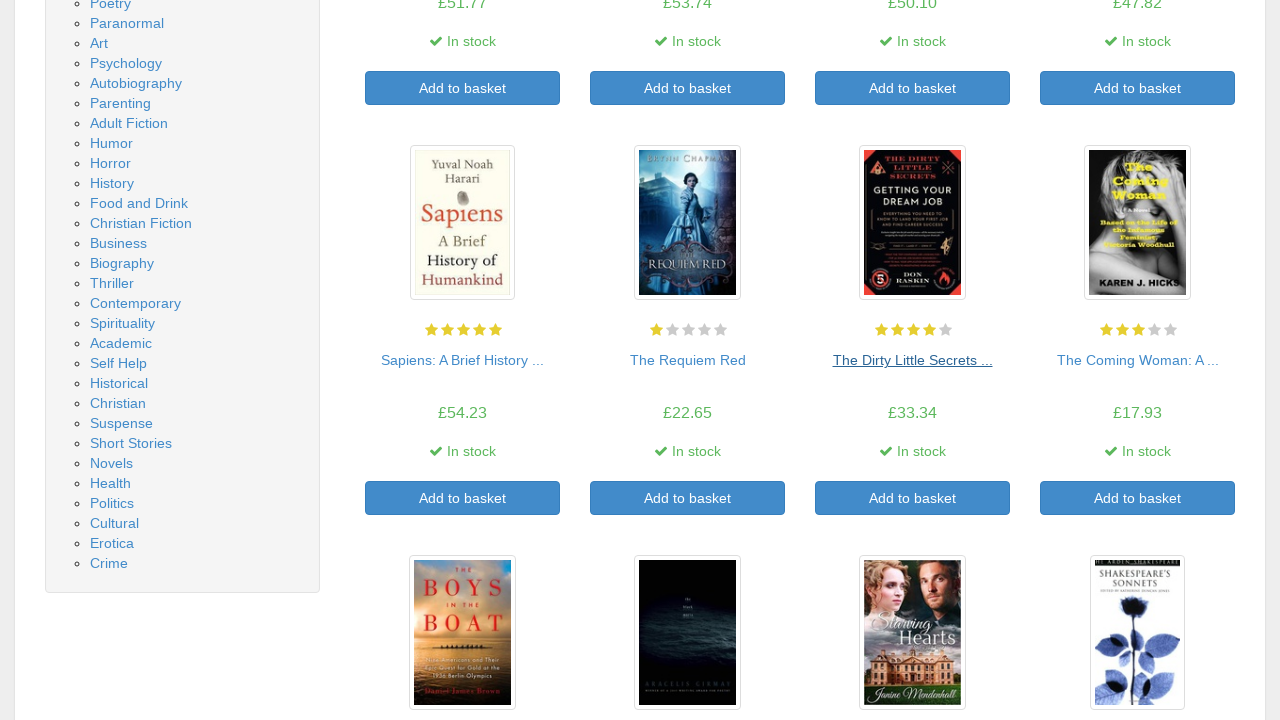

Re-fetched book links for iteration 8
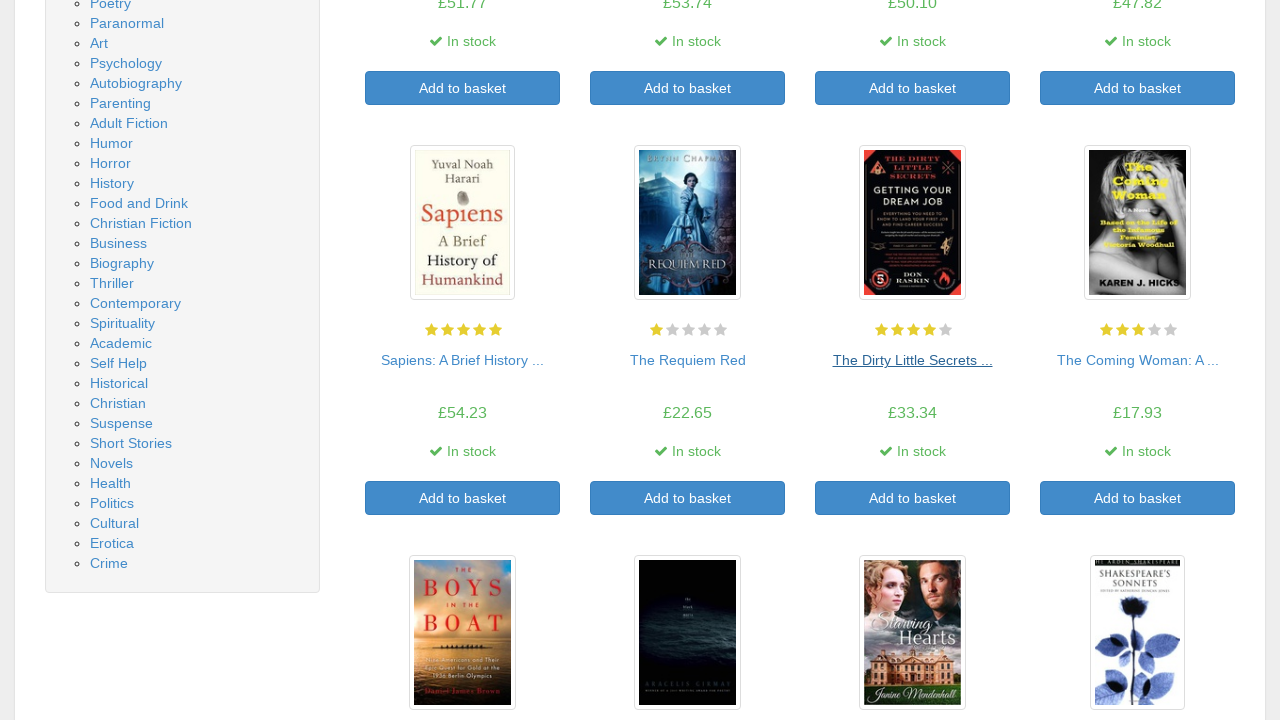

Clicked on book 8 to view details at (1138, 360) on a >> nth=68
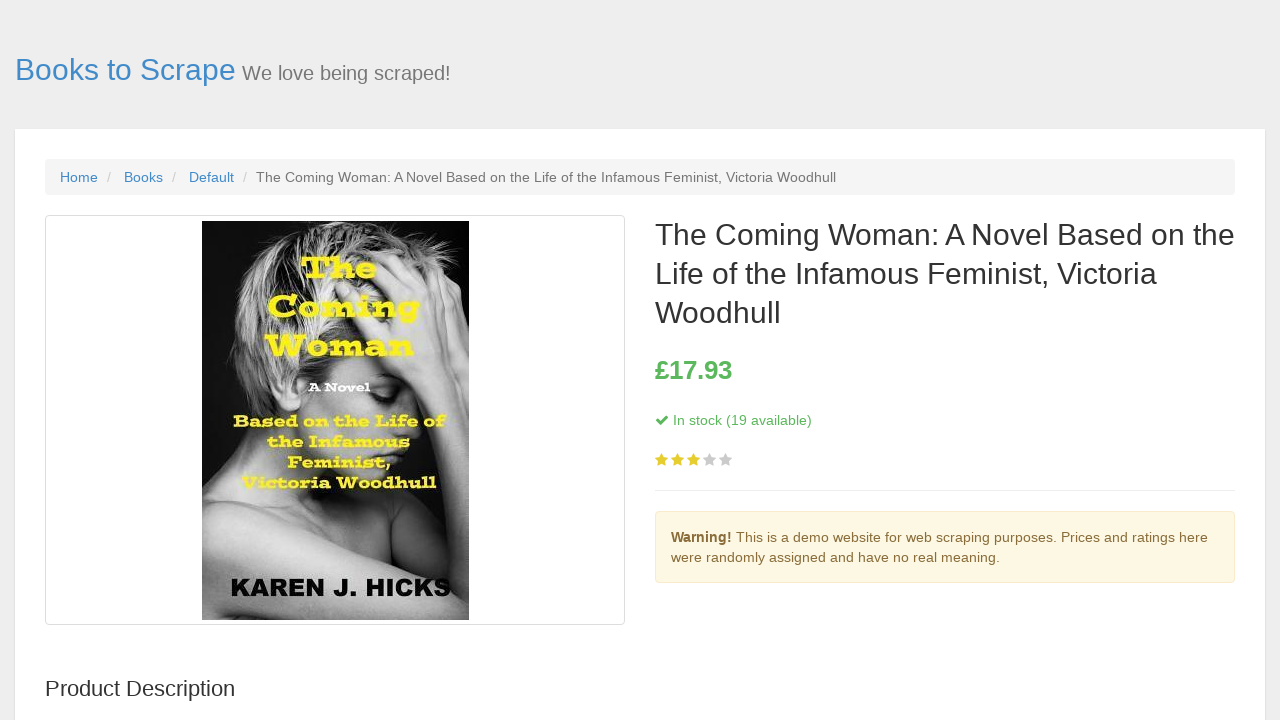

Book 8 detail page loaded
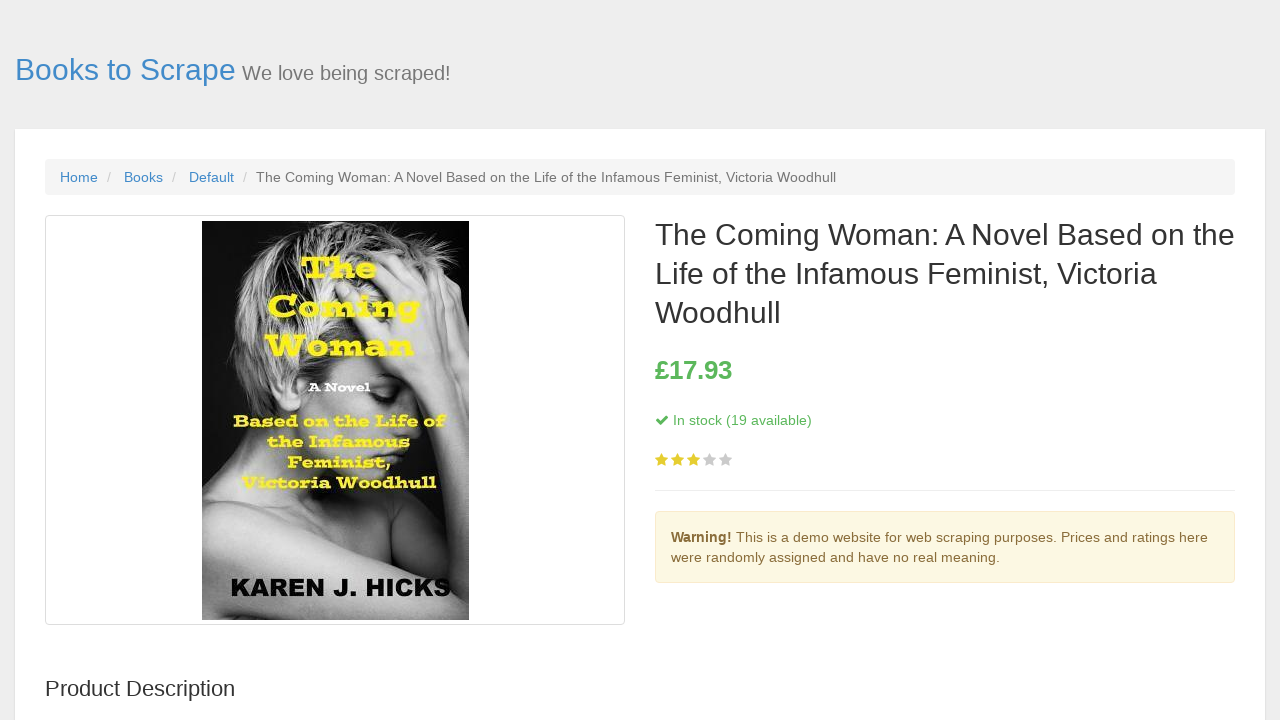

Navigated back from book 8 detail page
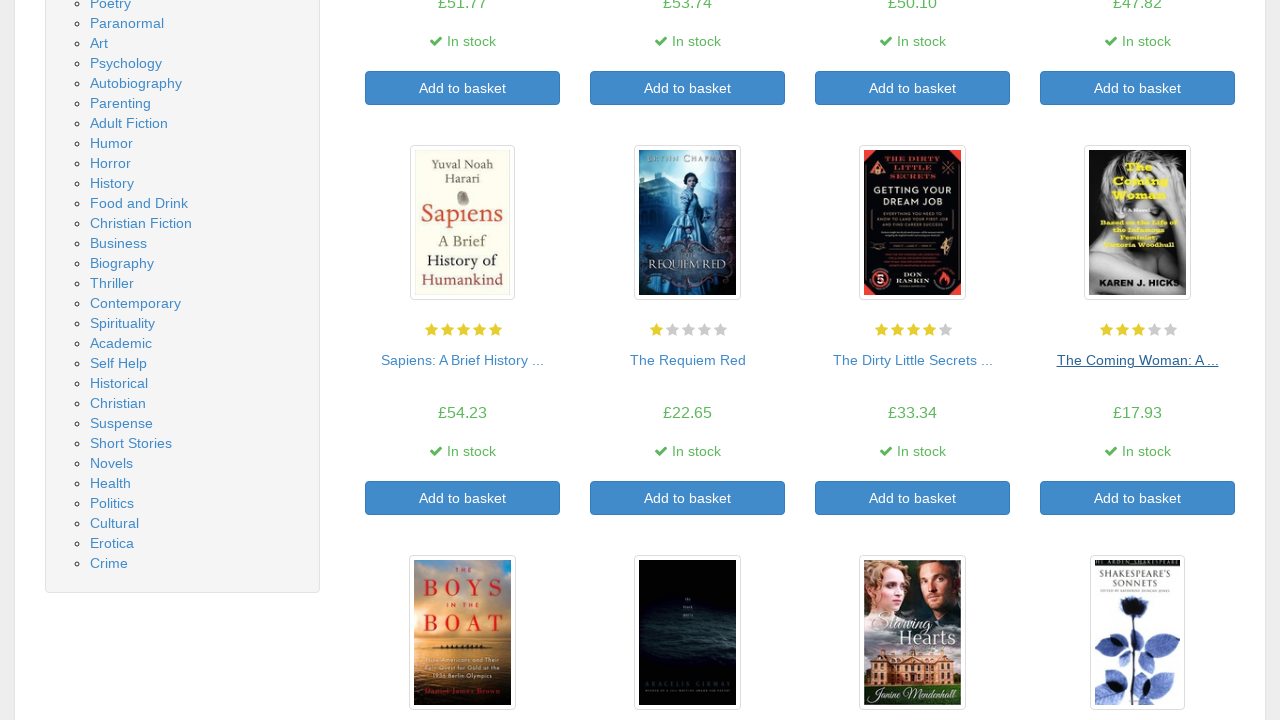

Main page reloaded after returning from book 8
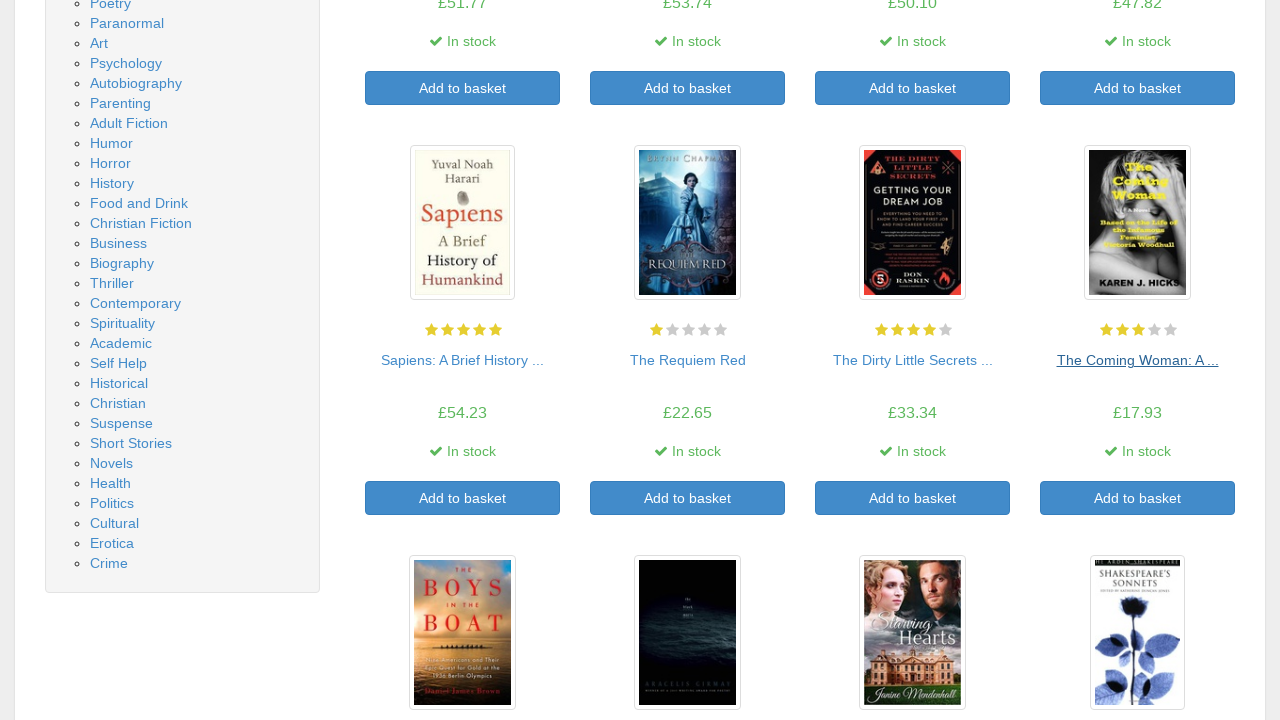

Re-fetched book links for iteration 9
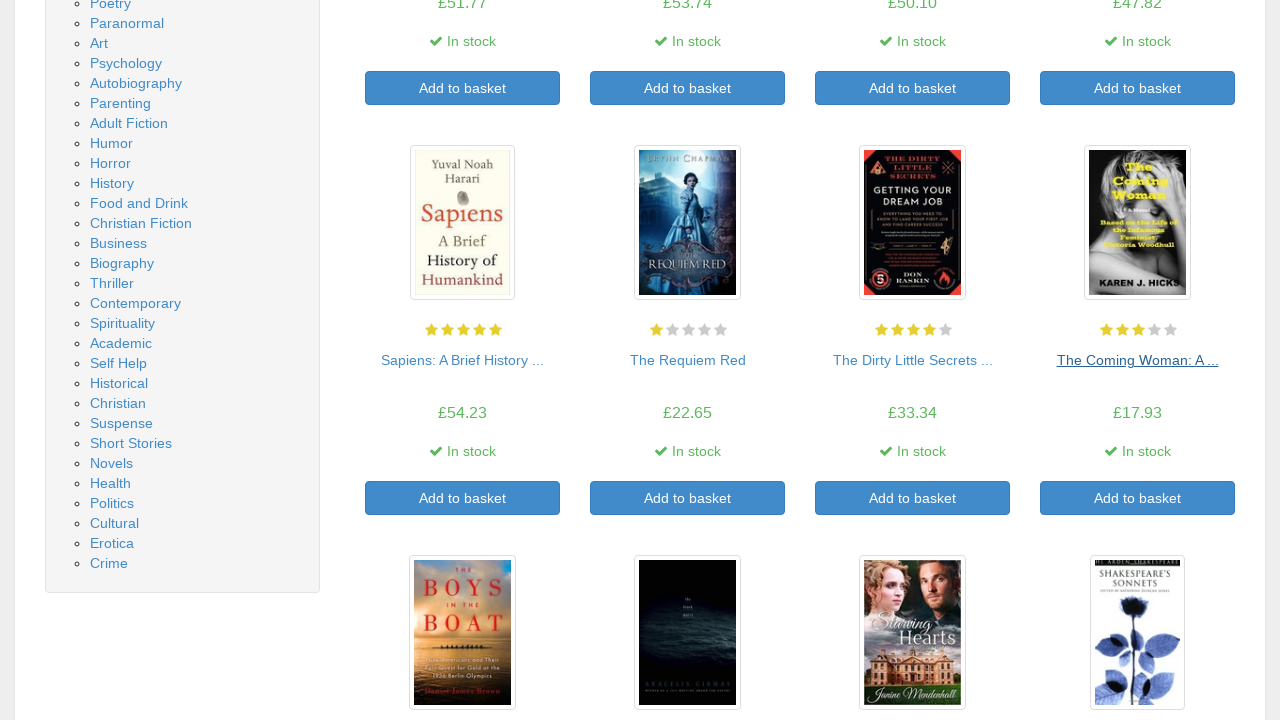

Clicked on book 9 to view details at (462, 360) on a >> nth=70
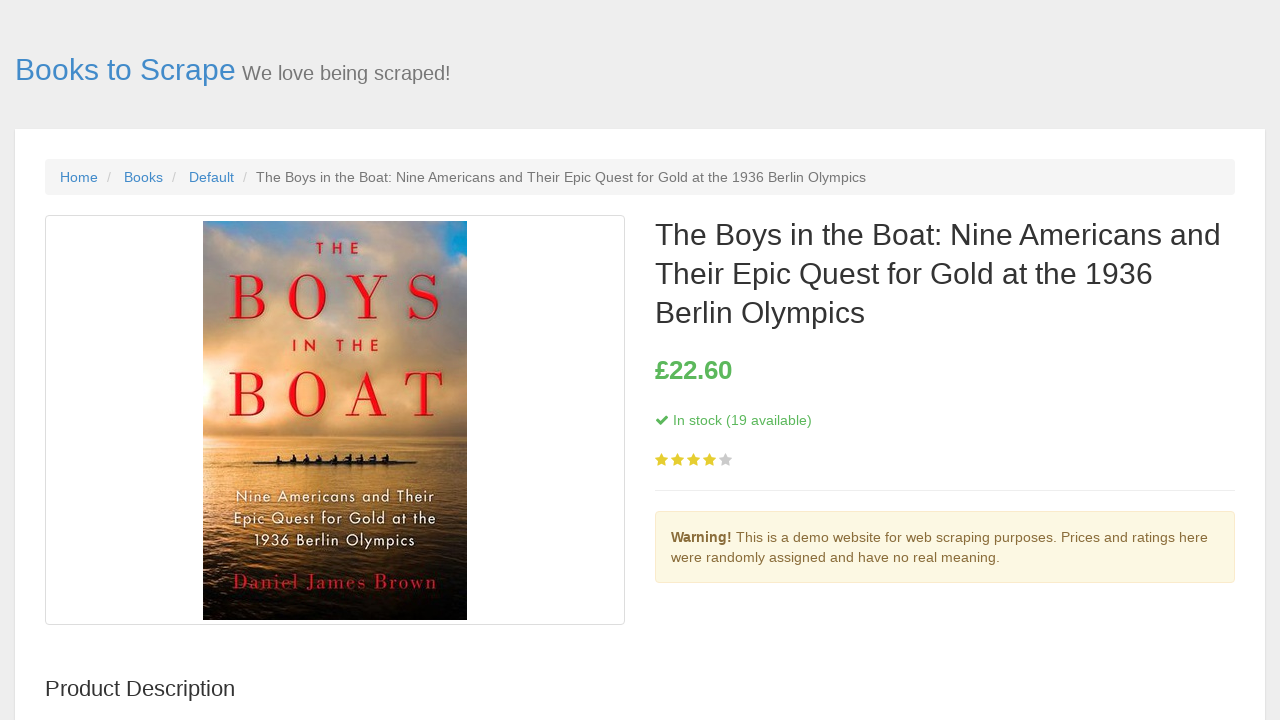

Book 9 detail page loaded
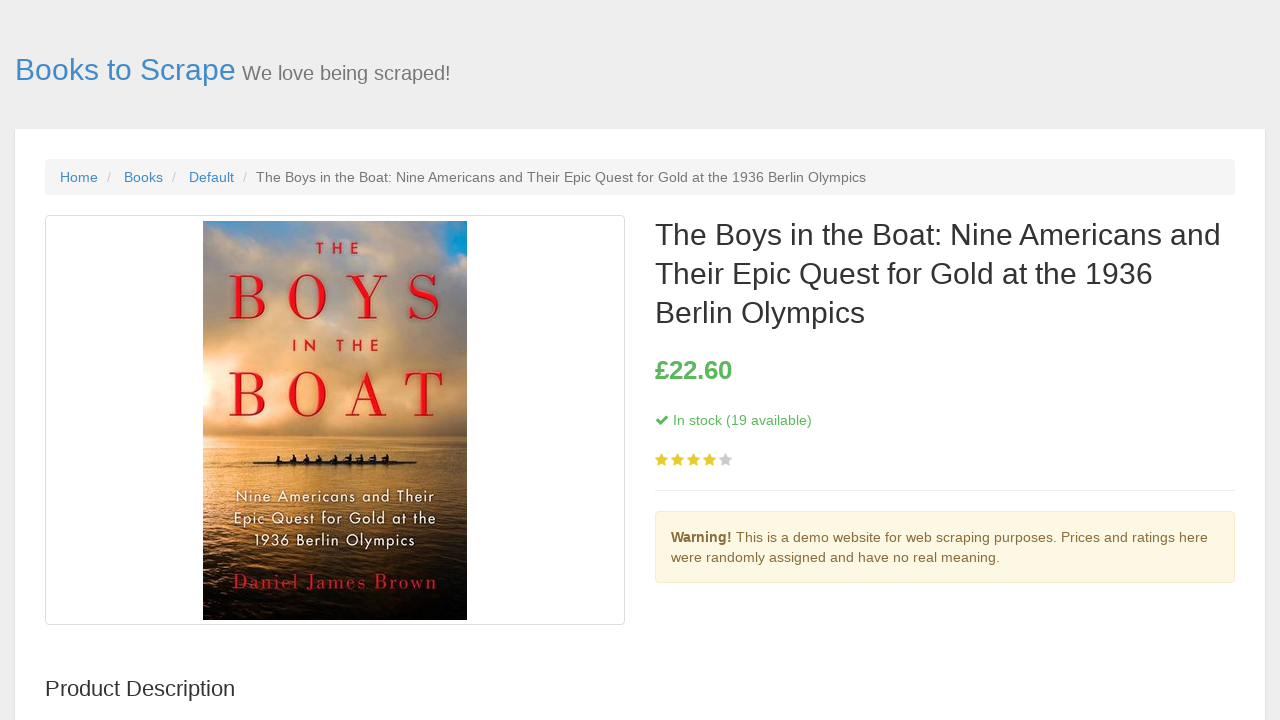

Navigated back from book 9 detail page
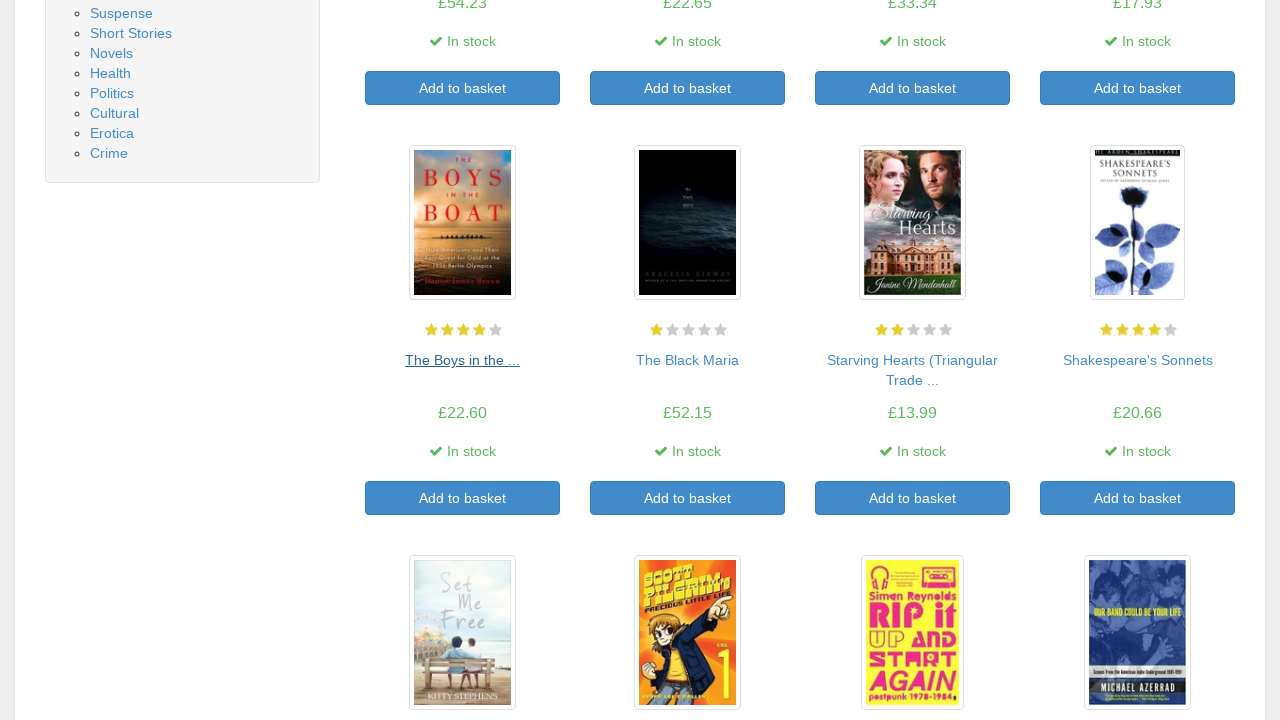

Main page reloaded after returning from book 9
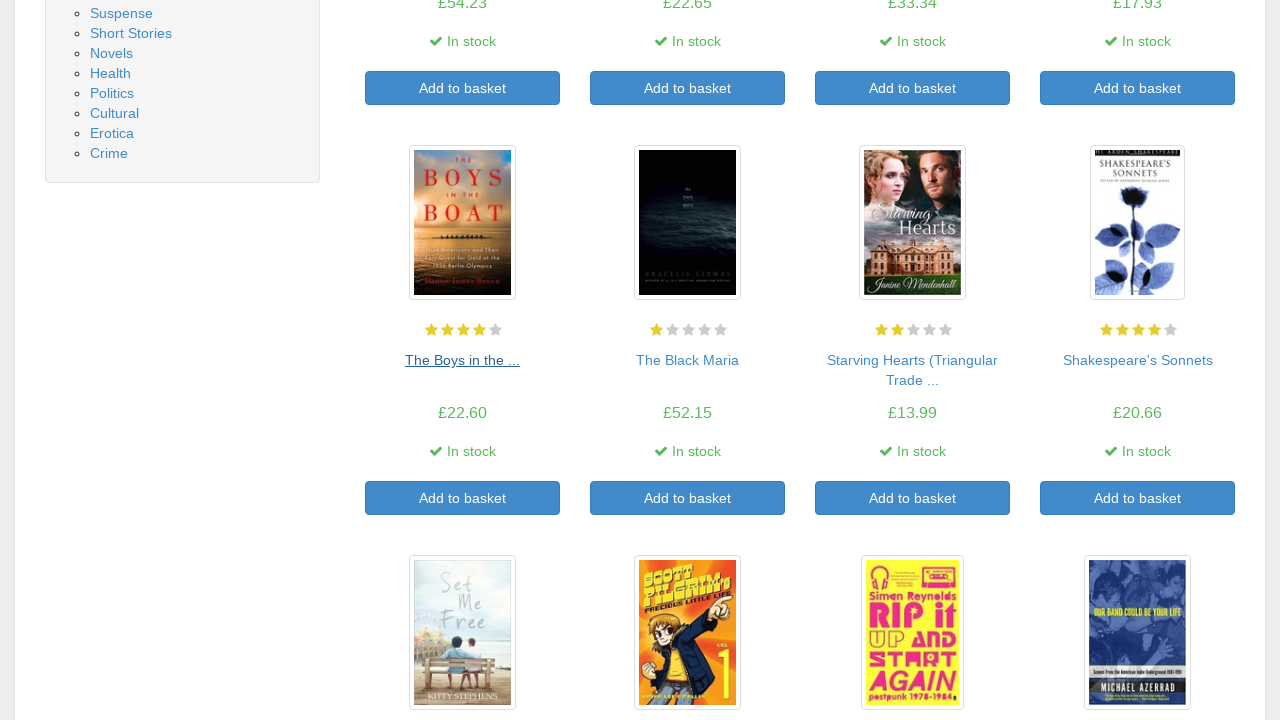

Re-fetched book links for iteration 10
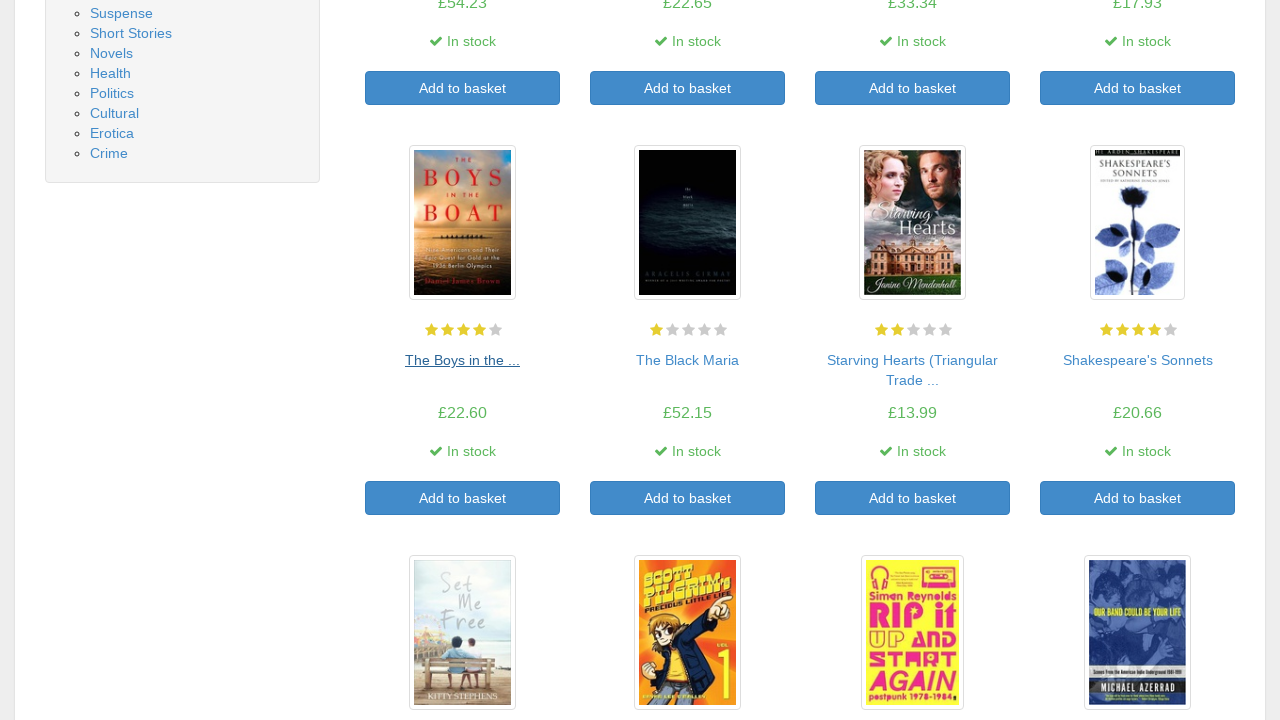

Clicked on book 10 to view details at (688, 360) on a >> nth=72
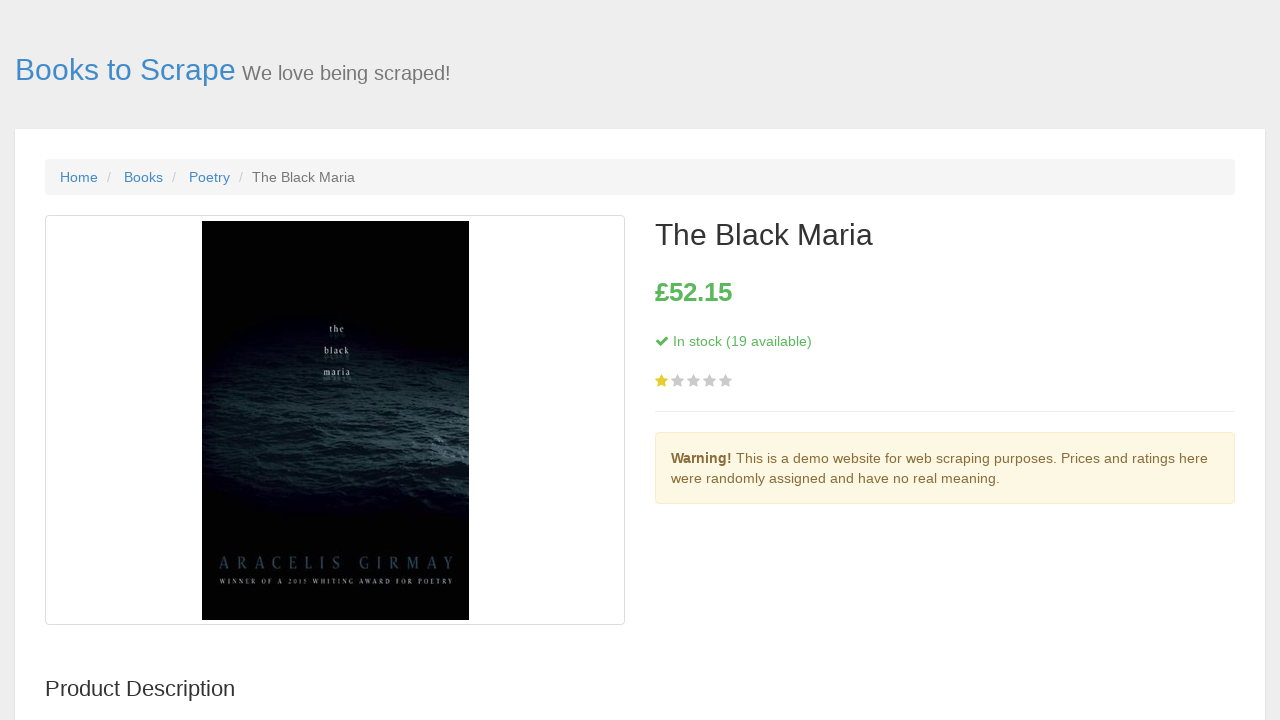

Book 10 detail page loaded
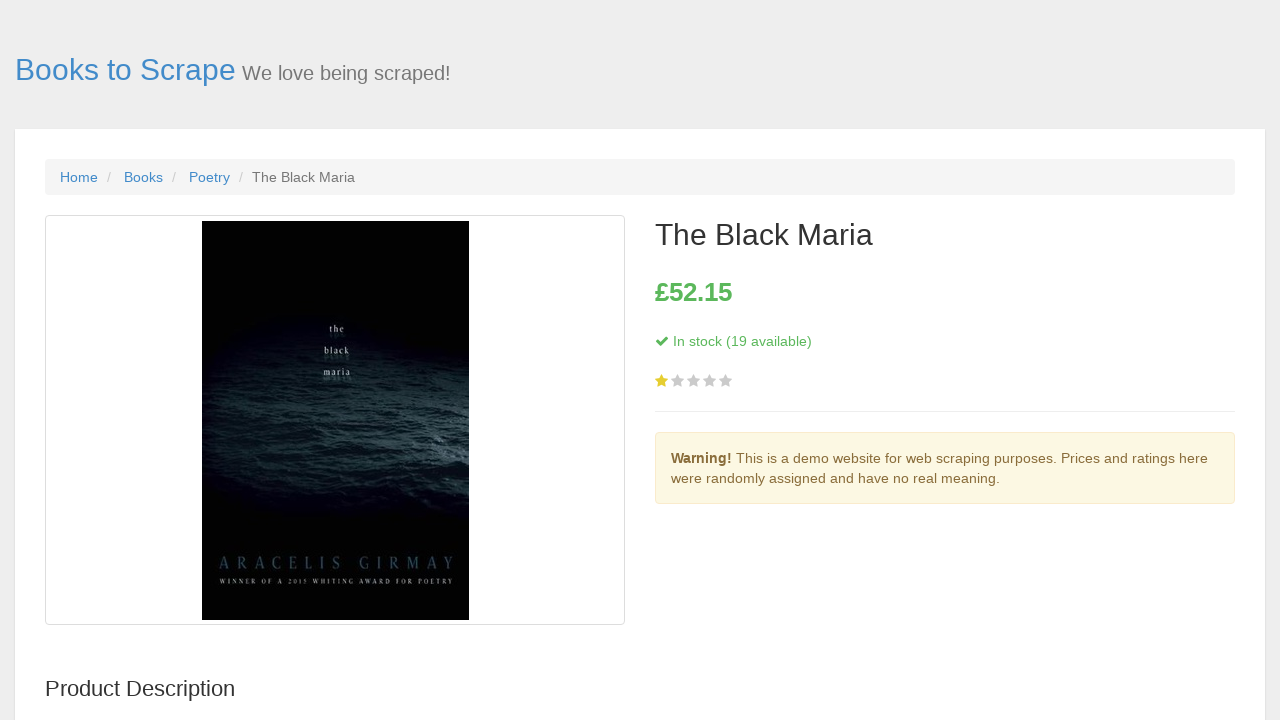

Navigated back from book 10 detail page
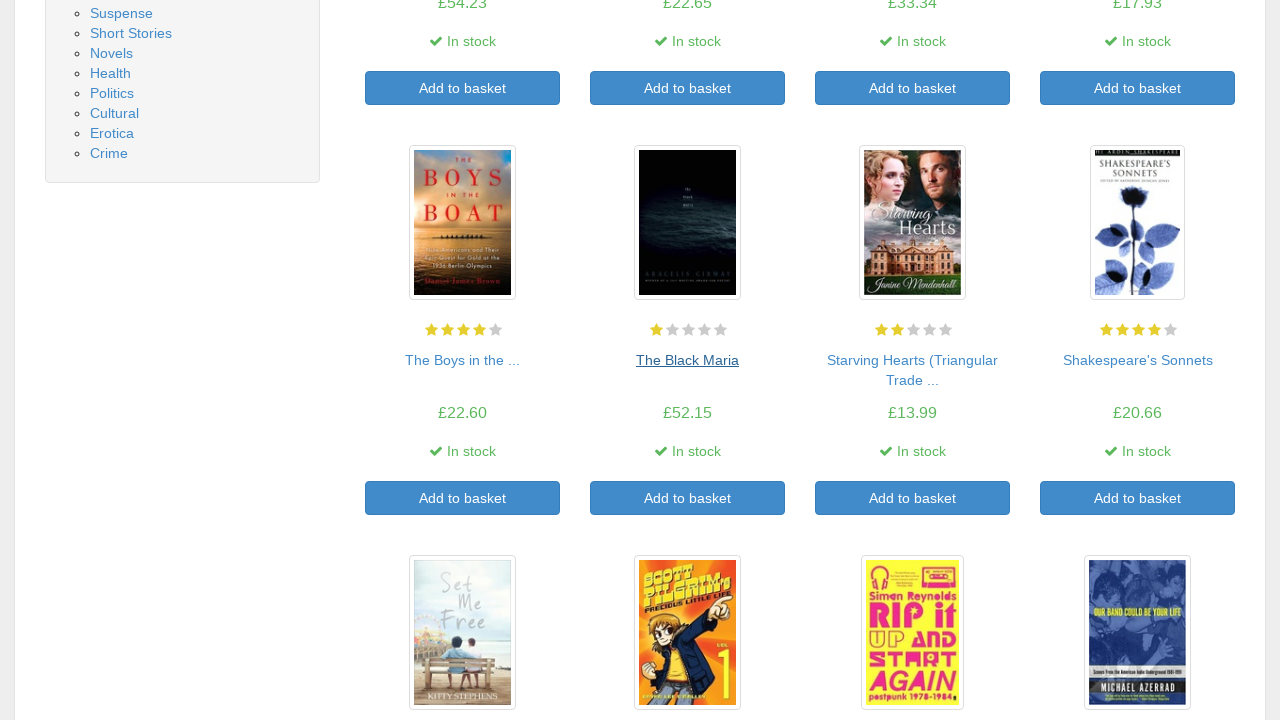

Main page reloaded after returning from book 10
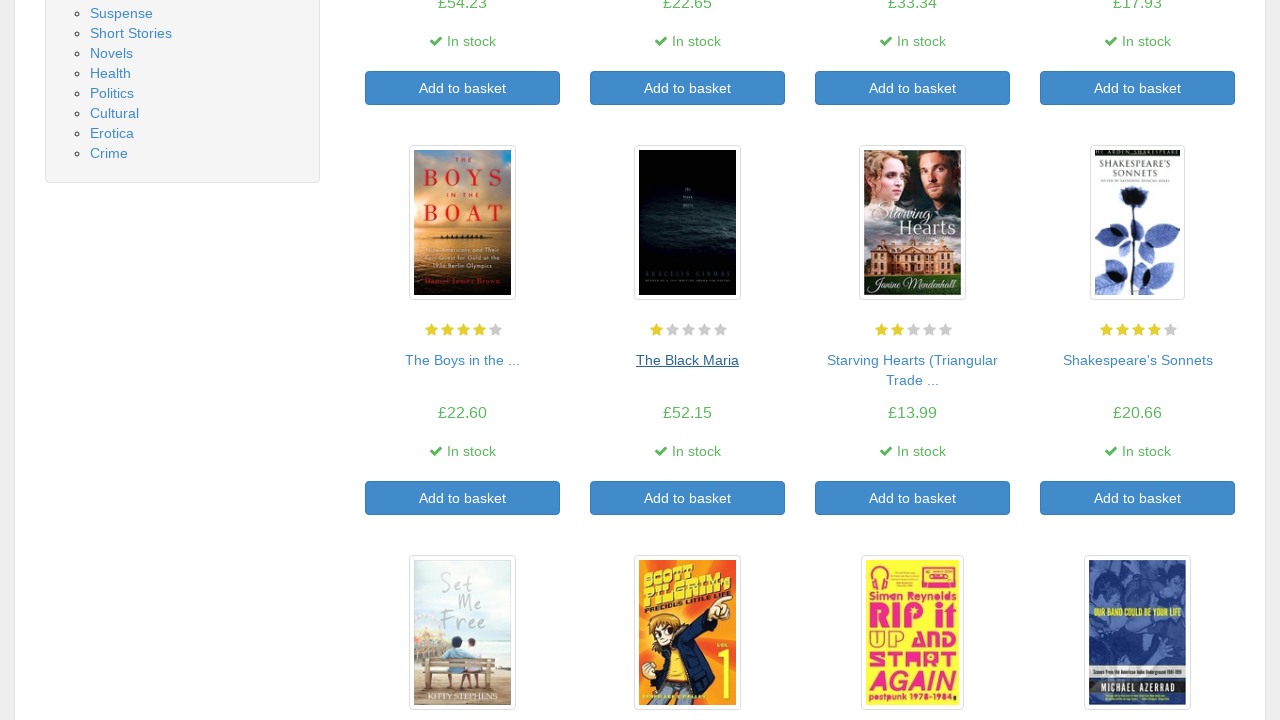

Re-fetched book links for iteration 11
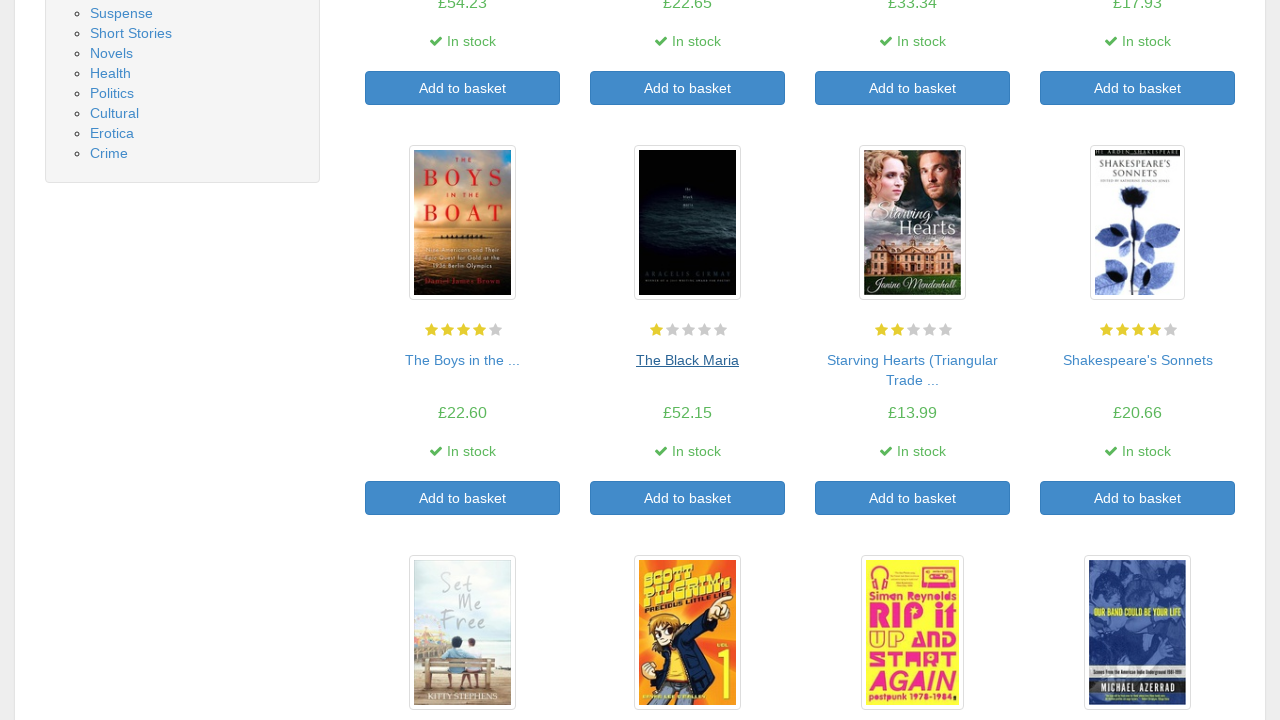

Clicked on book 11 to view details at (912, 360) on a >> nth=74
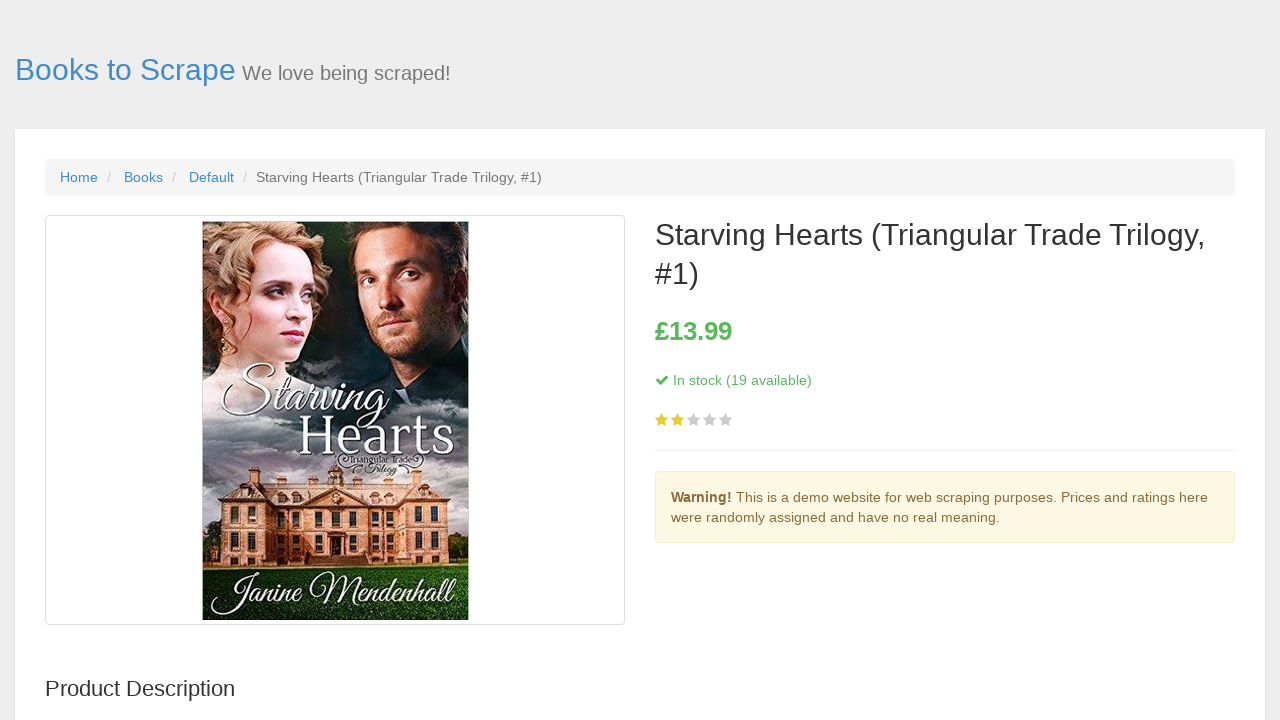

Book 11 detail page loaded
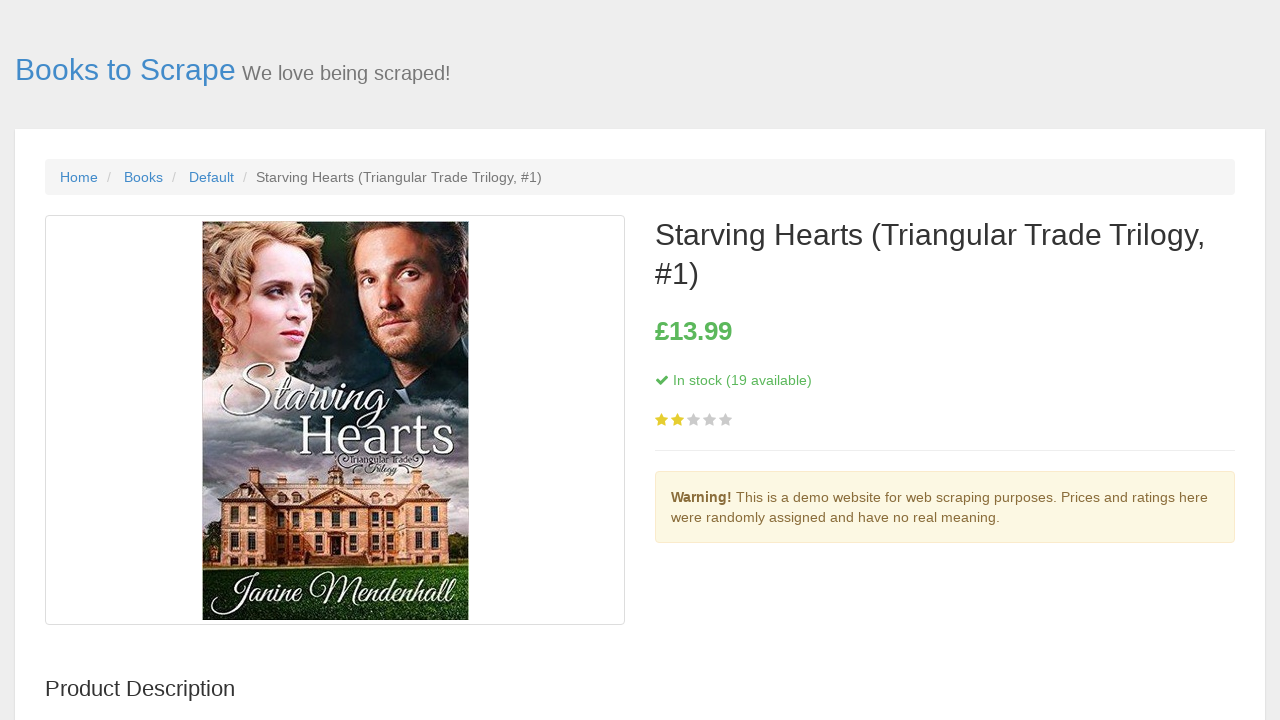

Navigated back from book 11 detail page
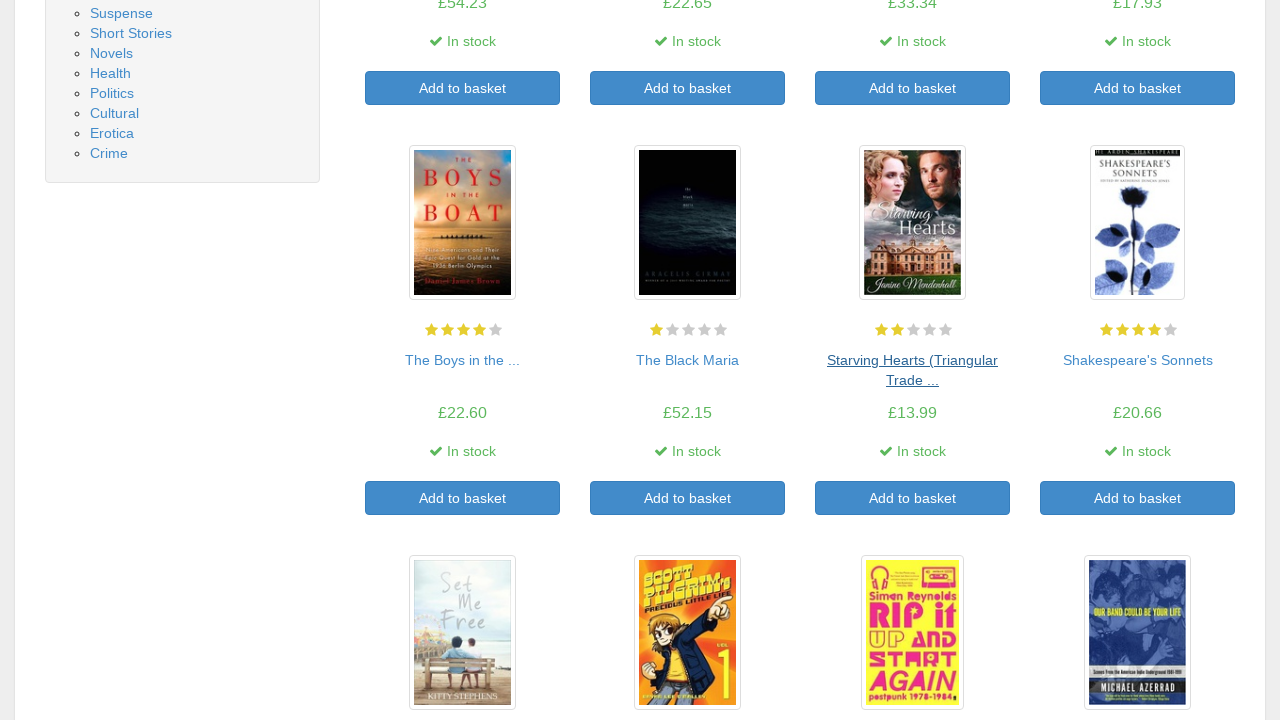

Main page reloaded after returning from book 11
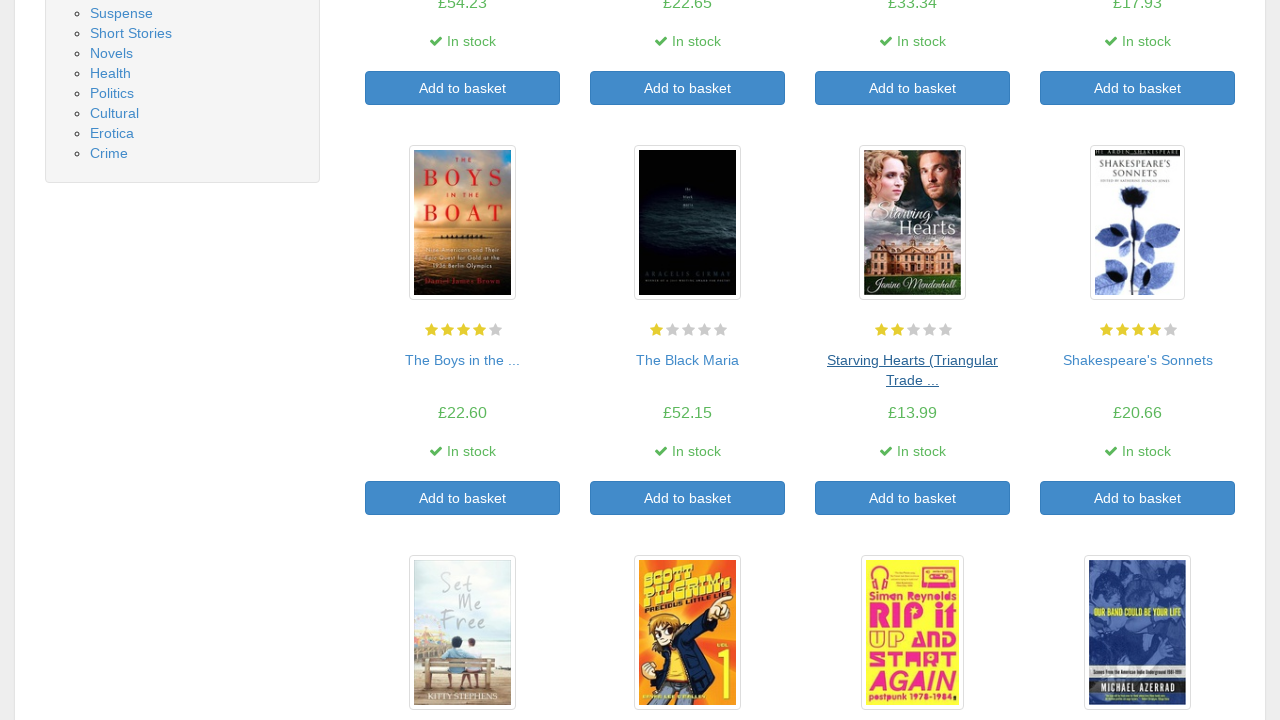

Re-fetched book links for iteration 12
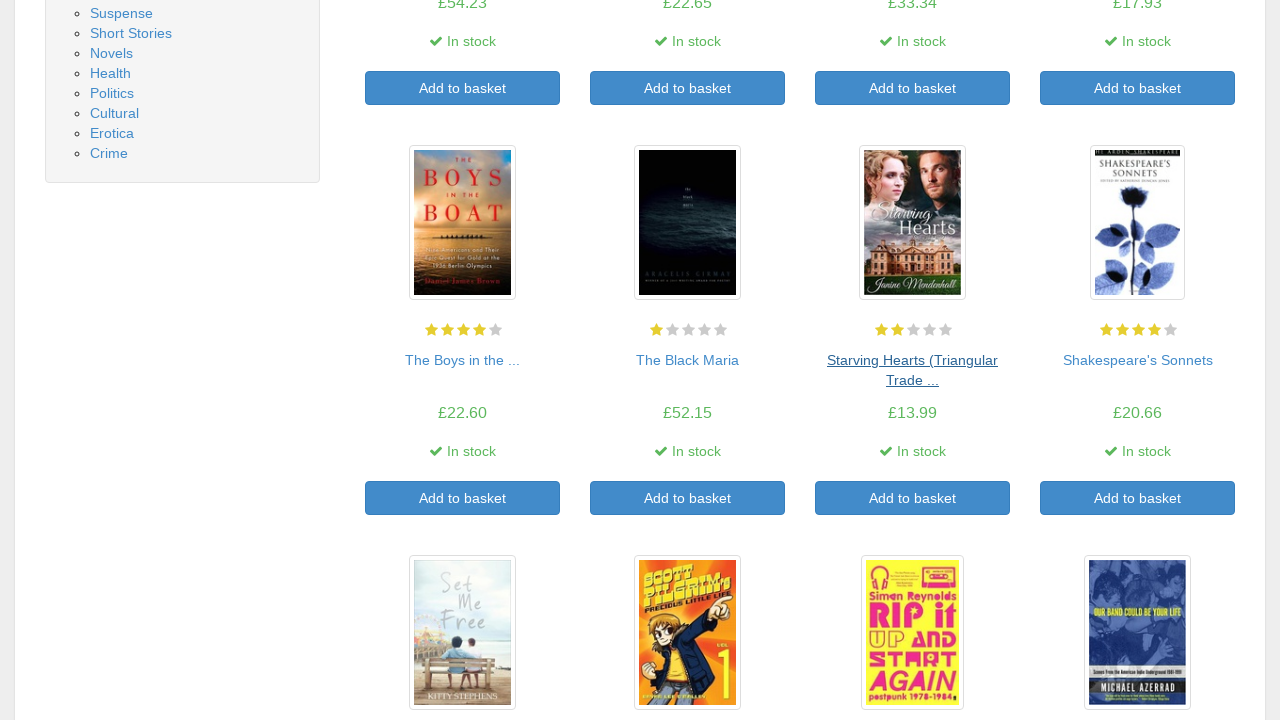

Clicked on book 12 to view details at (1138, 360) on a >> nth=76
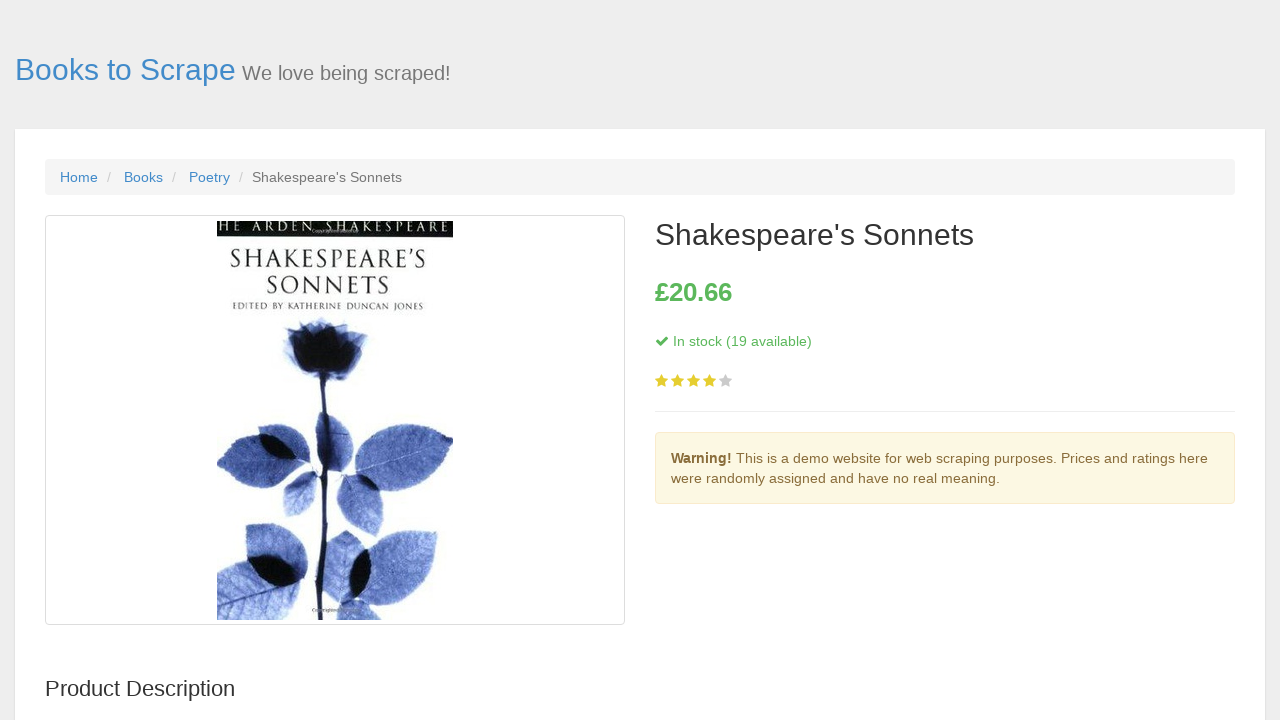

Book 12 detail page loaded
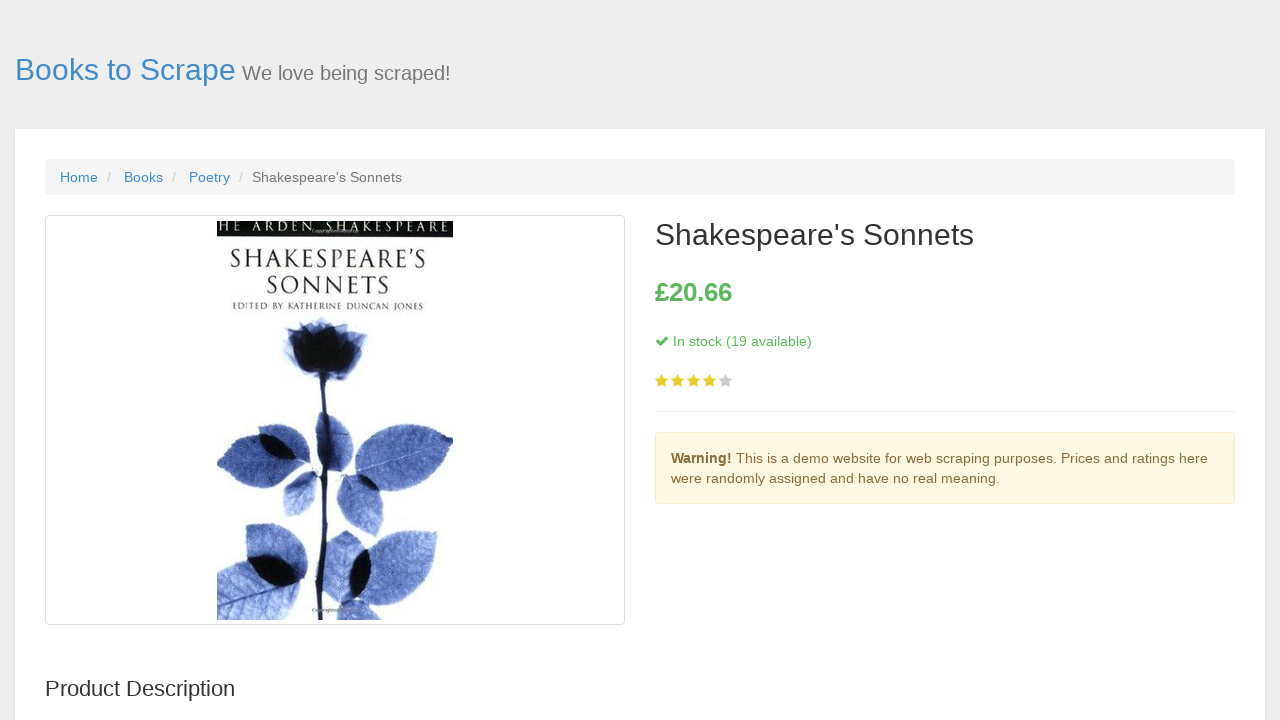

Navigated back from book 12 detail page
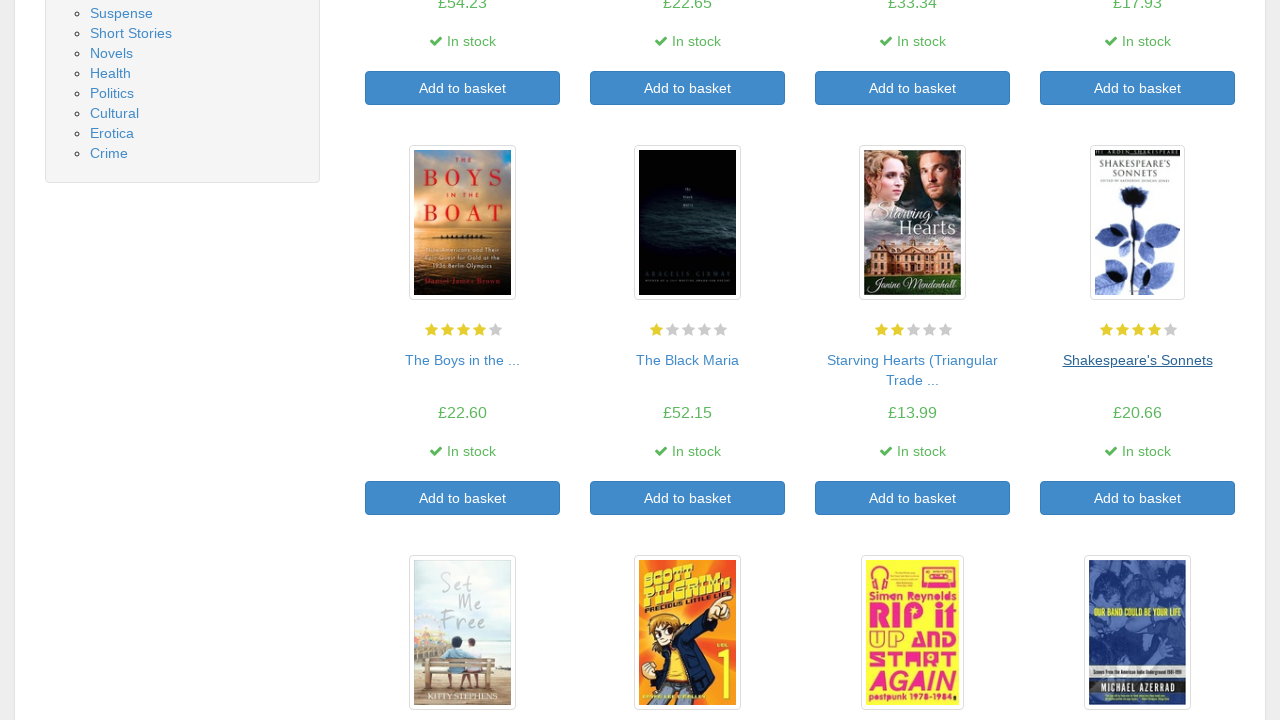

Main page reloaded after returning from book 12
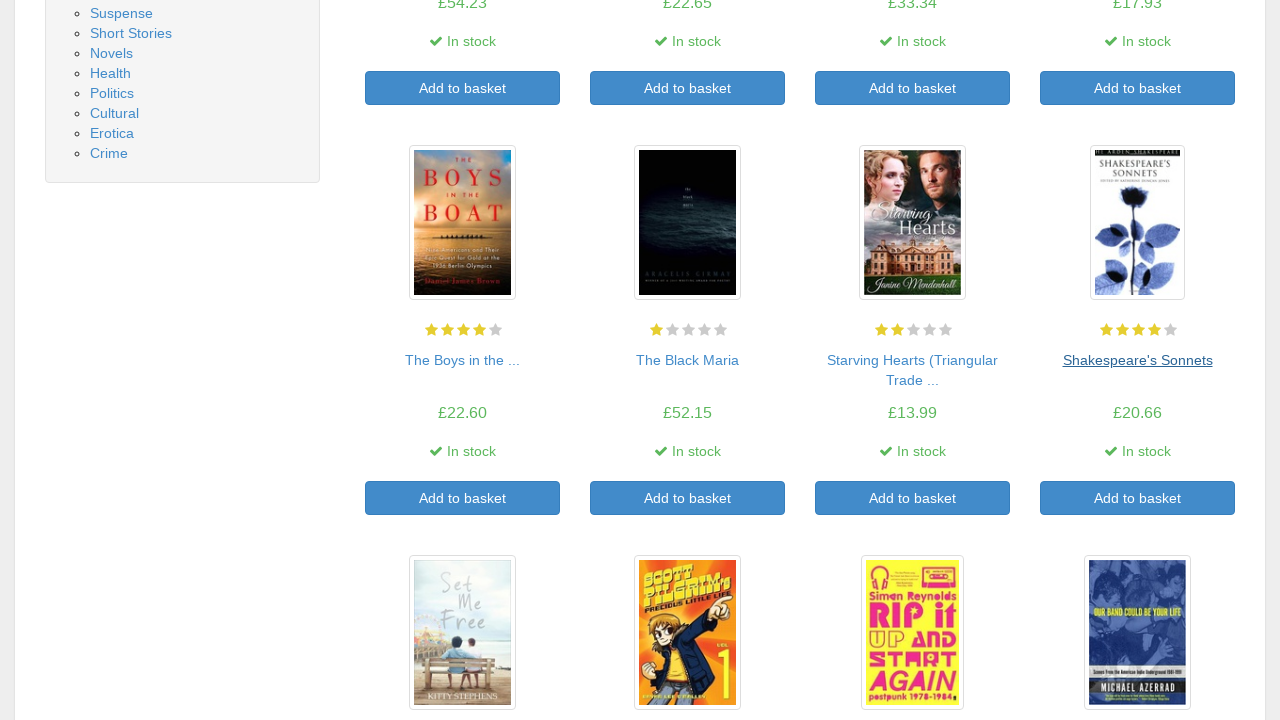

Re-fetched book links for iteration 13
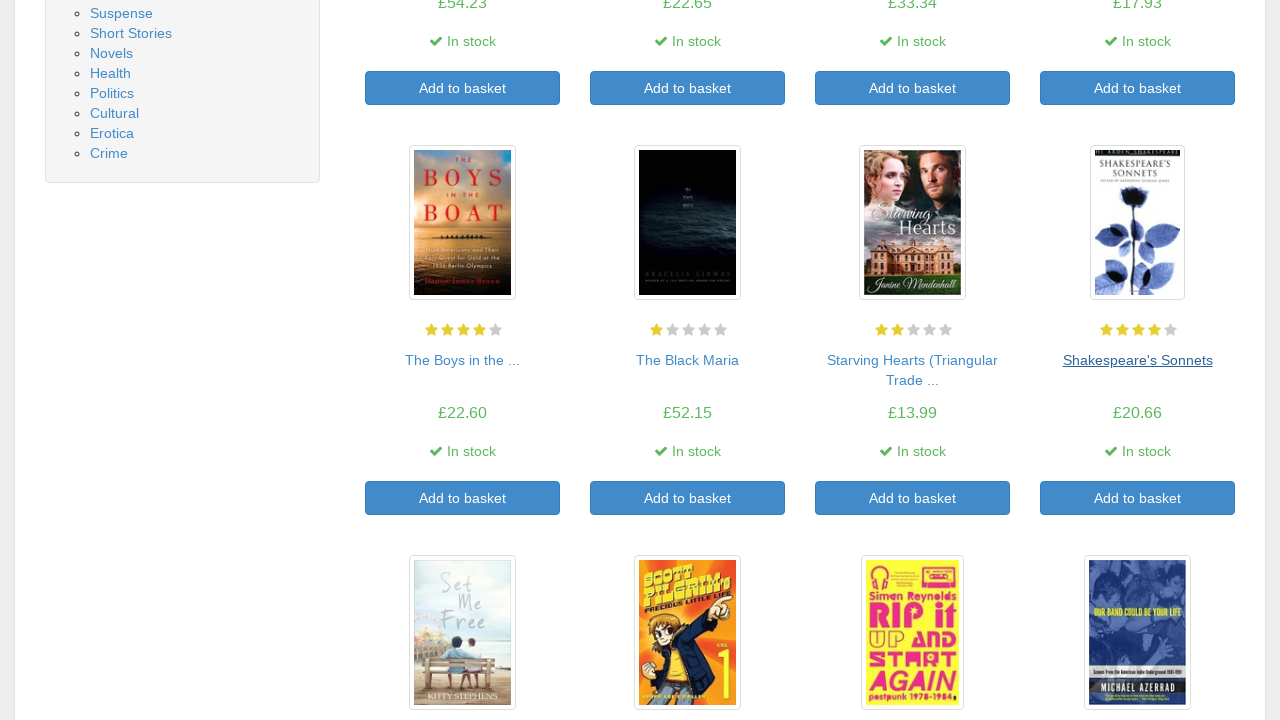

Clicked on book 13 to view details at (462, 360) on a >> nth=78
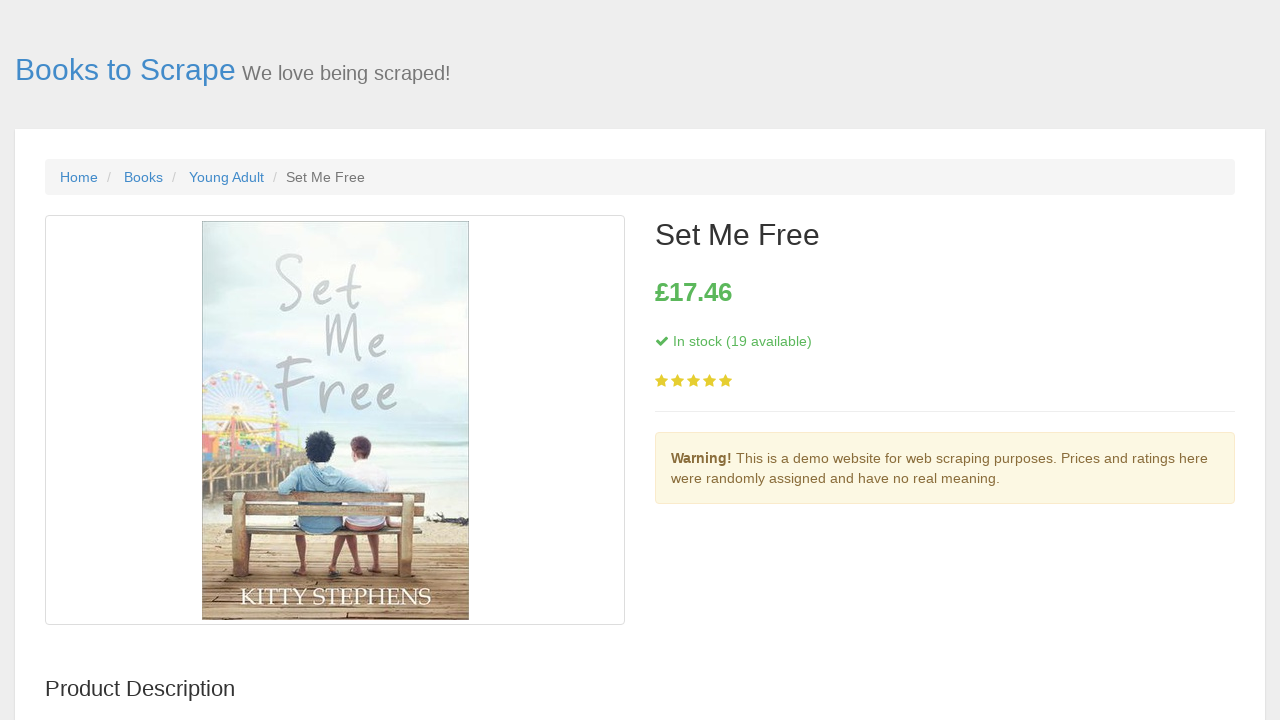

Book 13 detail page loaded
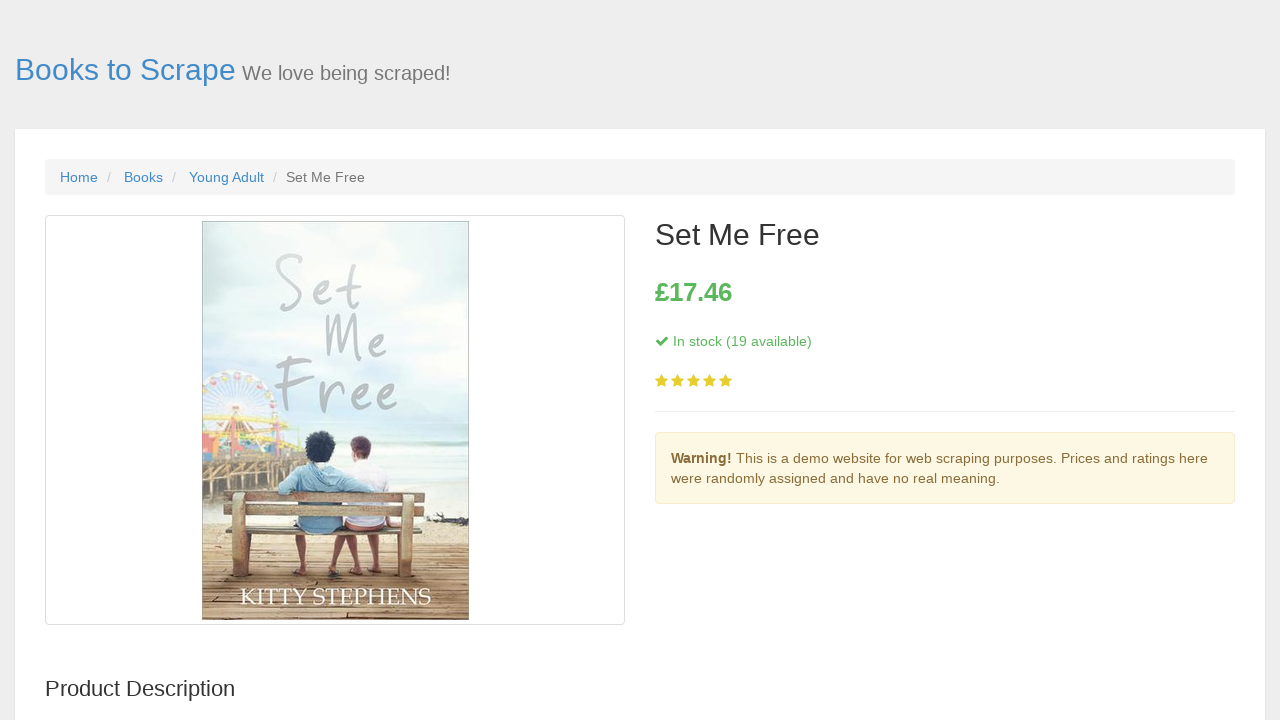

Navigated back from book 13 detail page
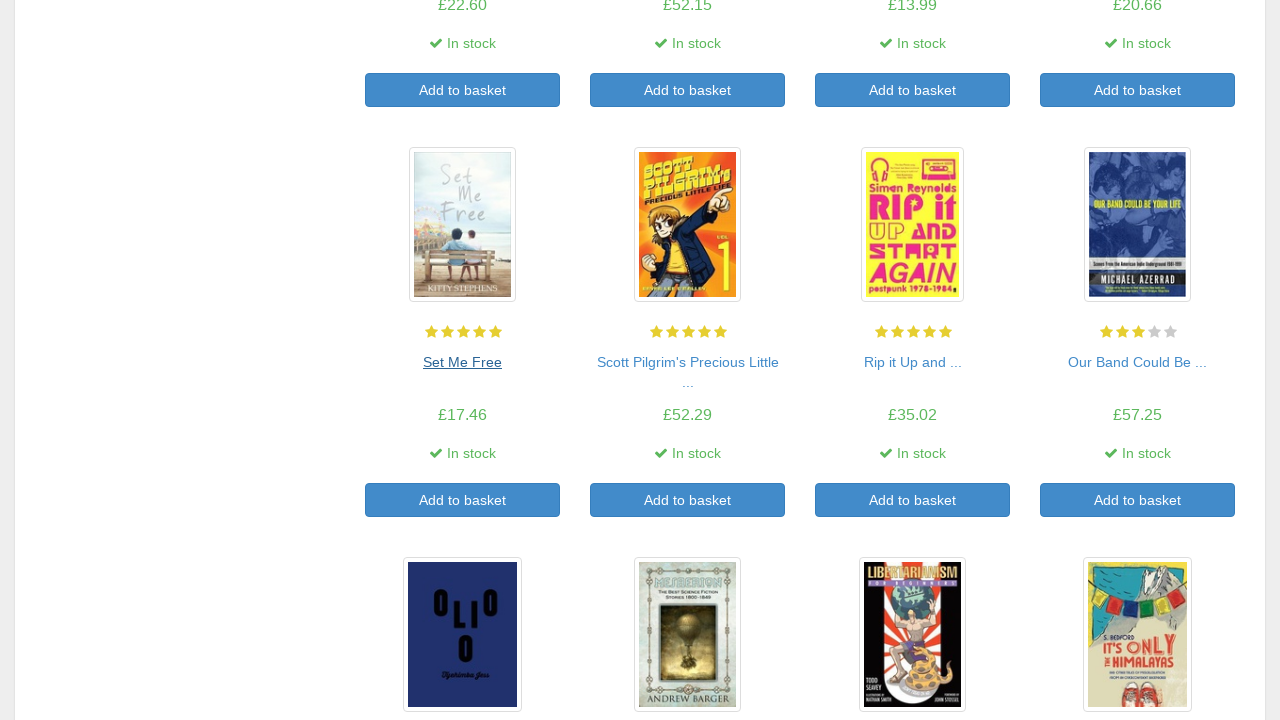

Main page reloaded after returning from book 13
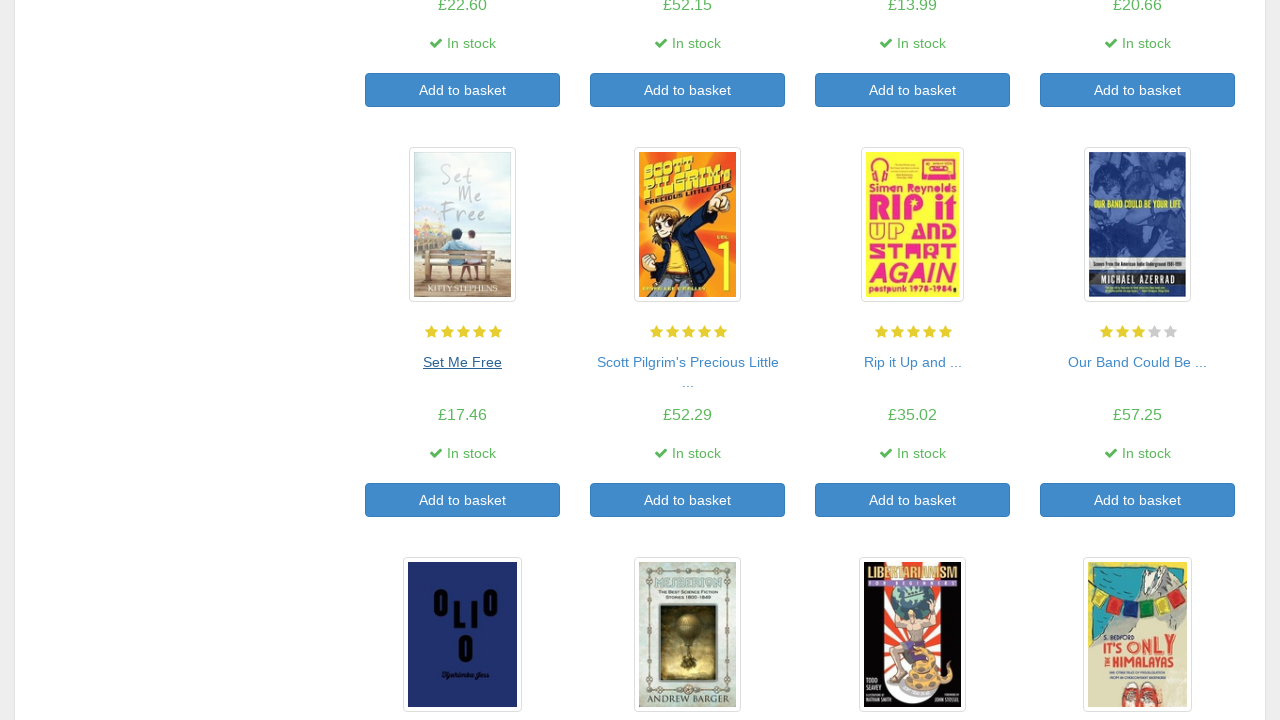

Re-fetched book links for iteration 14
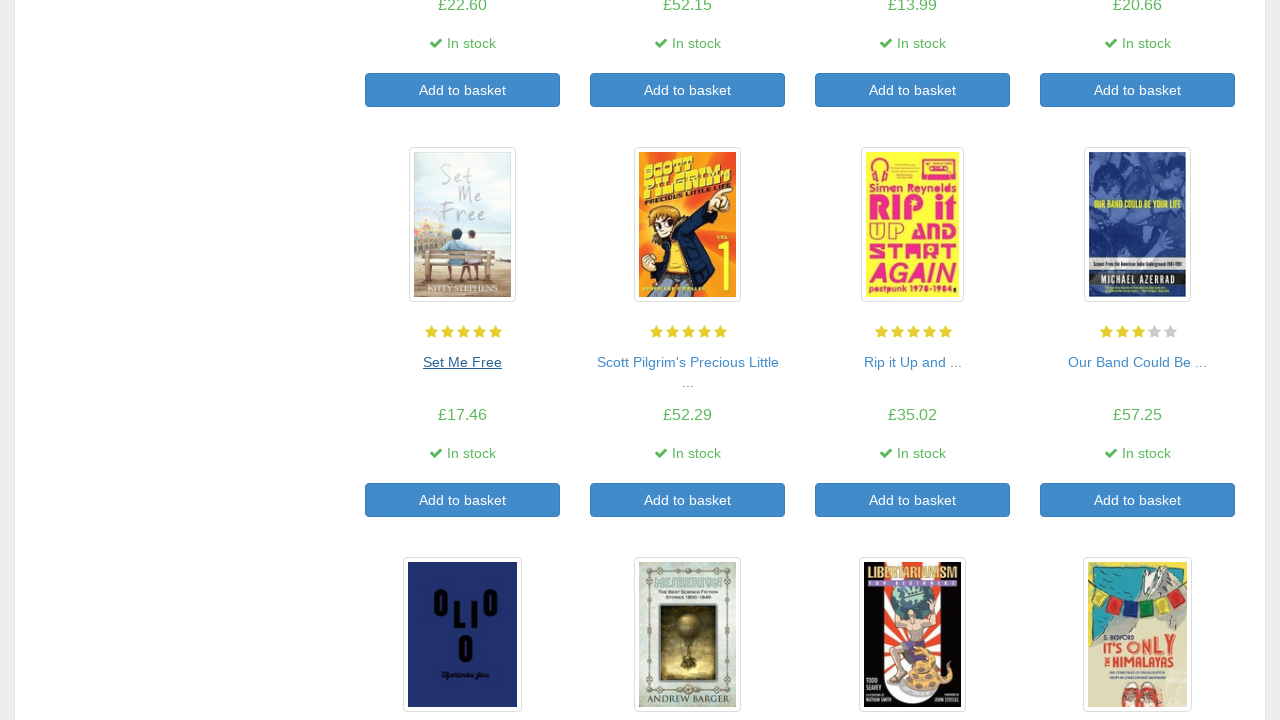

Clicked on book 14 to view details at (688, 362) on a >> nth=80
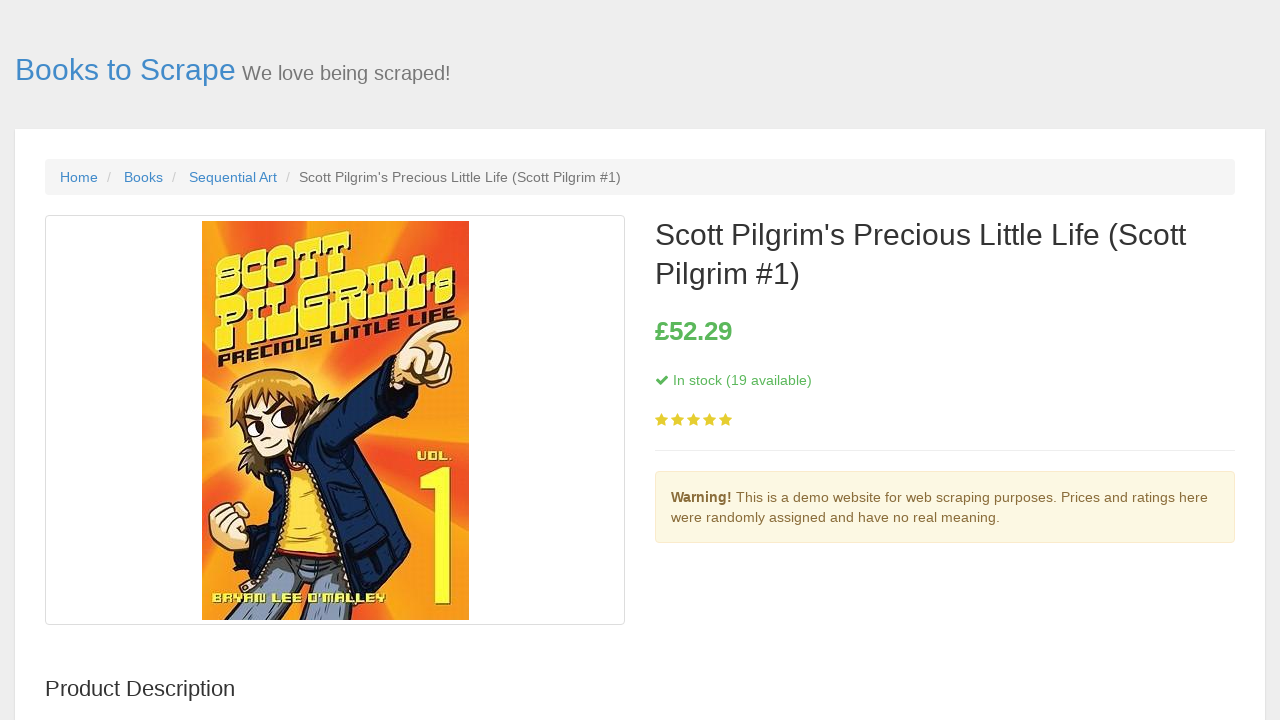

Book 14 detail page loaded
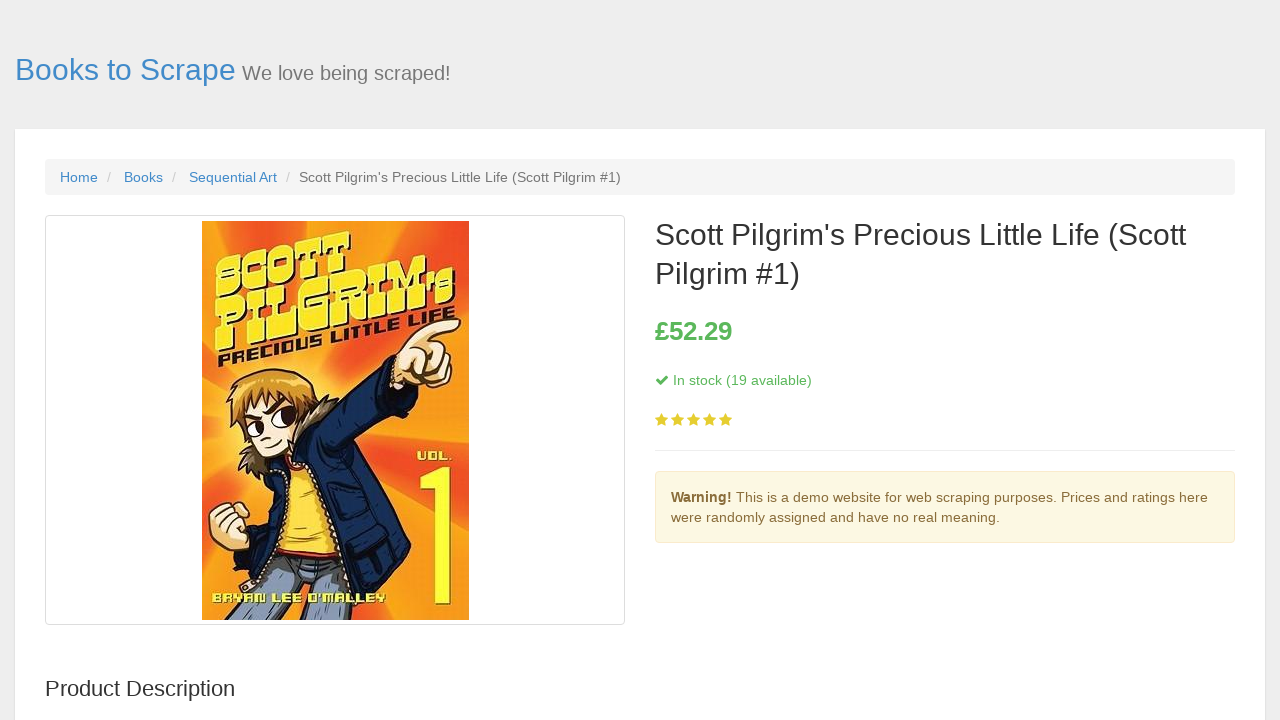

Navigated back from book 14 detail page
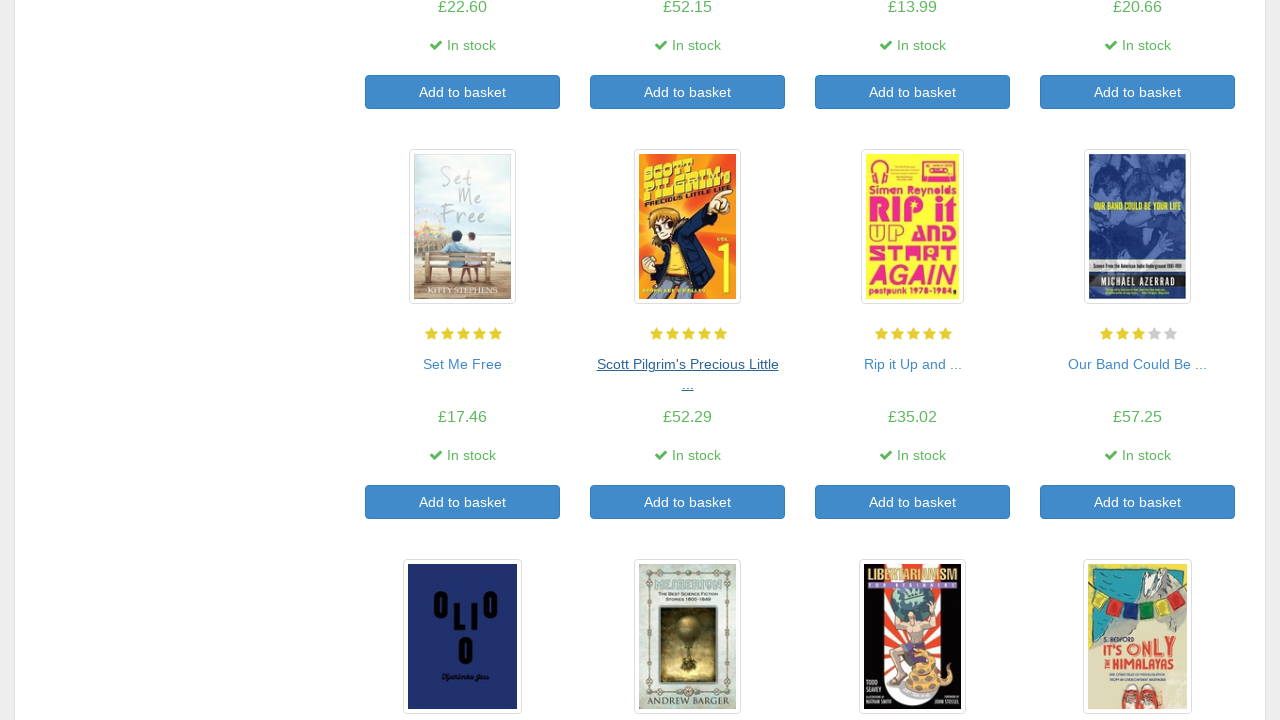

Main page reloaded after returning from book 14
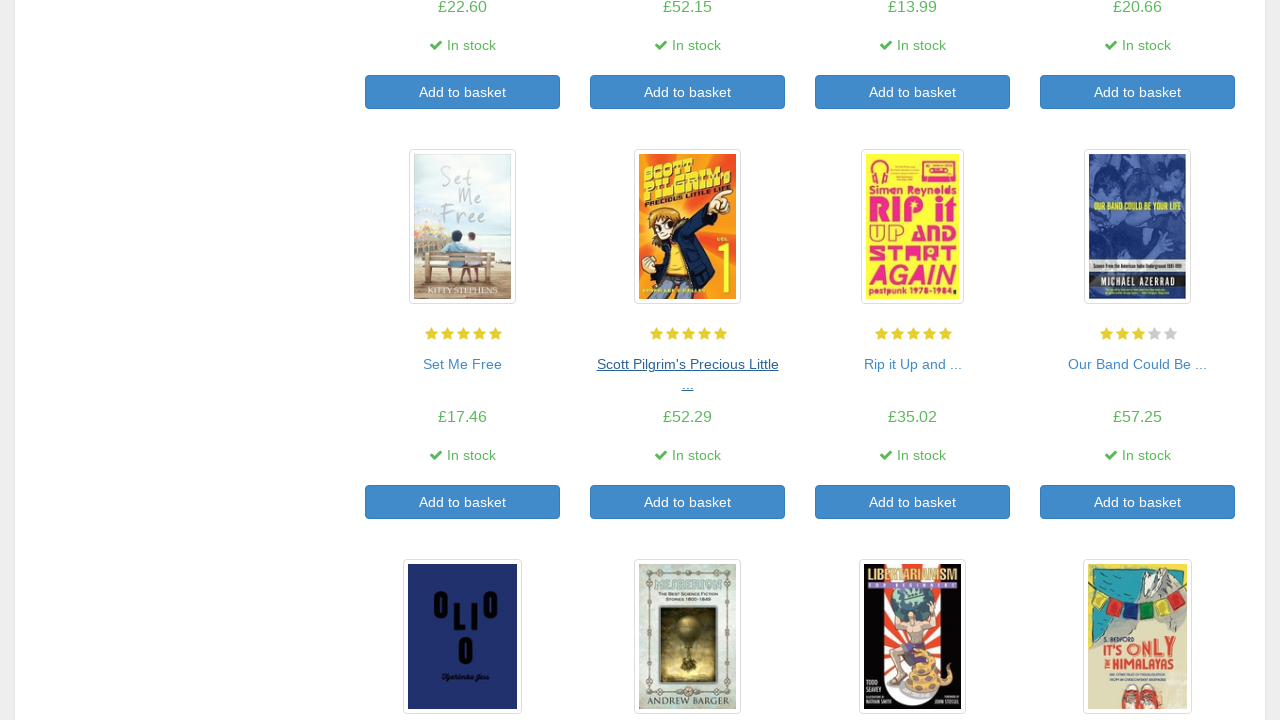

Re-fetched book links for iteration 15
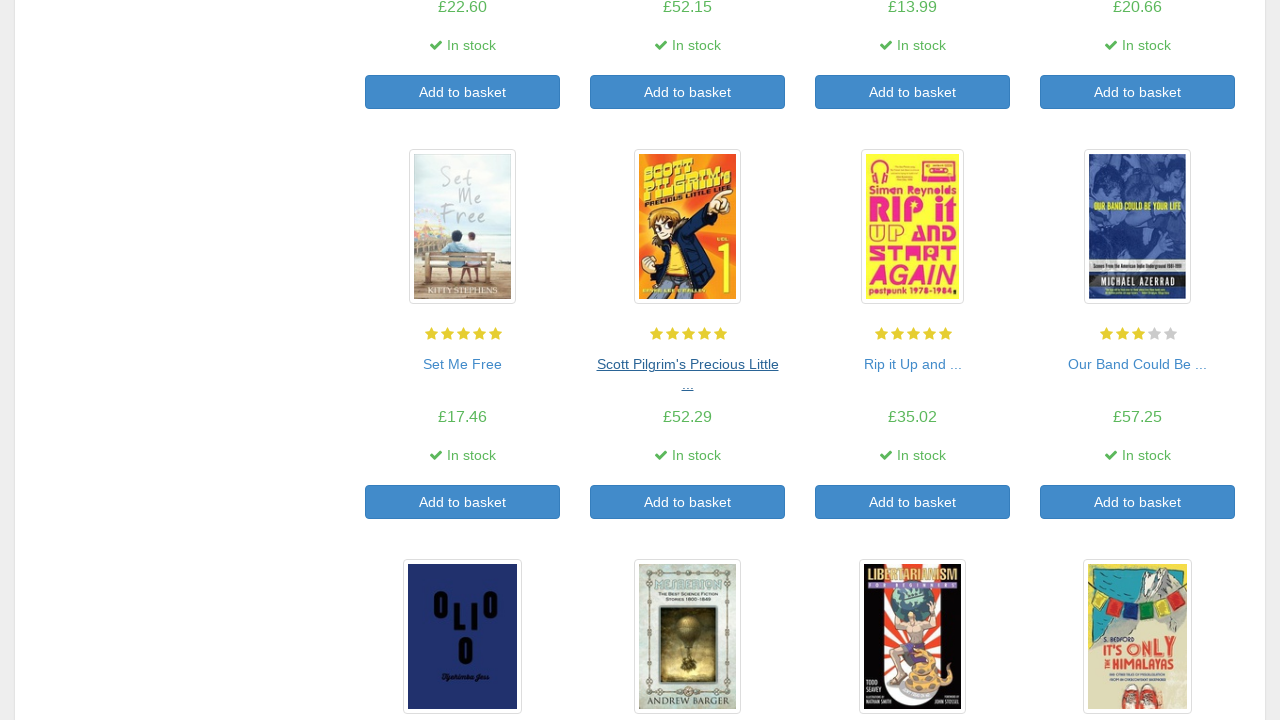

Clicked on book 15 to view details at (912, 364) on a >> nth=82
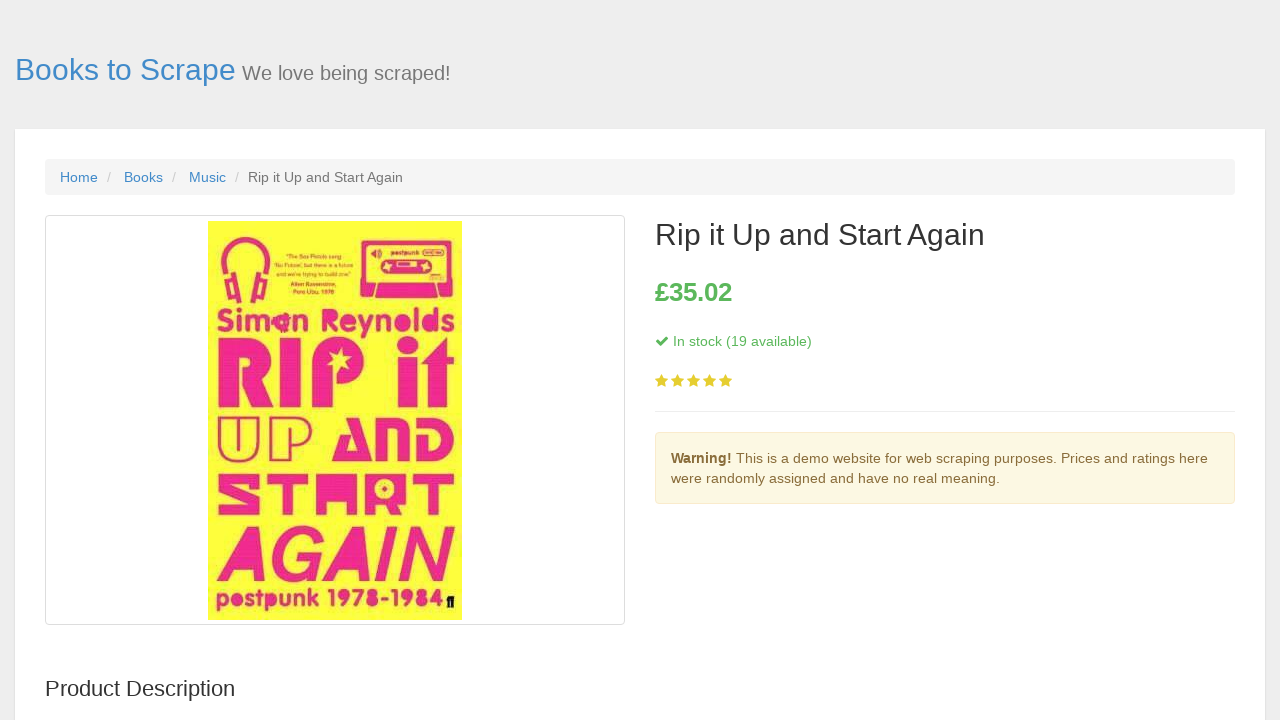

Book 15 detail page loaded
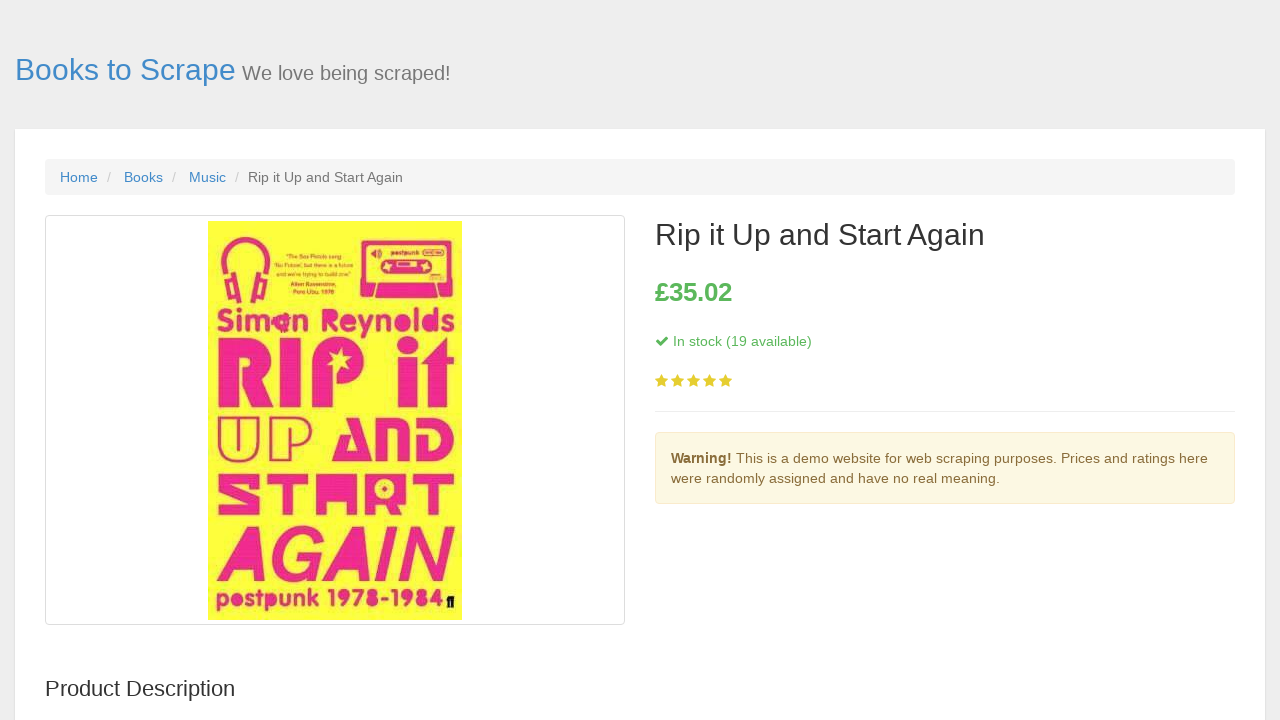

Navigated back from book 15 detail page
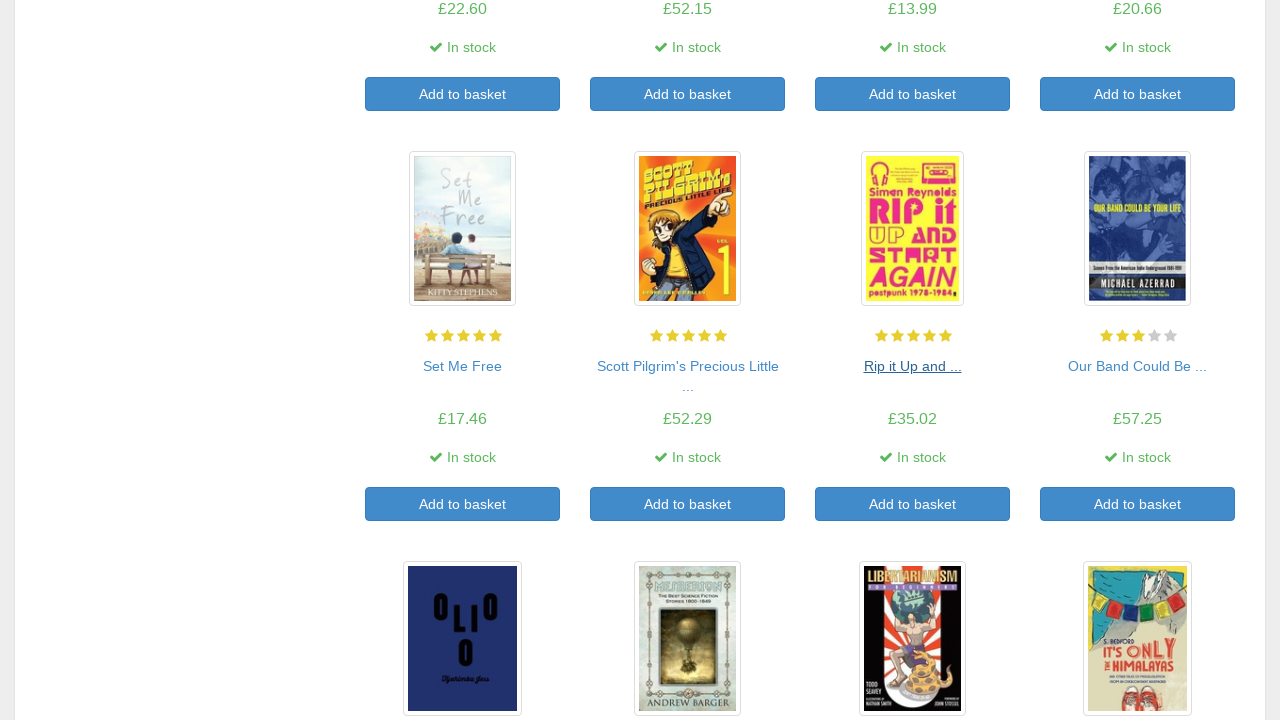

Main page reloaded after returning from book 15
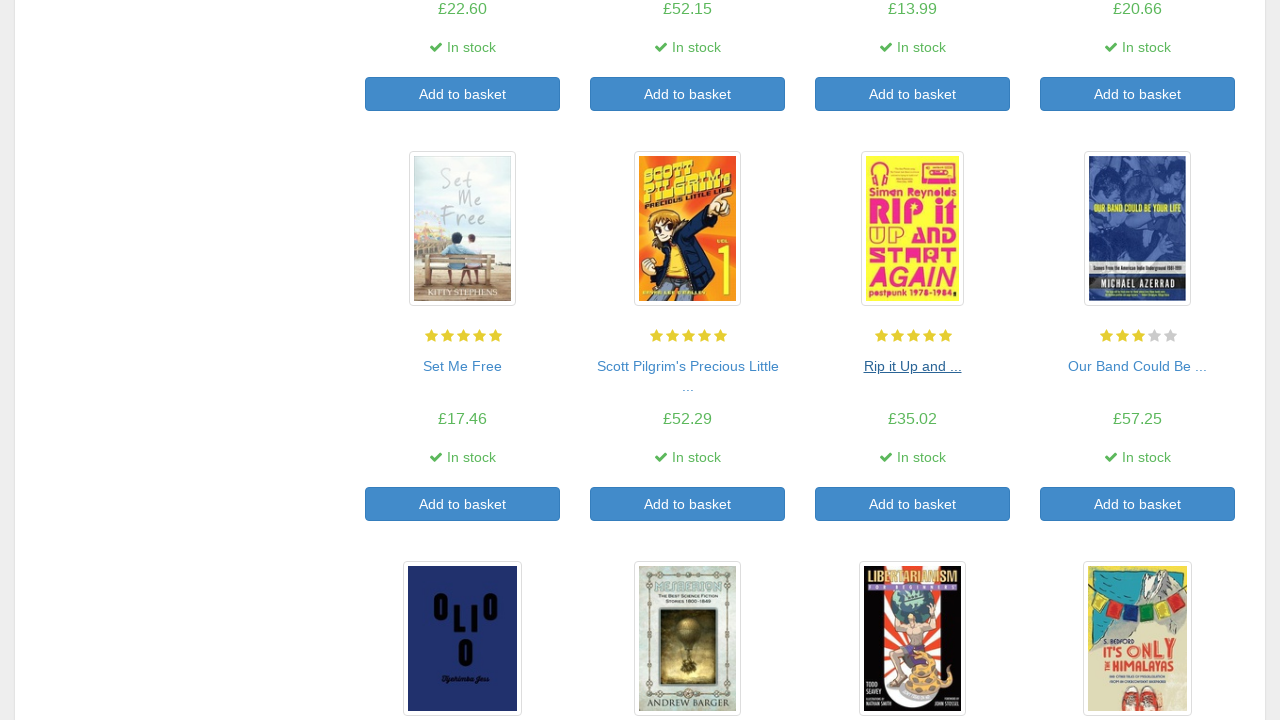

Re-fetched book links for iteration 16
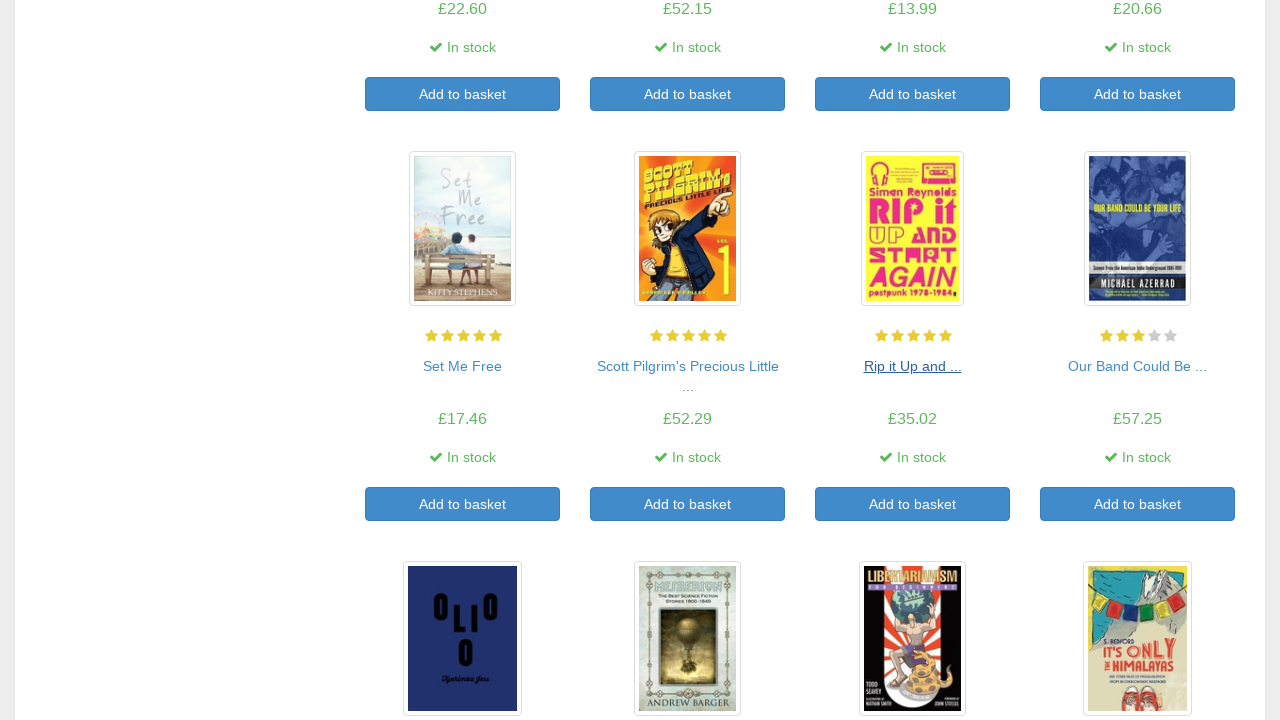

Clicked on book 16 to view details at (1138, 366) on a >> nth=84
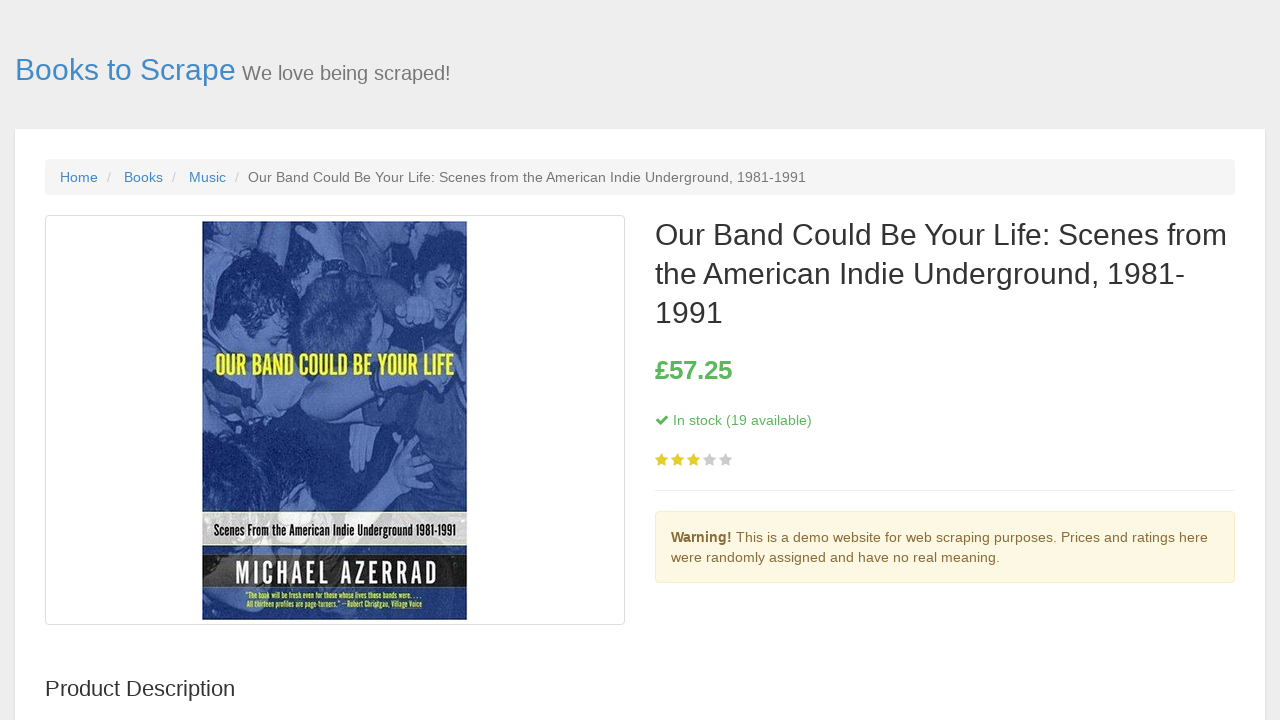

Book 16 detail page loaded
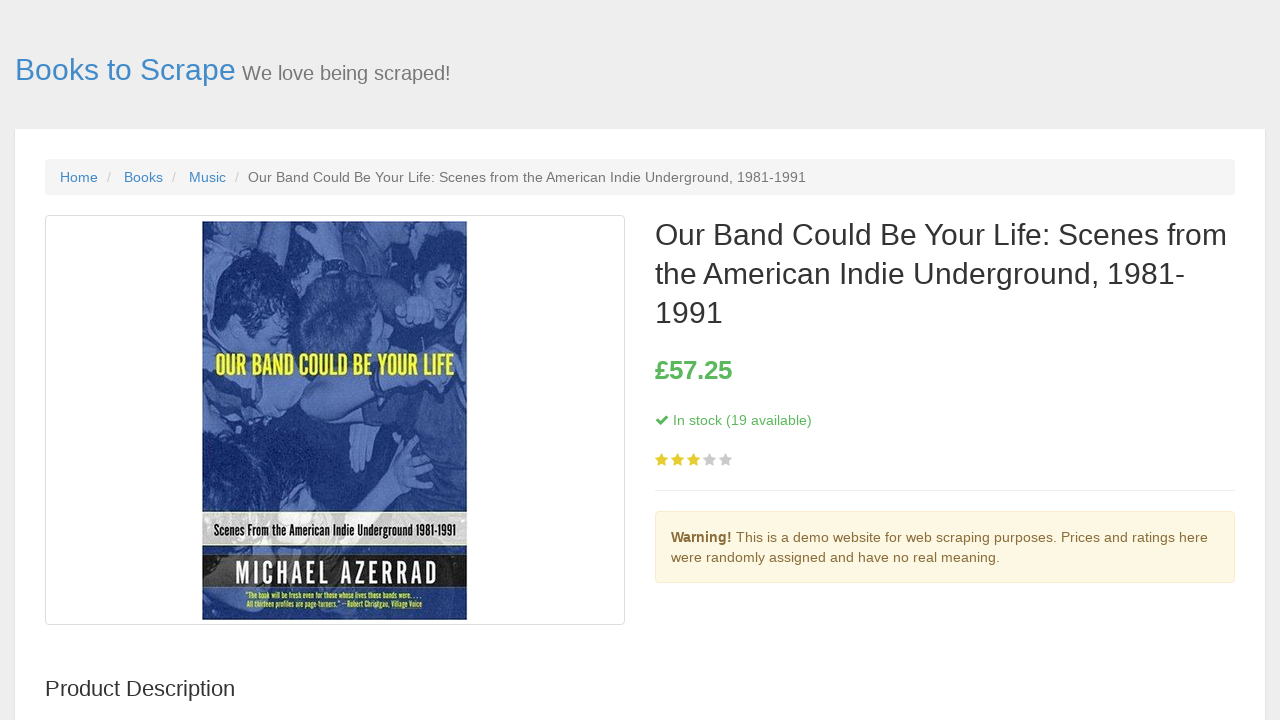

Navigated back from book 16 detail page
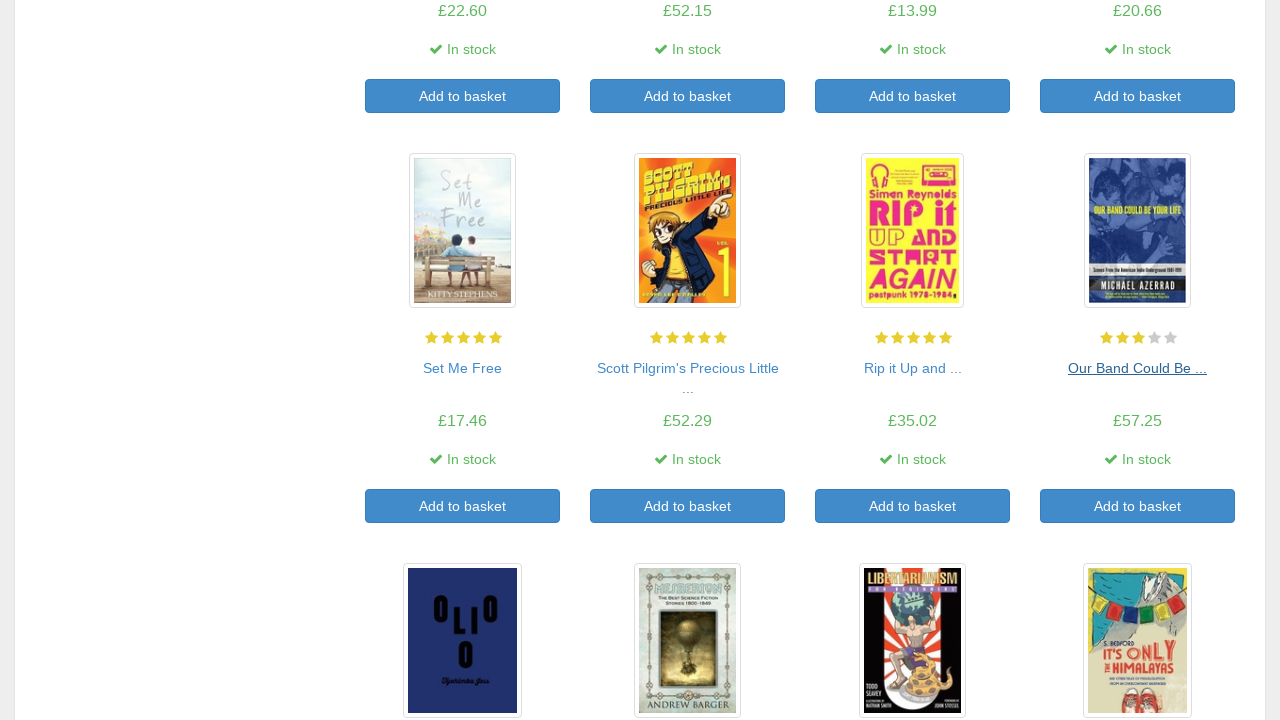

Main page reloaded after returning from book 16
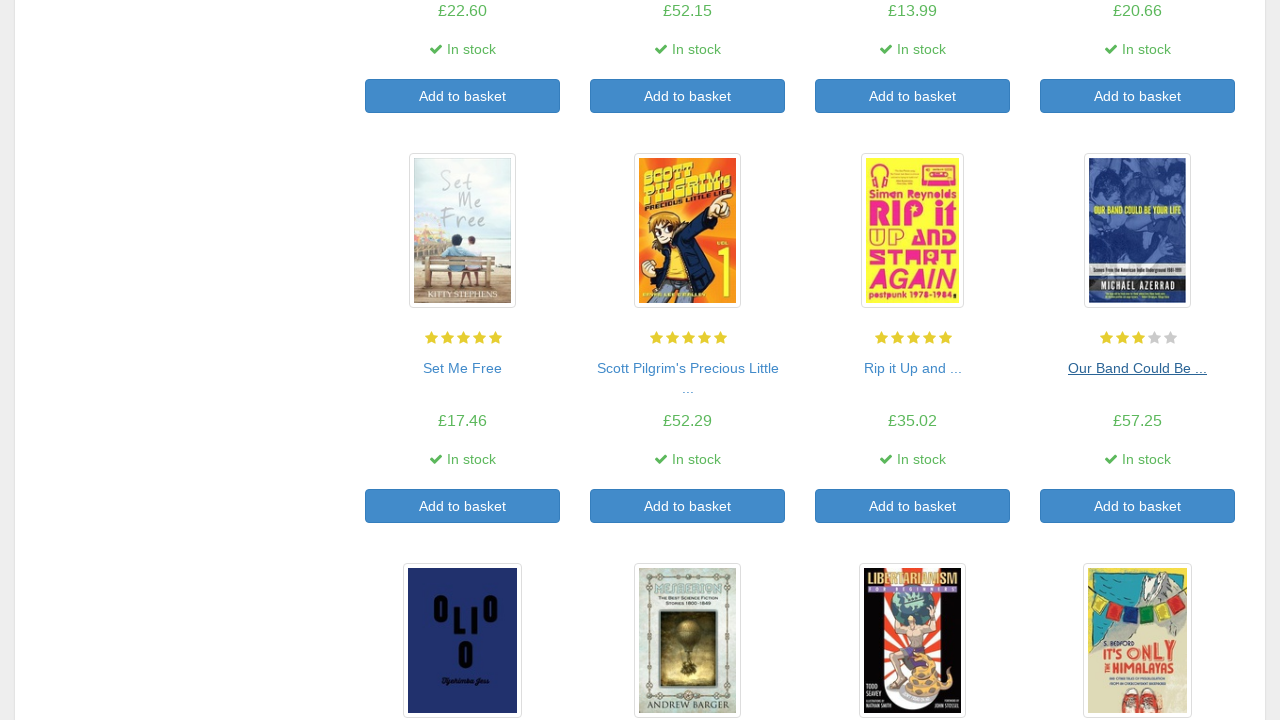

Re-fetched book links for iteration 17
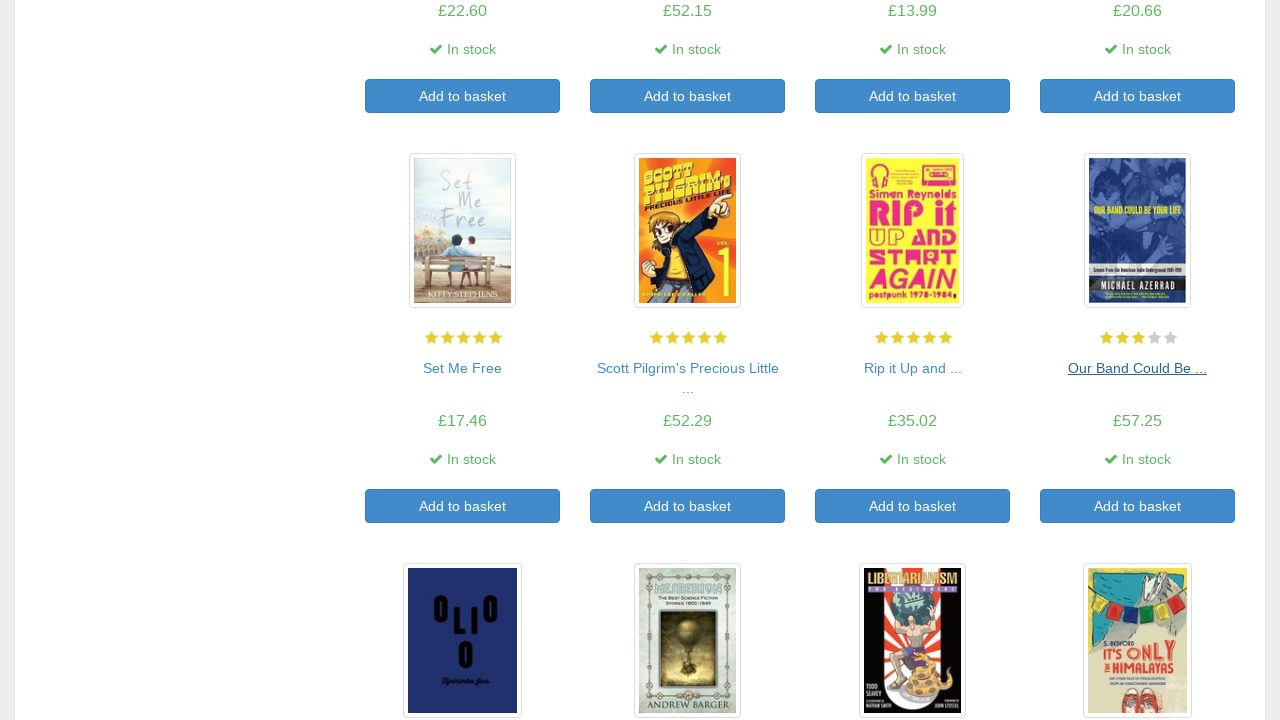

Clicked on book 17 to view details at (462, 443) on a >> nth=86
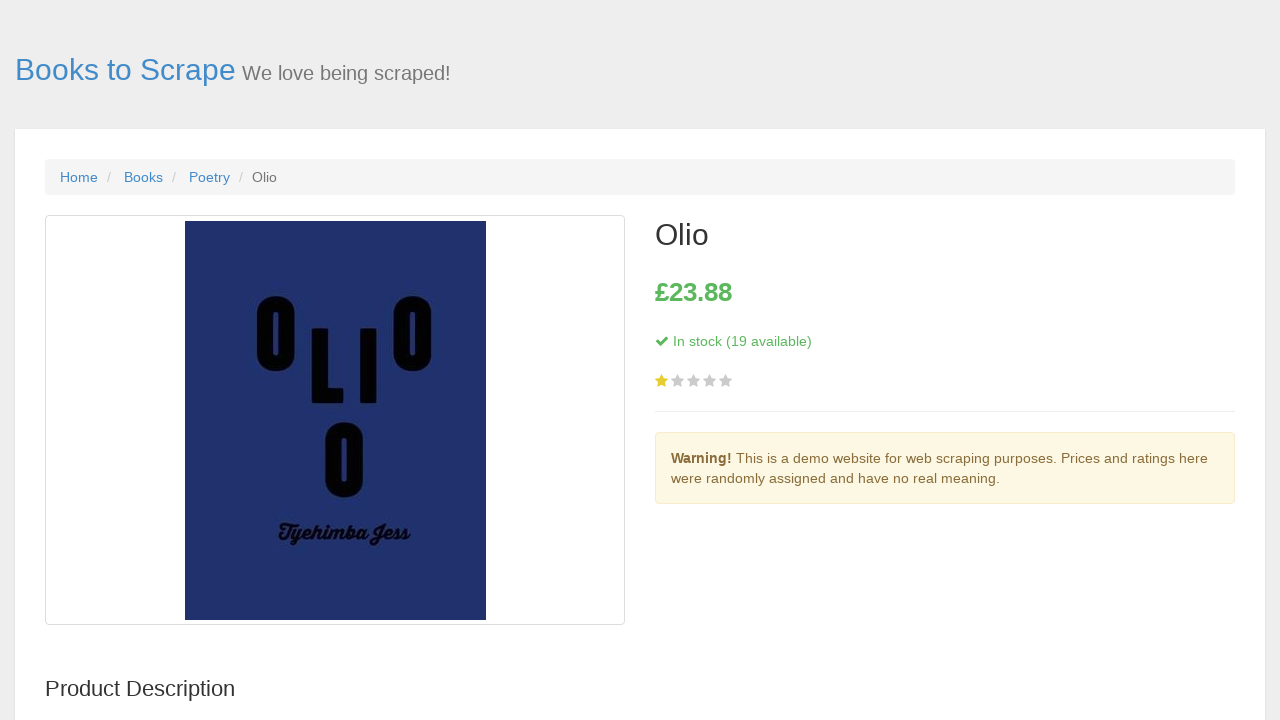

Book 17 detail page loaded
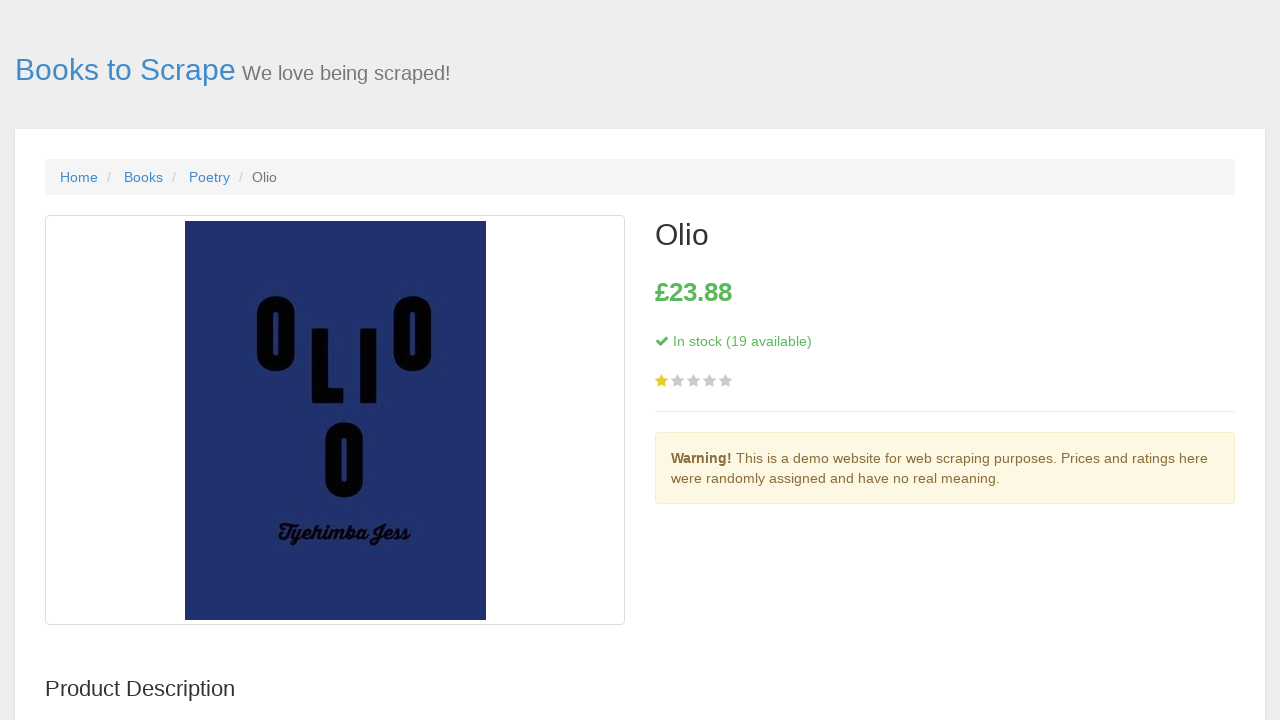

Navigated back from book 17 detail page
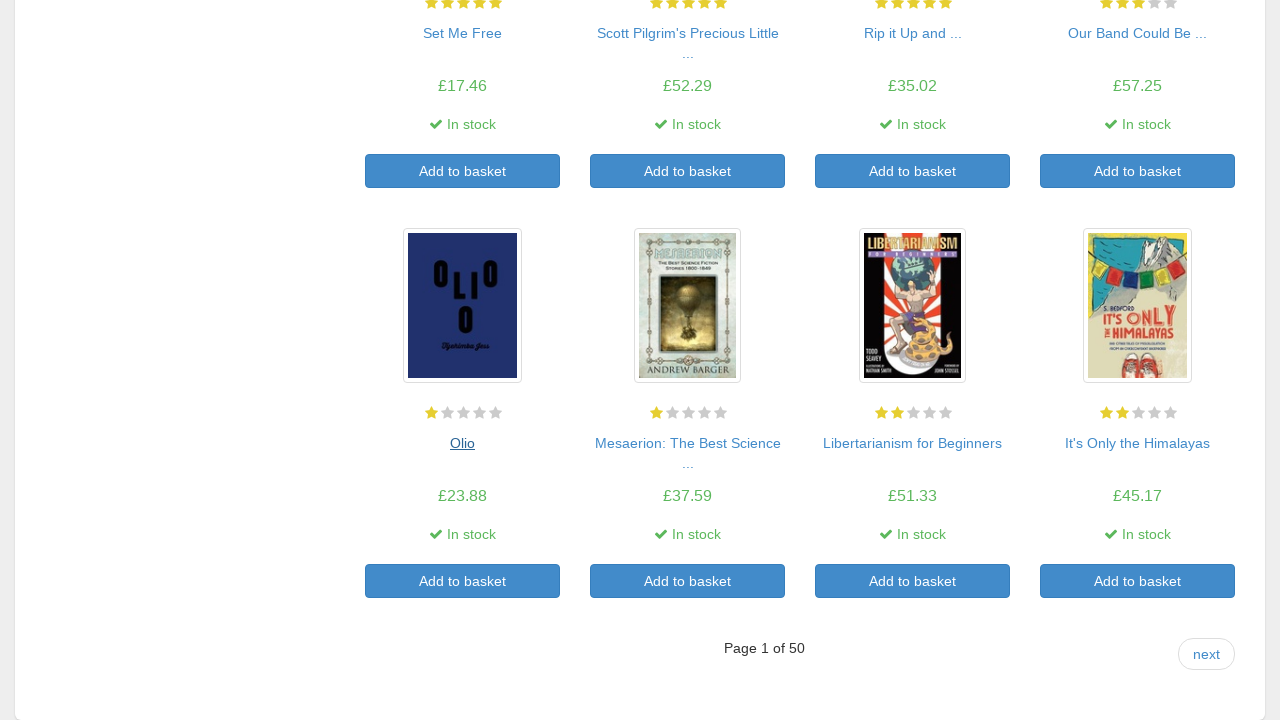

Main page reloaded after returning from book 17
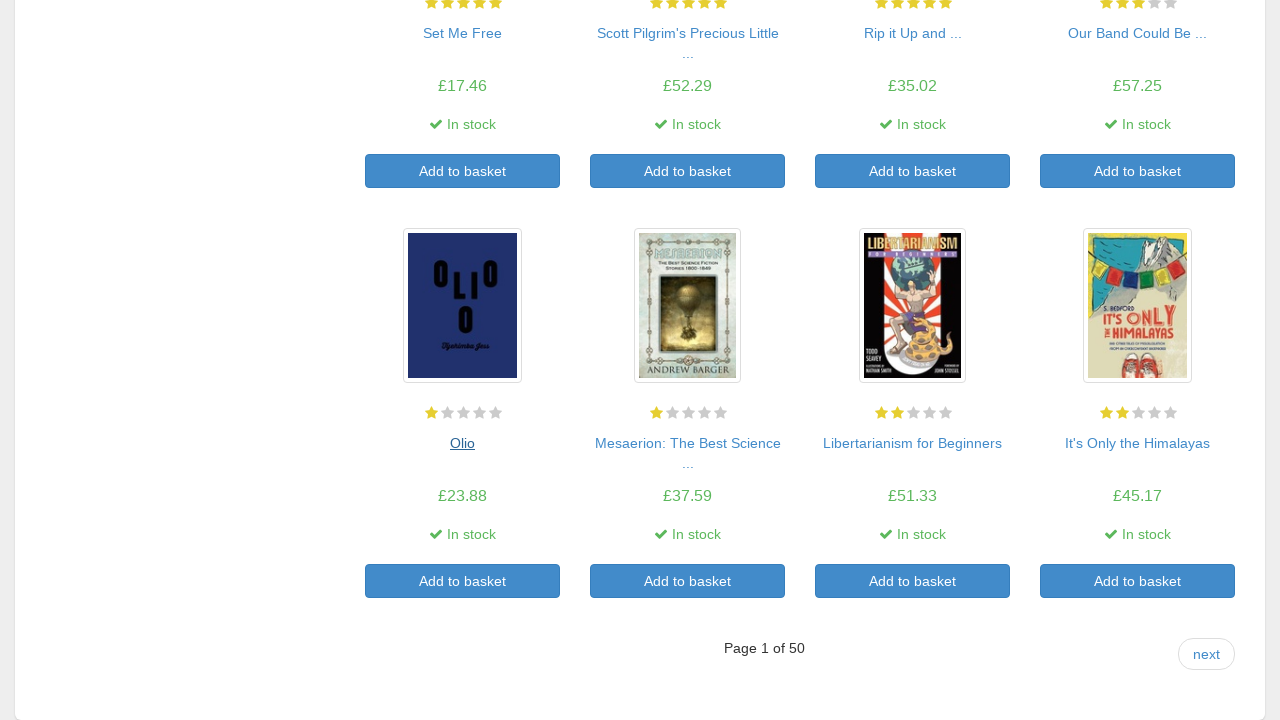

Re-fetched book links for iteration 18
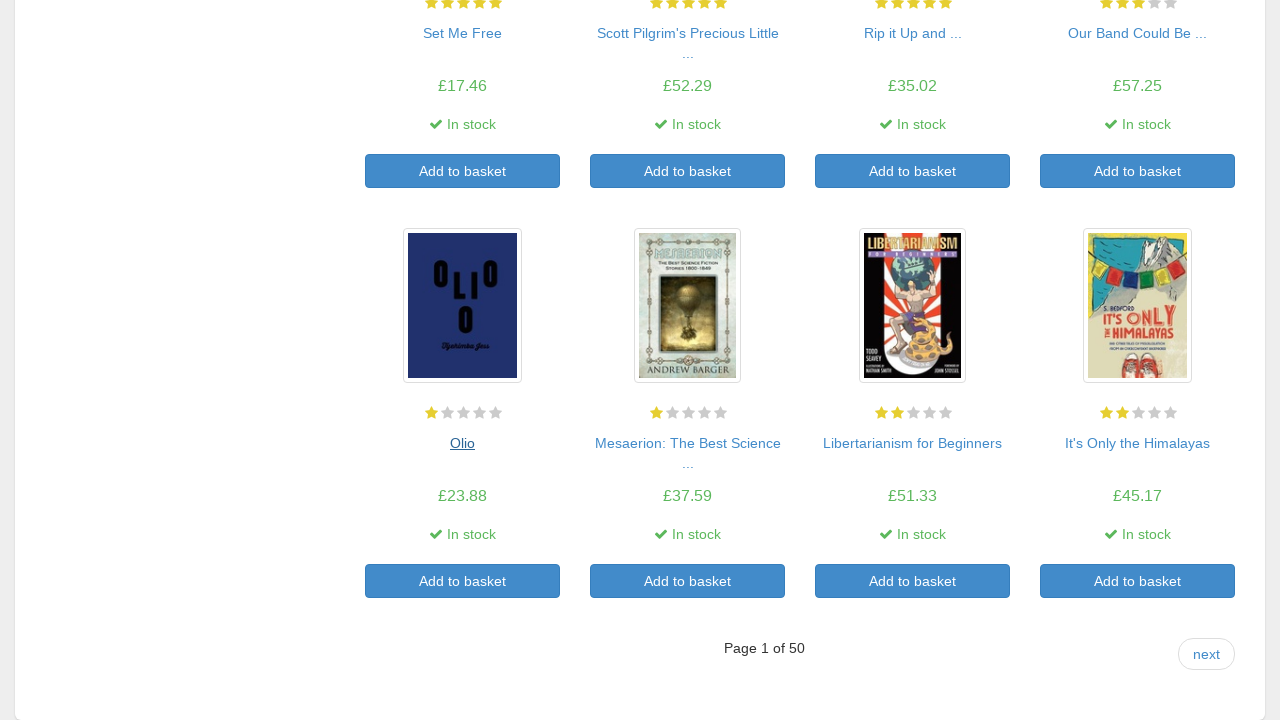

Clicked on book 18 to view details at (688, 443) on a >> nth=88
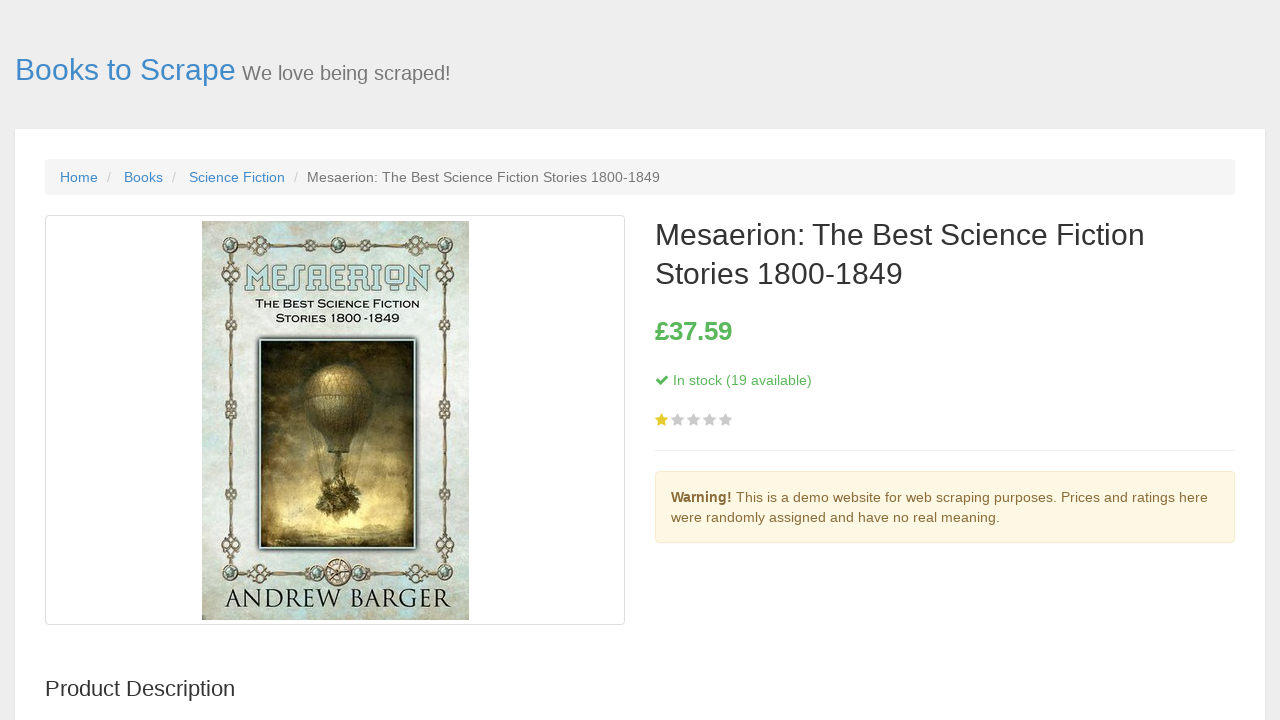

Book 18 detail page loaded
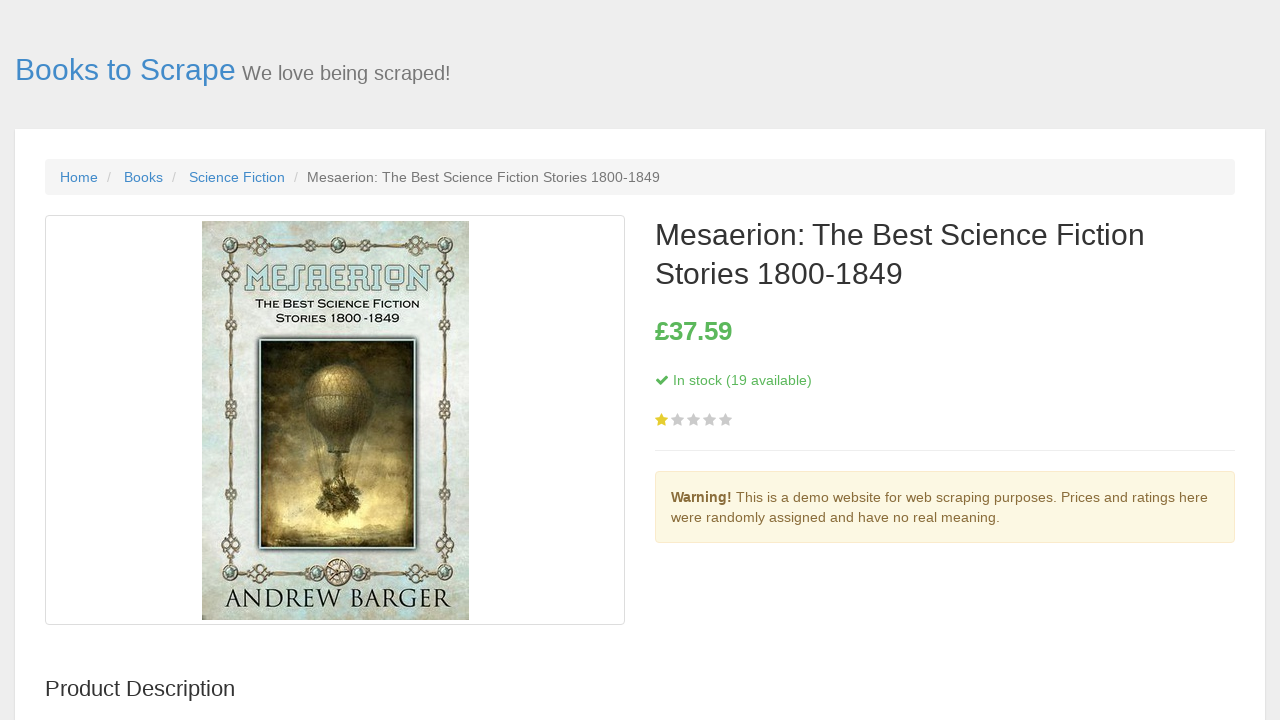

Navigated back from book 18 detail page
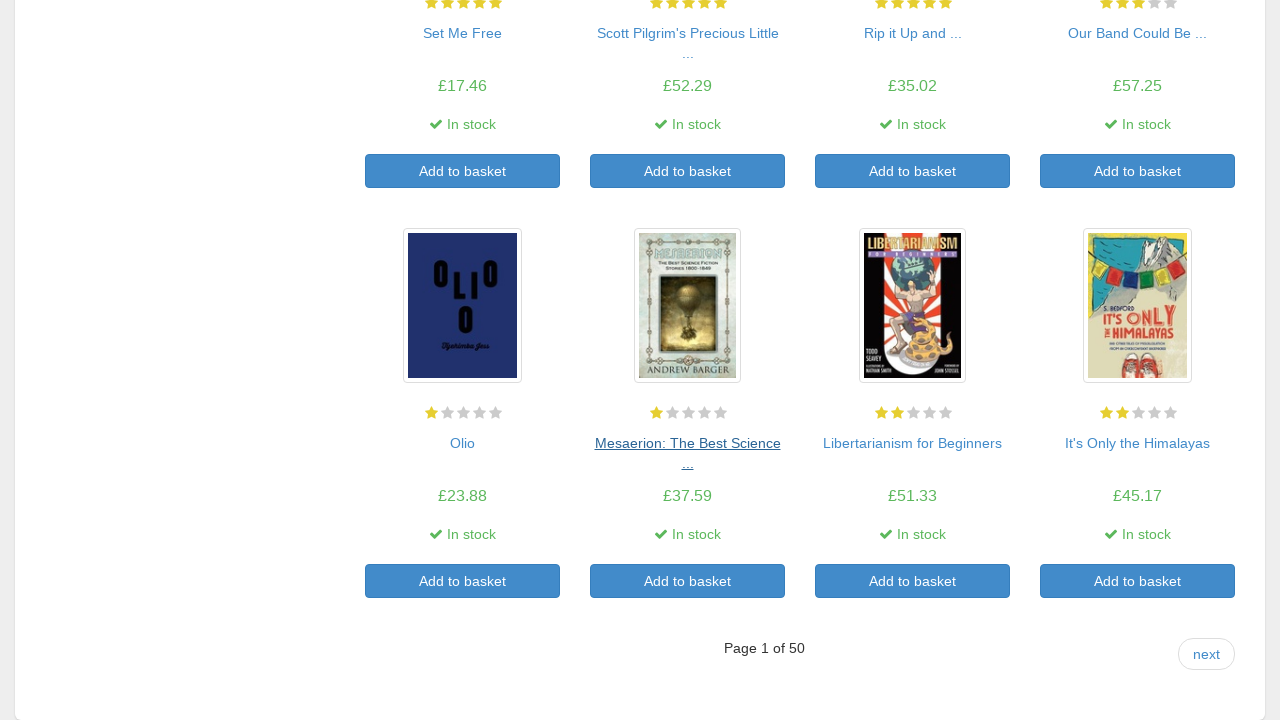

Main page reloaded after returning from book 18
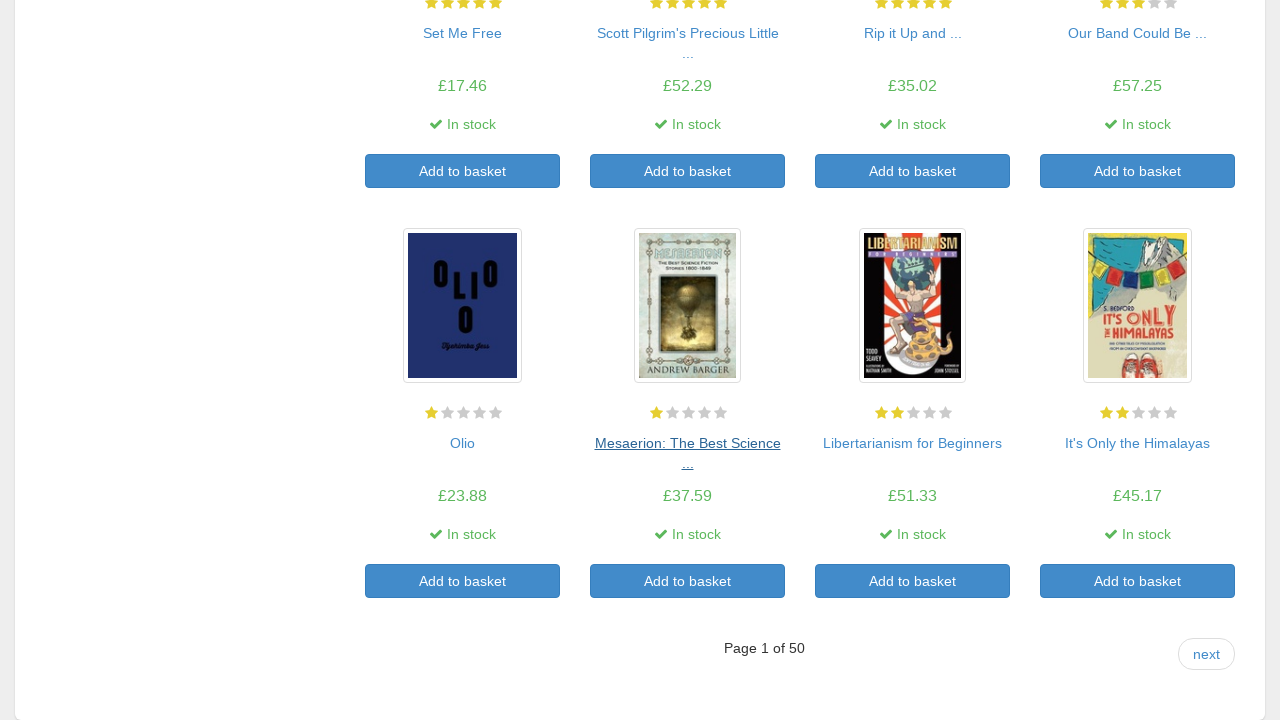

Re-fetched book links for iteration 19
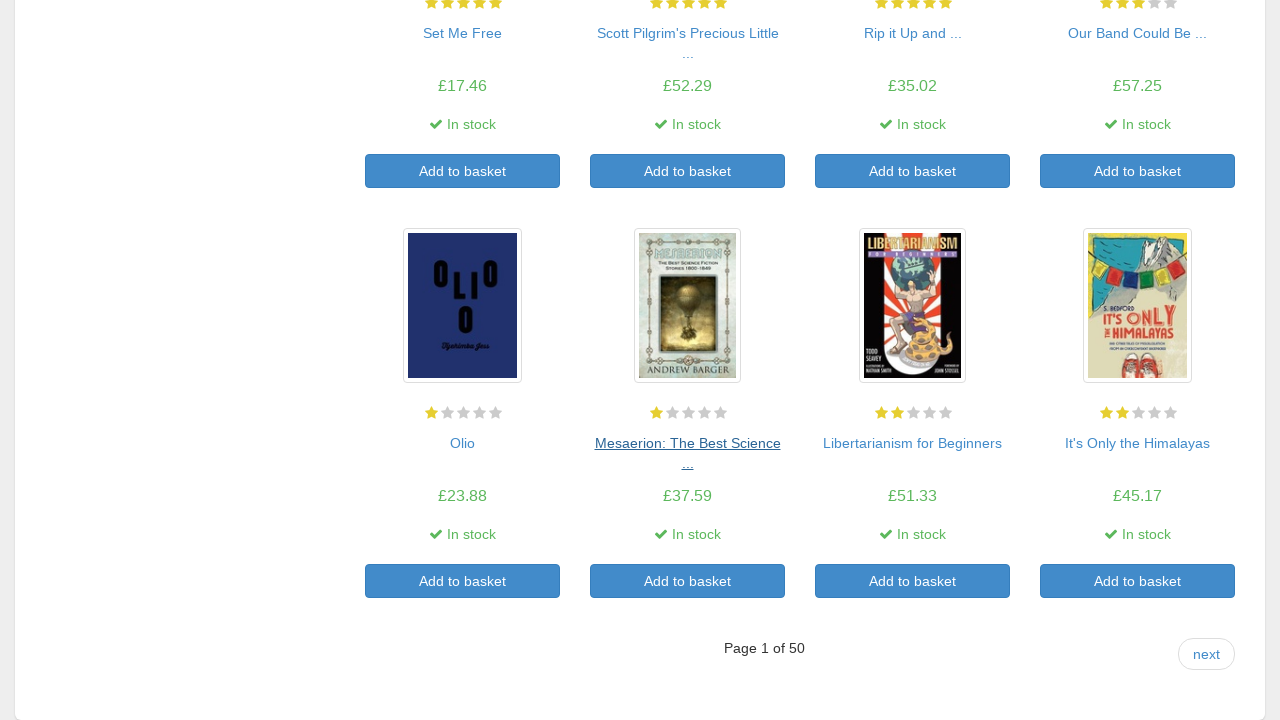

Clicked on book 19 to view details at (912, 443) on a >> nth=90
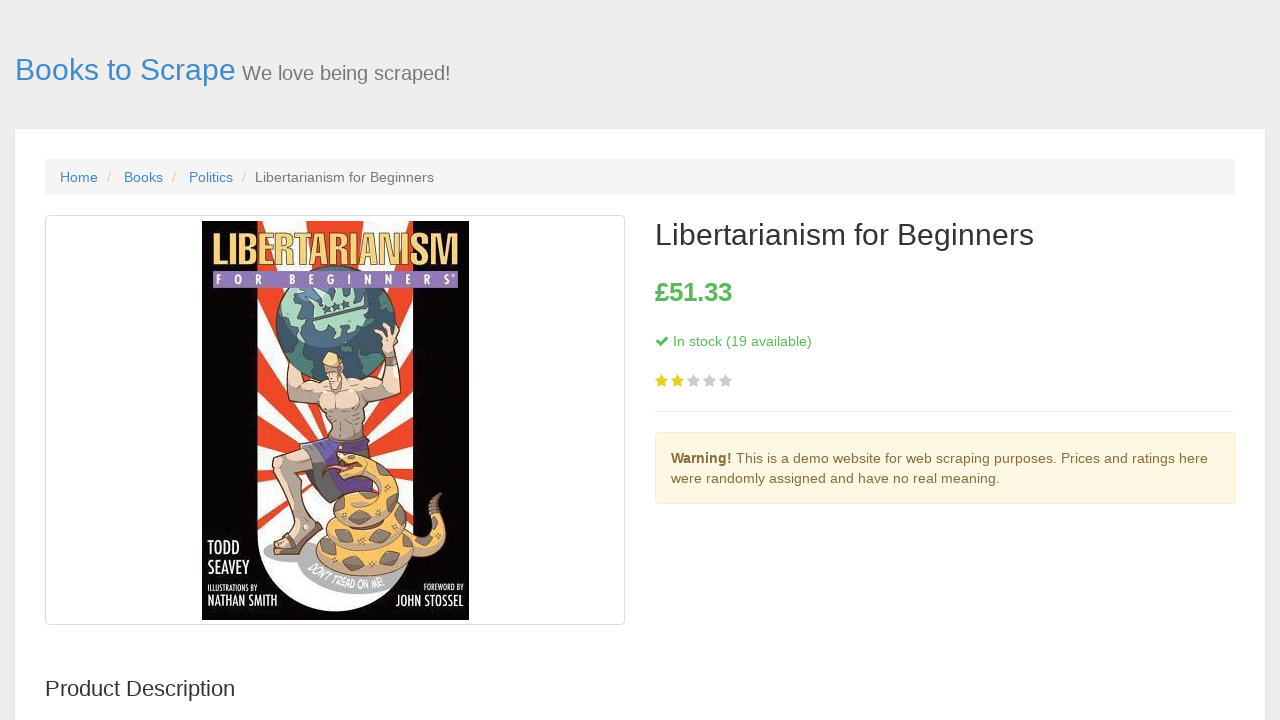

Book 19 detail page loaded
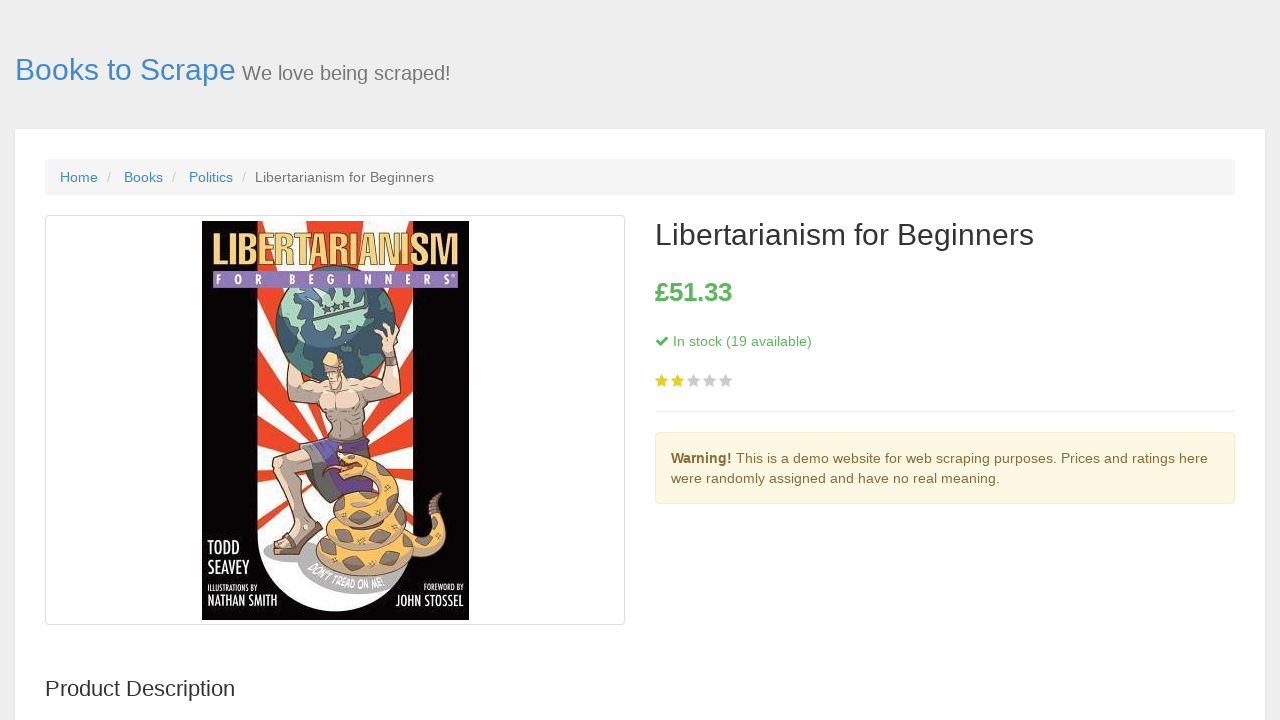

Navigated back from book 19 detail page
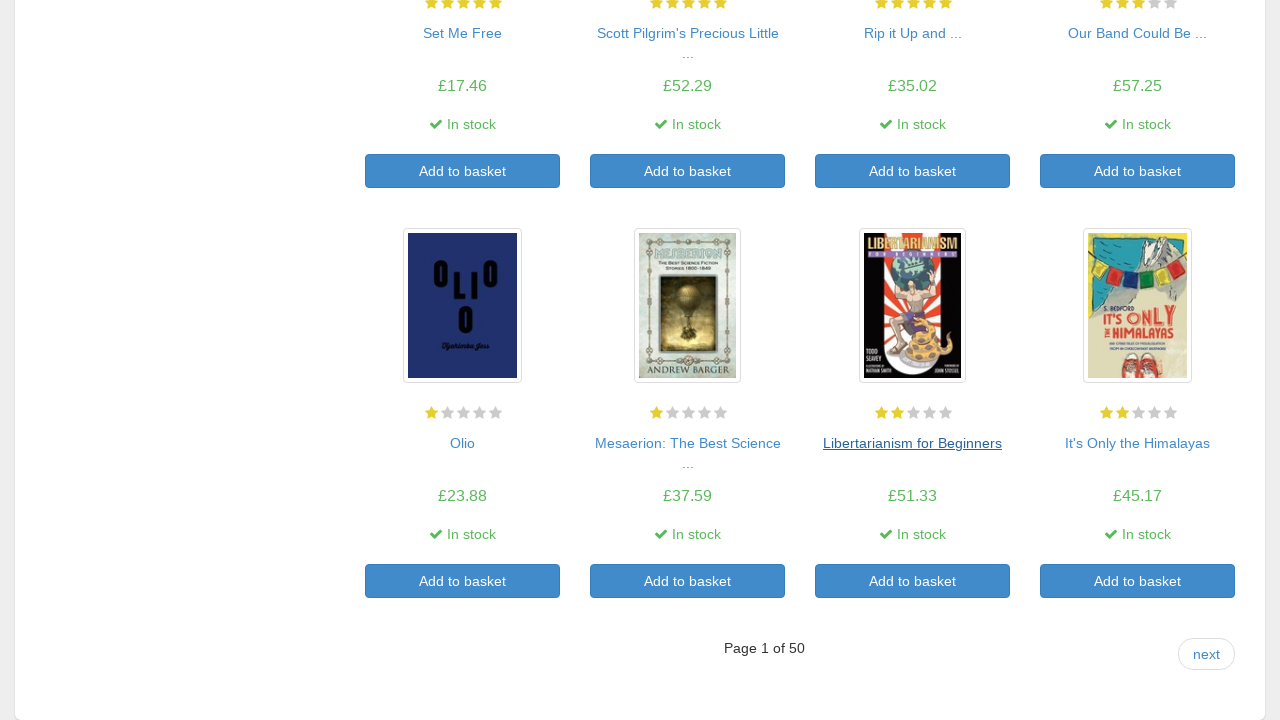

Main page reloaded after returning from book 19
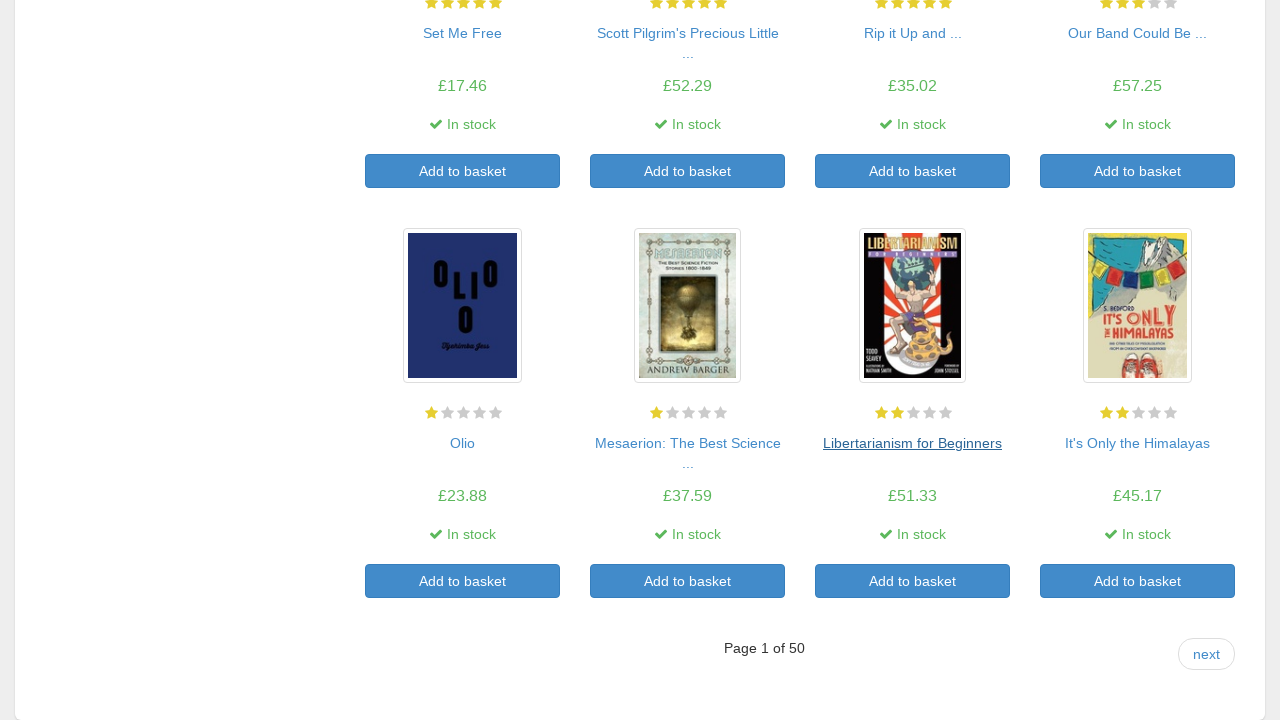

Re-fetched book links for iteration 20
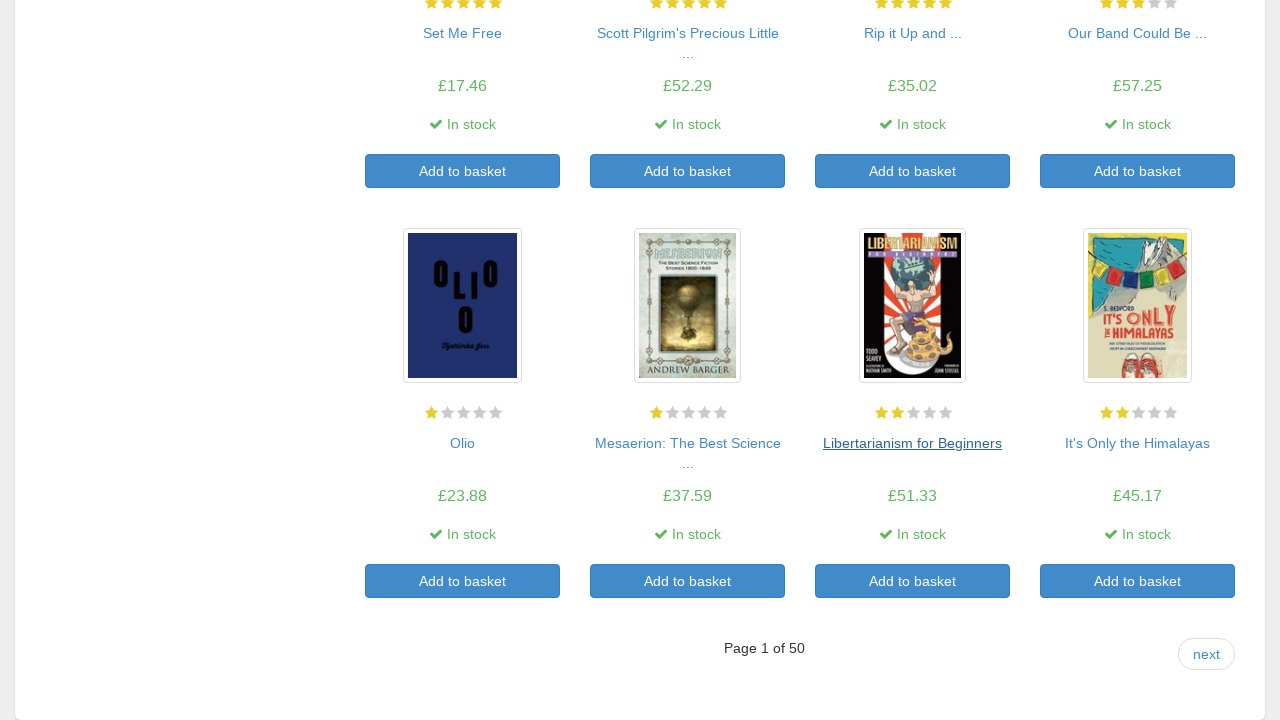

Clicked on book 20 to view details at (1138, 443) on a >> nth=92
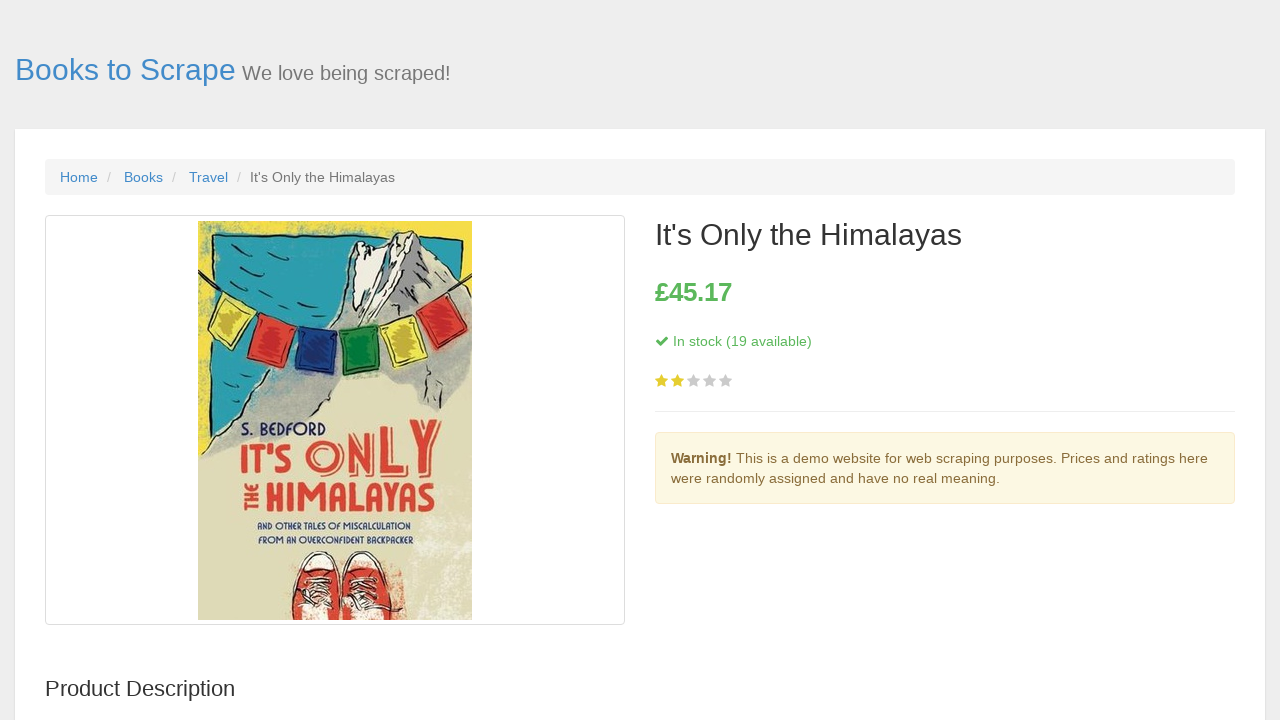

Book 20 detail page loaded
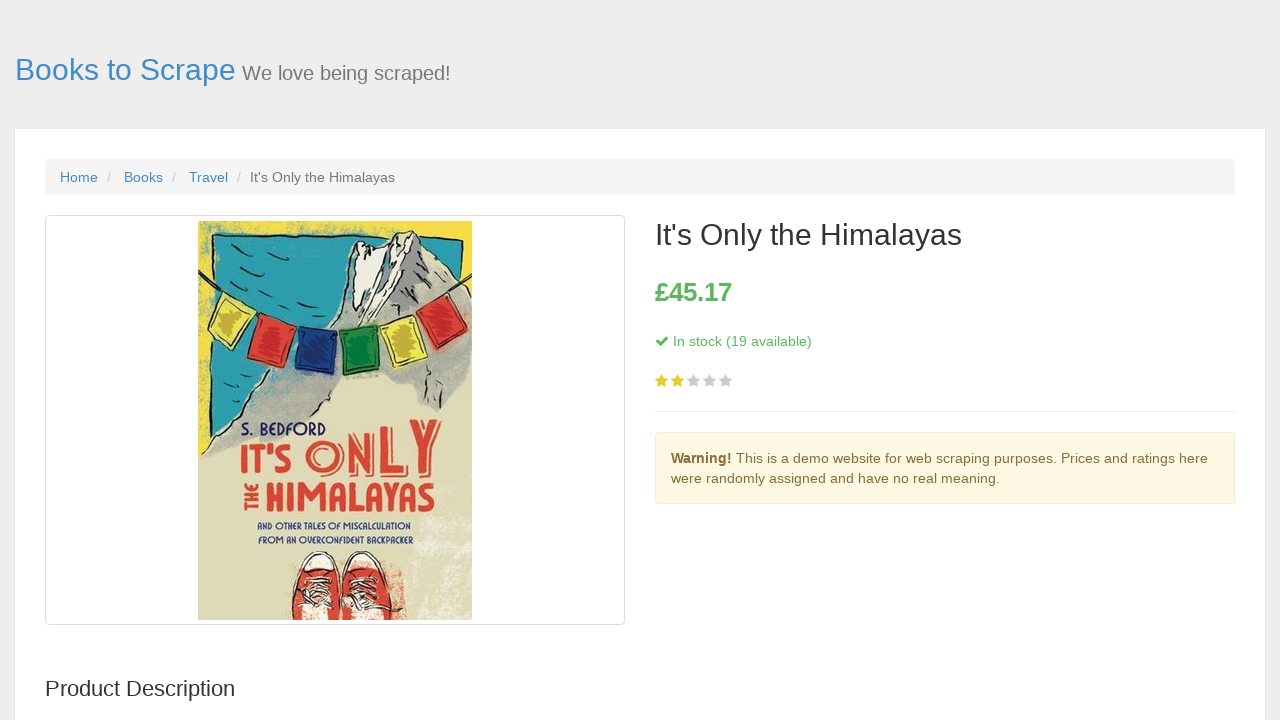

Navigated back from book 20 detail page
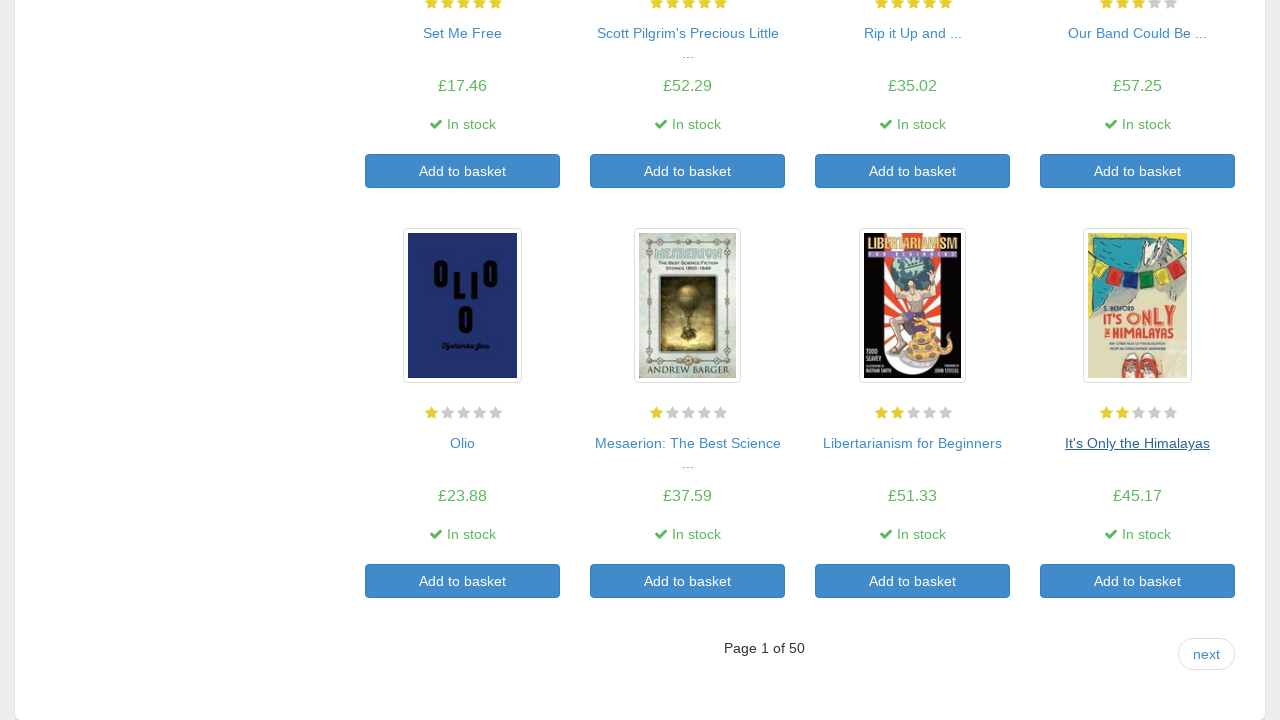

Main page reloaded after returning from book 20
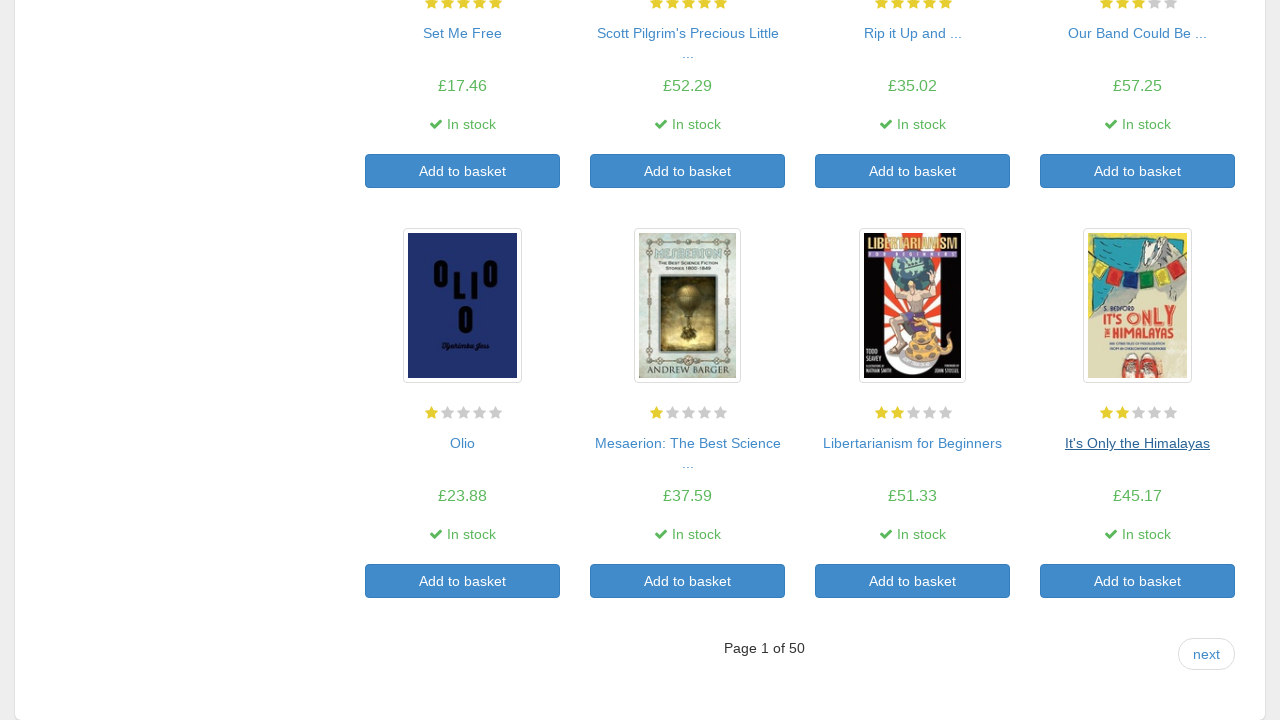

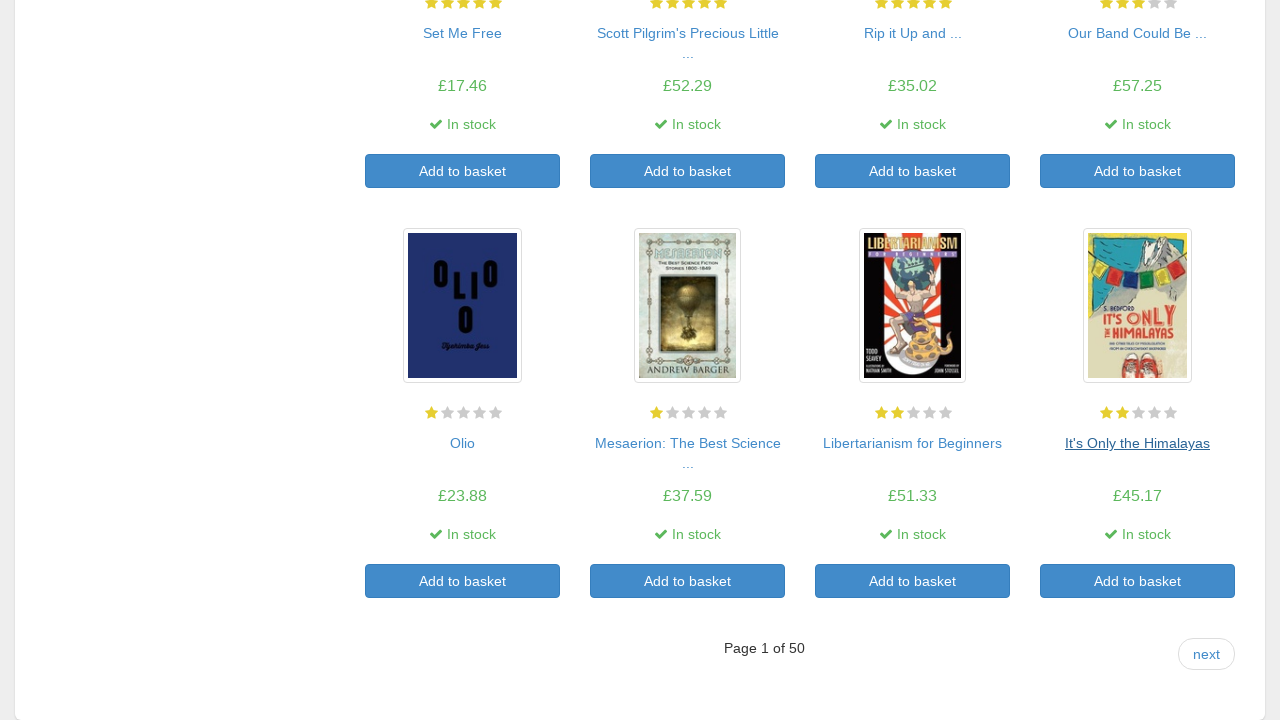